Tests filling out a large form by entering text into multiple input fields within a specific block and then submitting the form by clicking a button.

Starting URL: http://suninjuly.github.io/huge_form.html

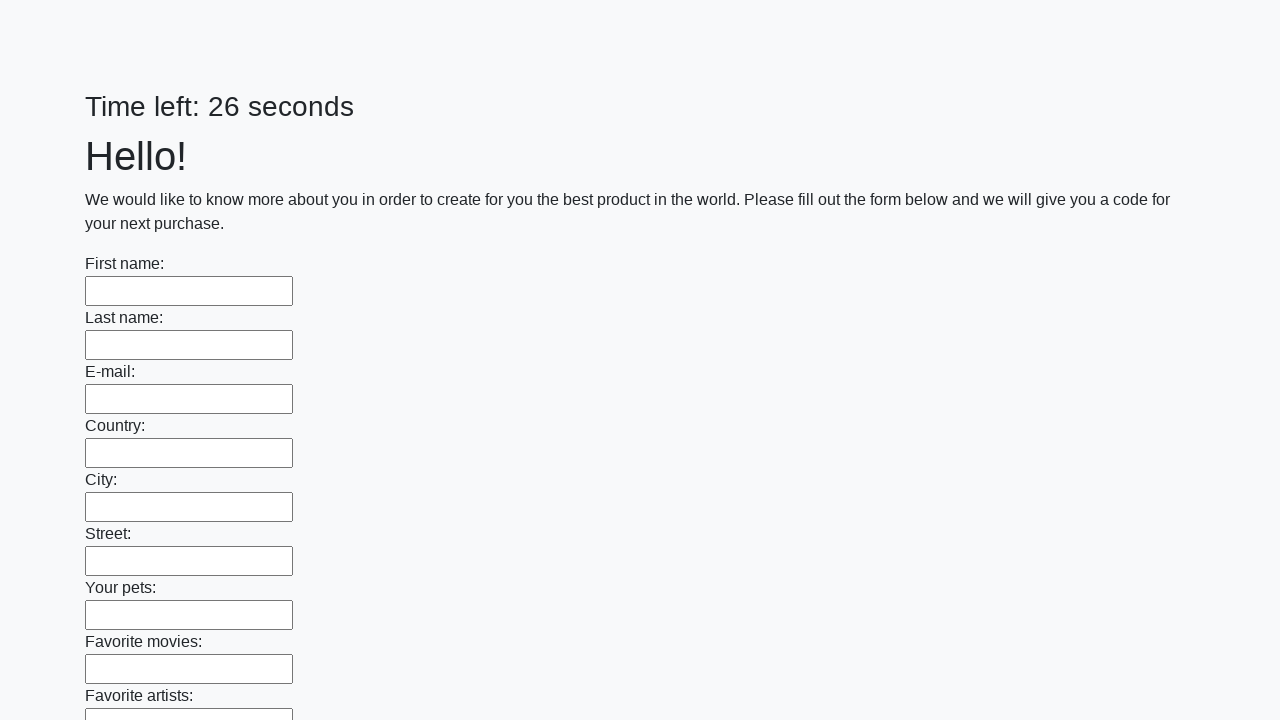

Located all input fields in the first block
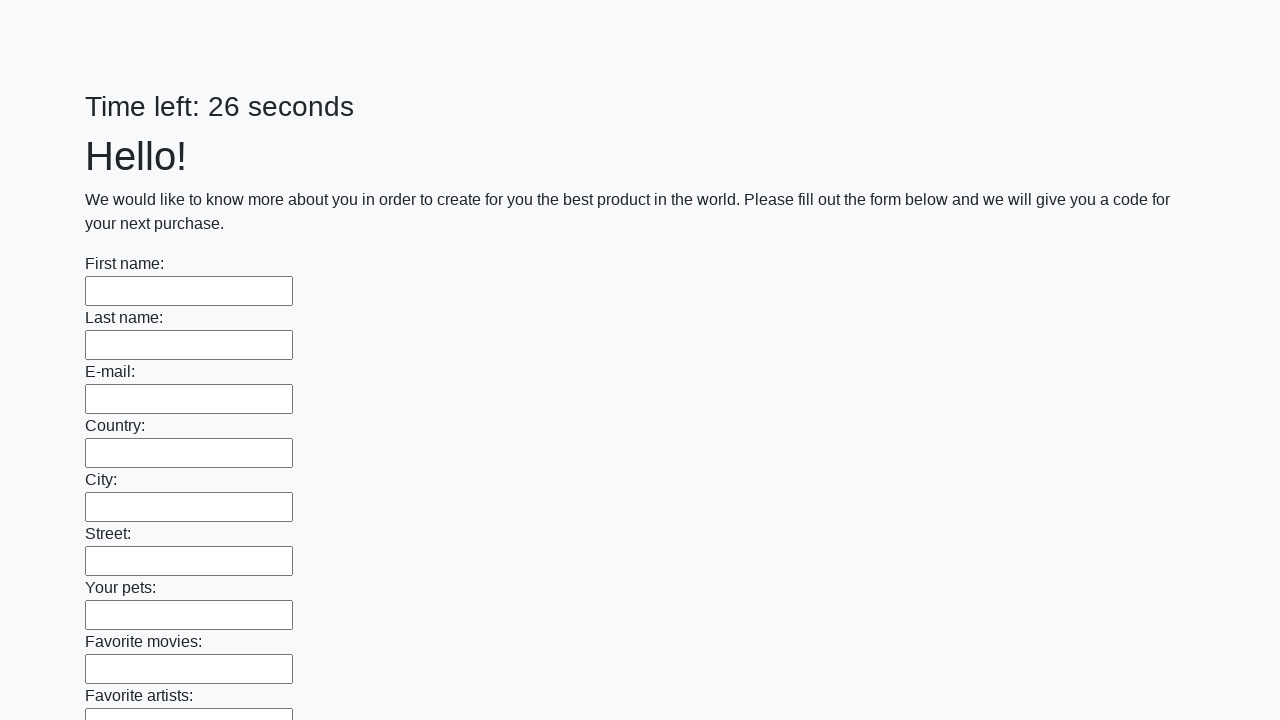

Filled input field with 'Мой ответ' on .first_block input >> nth=0
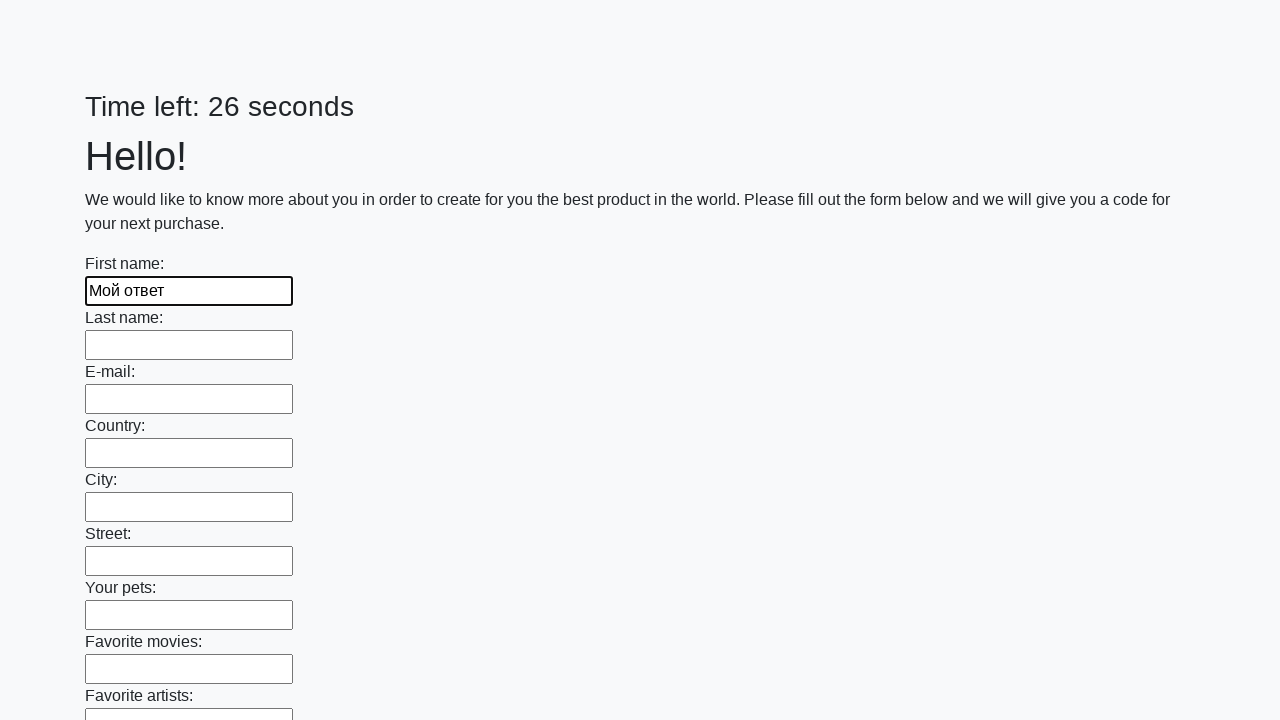

Filled input field with 'Мой ответ' on .first_block input >> nth=1
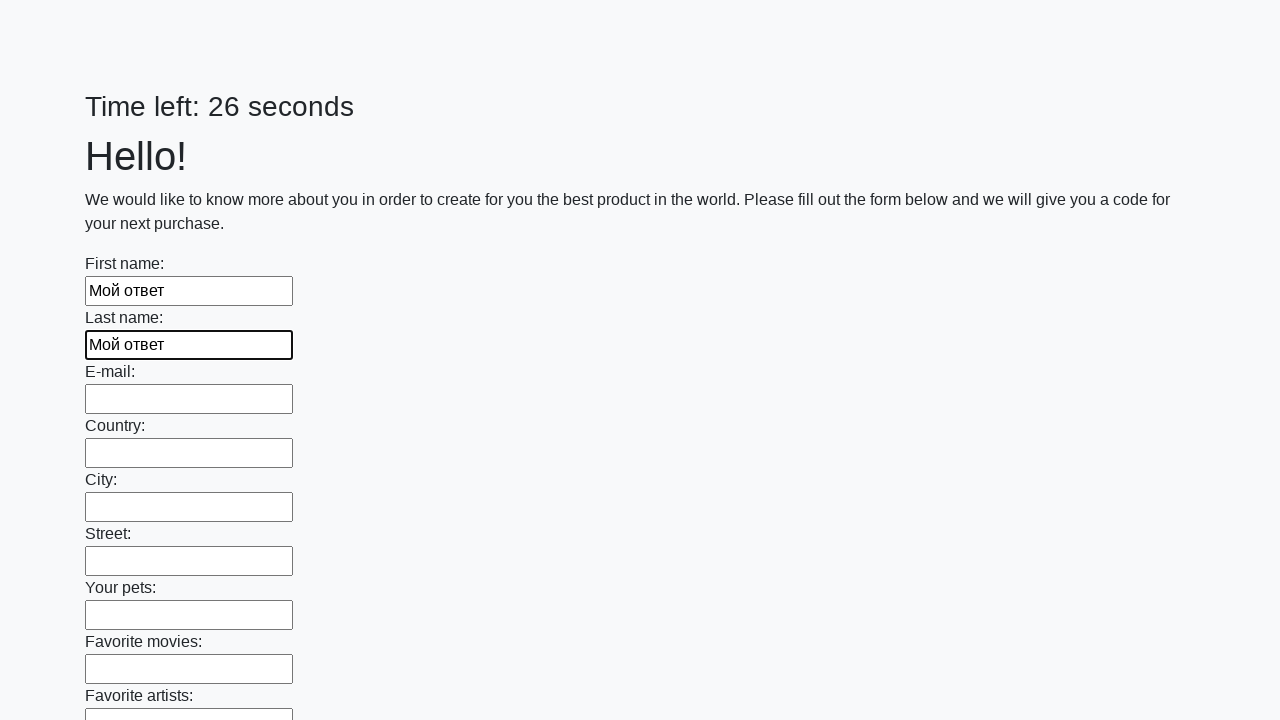

Filled input field with 'Мой ответ' on .first_block input >> nth=2
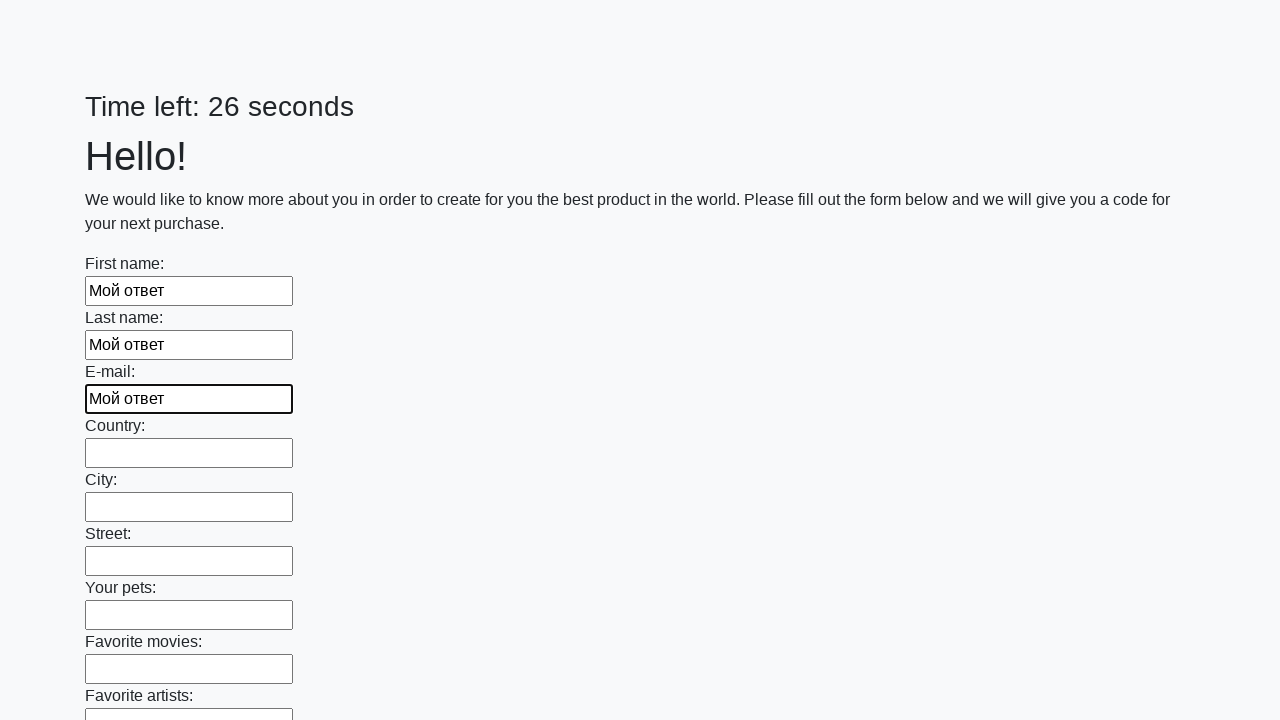

Filled input field with 'Мой ответ' on .first_block input >> nth=3
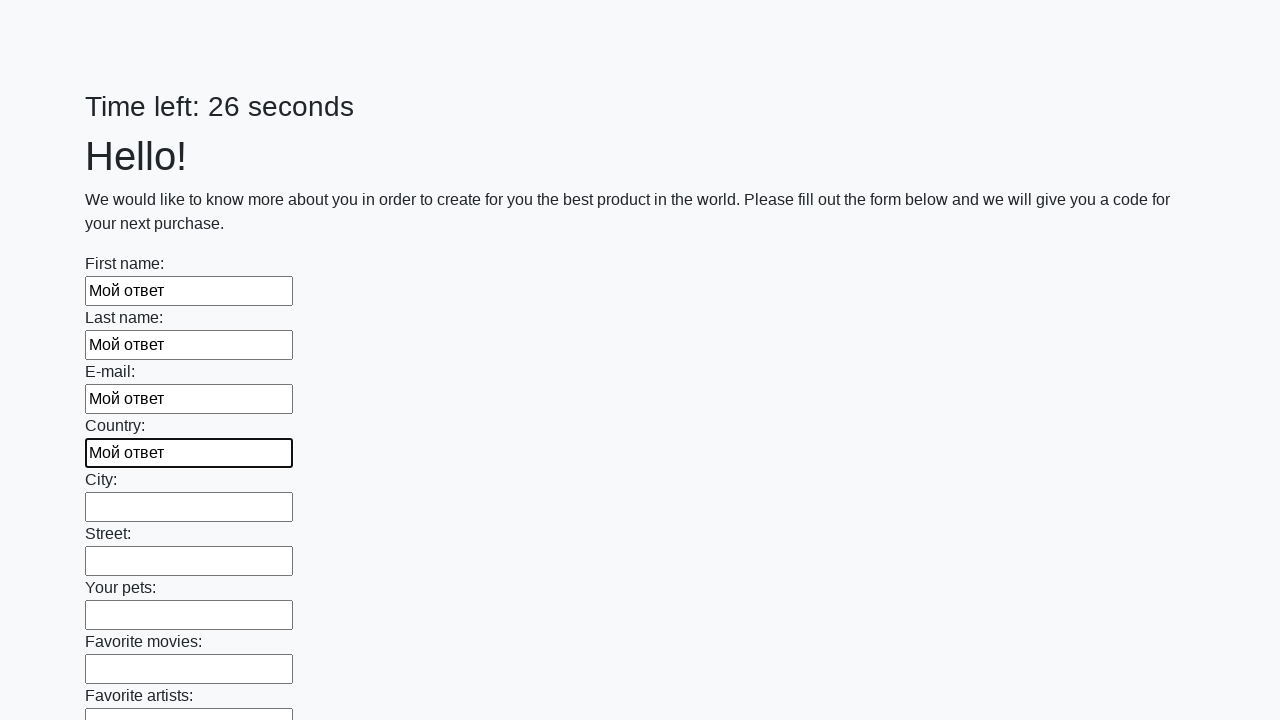

Filled input field with 'Мой ответ' on .first_block input >> nth=4
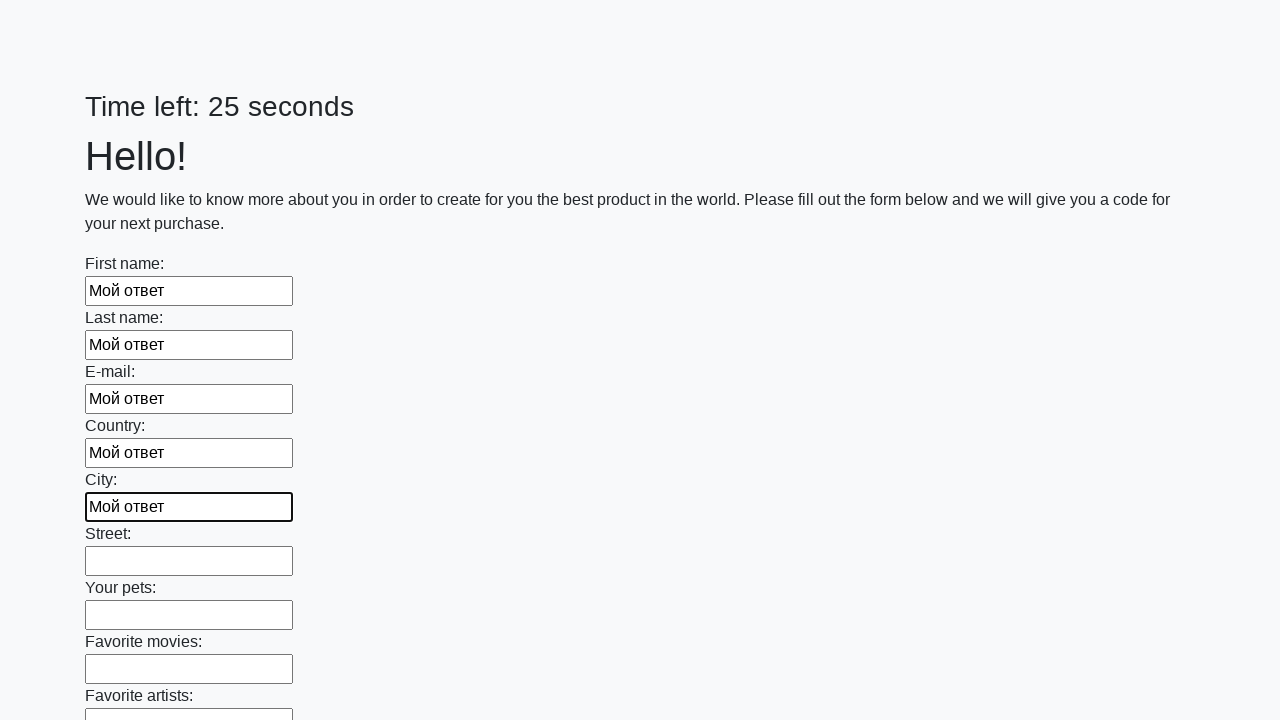

Filled input field with 'Мой ответ' on .first_block input >> nth=5
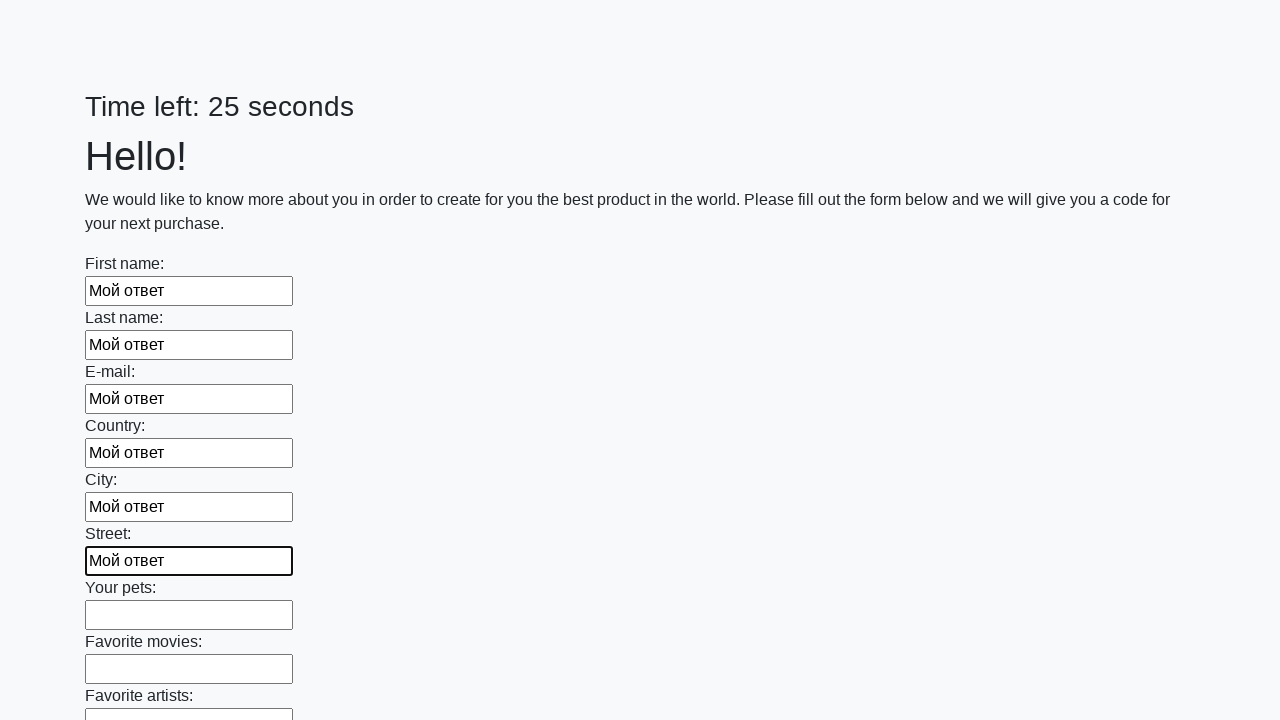

Filled input field with 'Мой ответ' on .first_block input >> nth=6
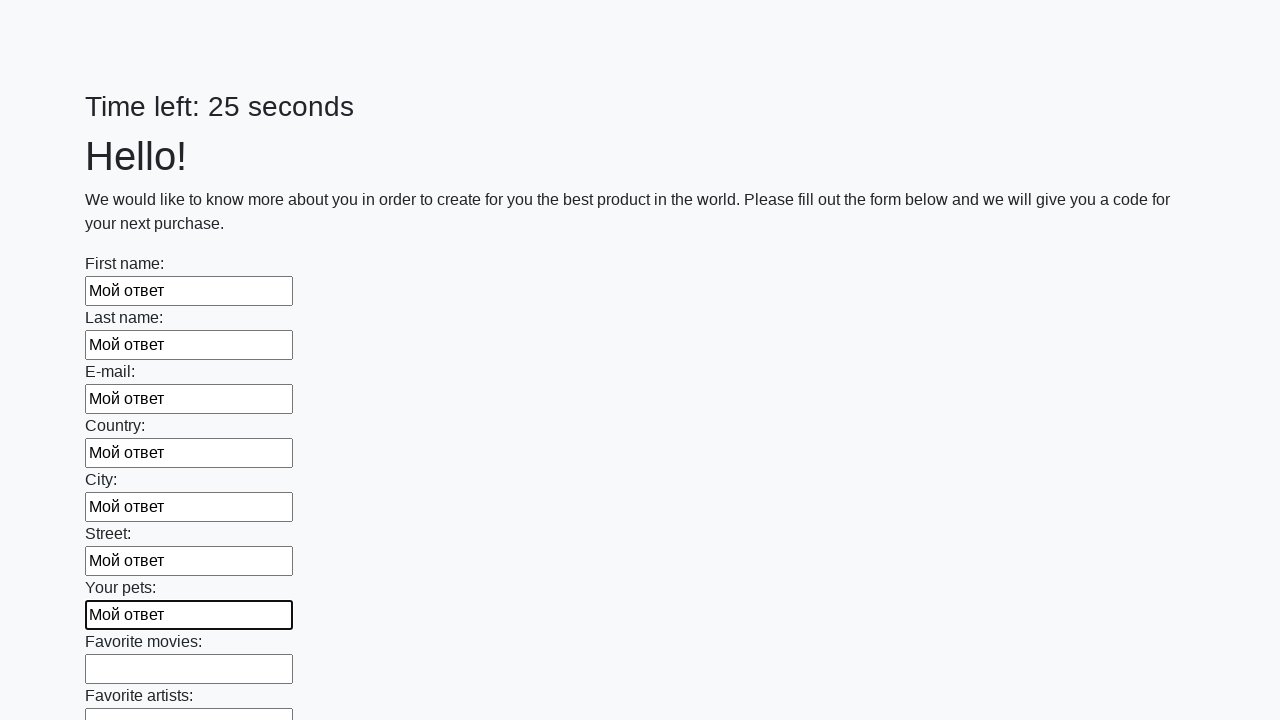

Filled input field with 'Мой ответ' on .first_block input >> nth=7
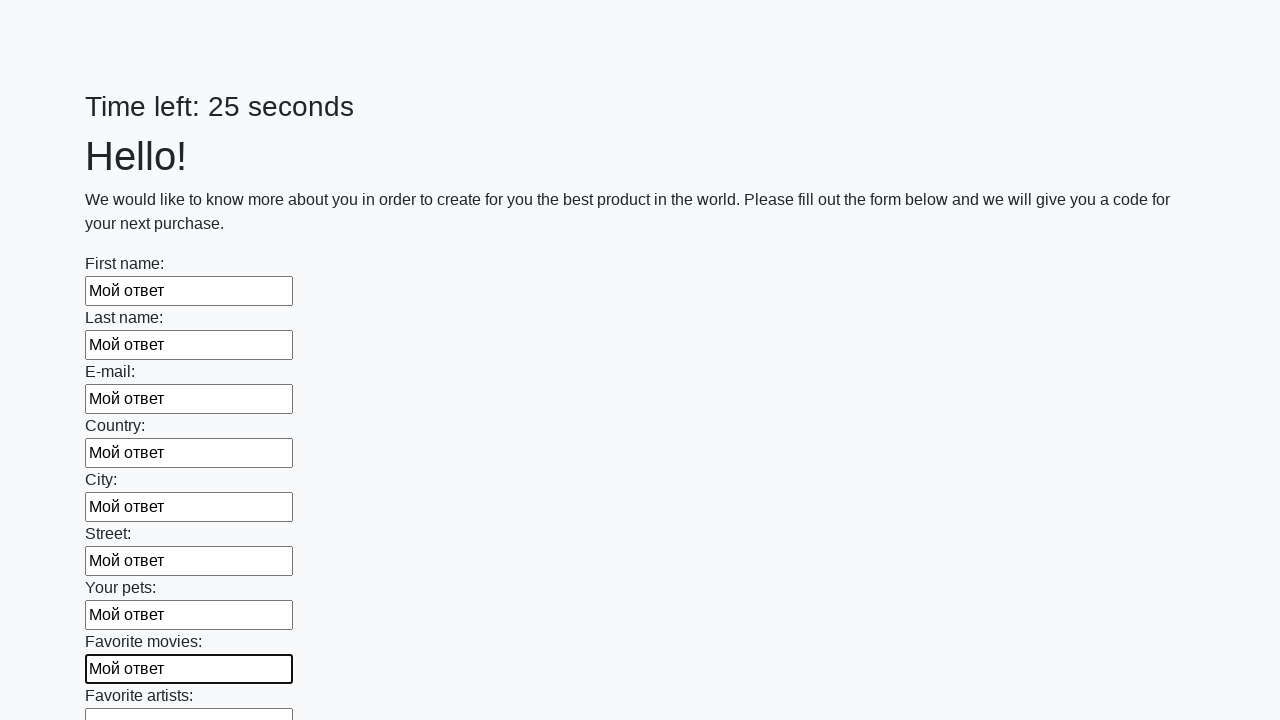

Filled input field with 'Мой ответ' on .first_block input >> nth=8
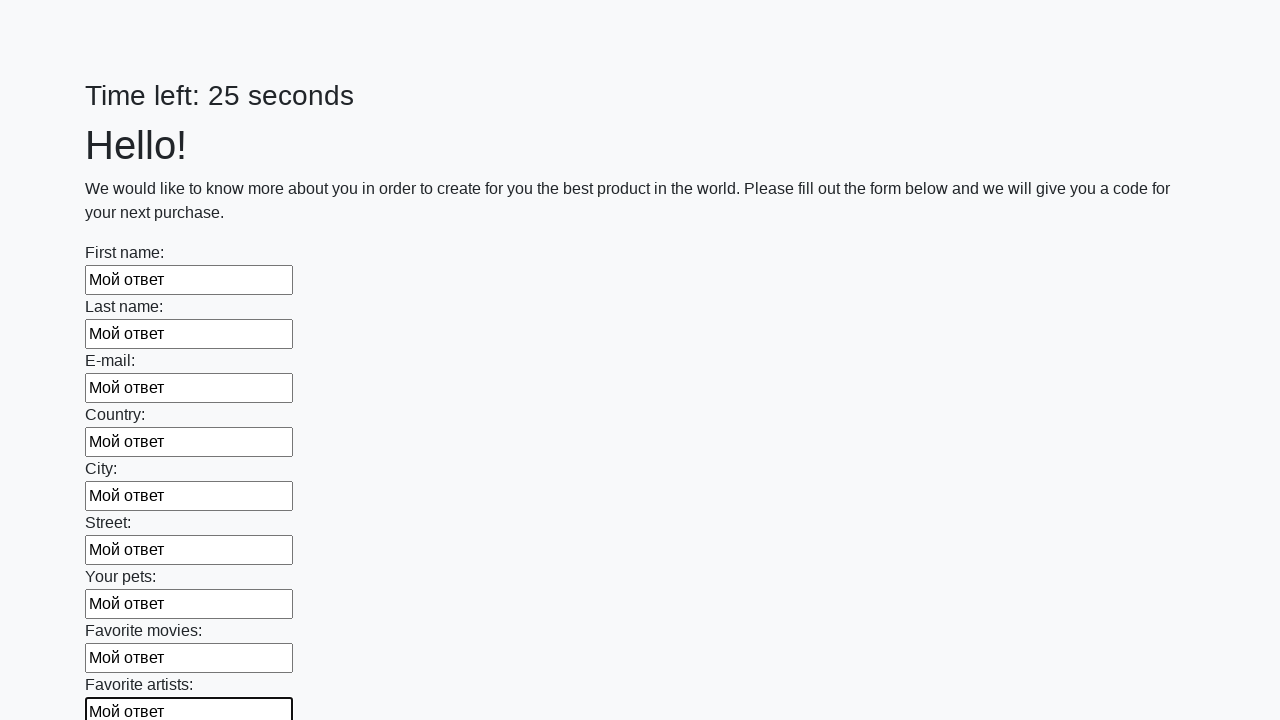

Filled input field with 'Мой ответ' on .first_block input >> nth=9
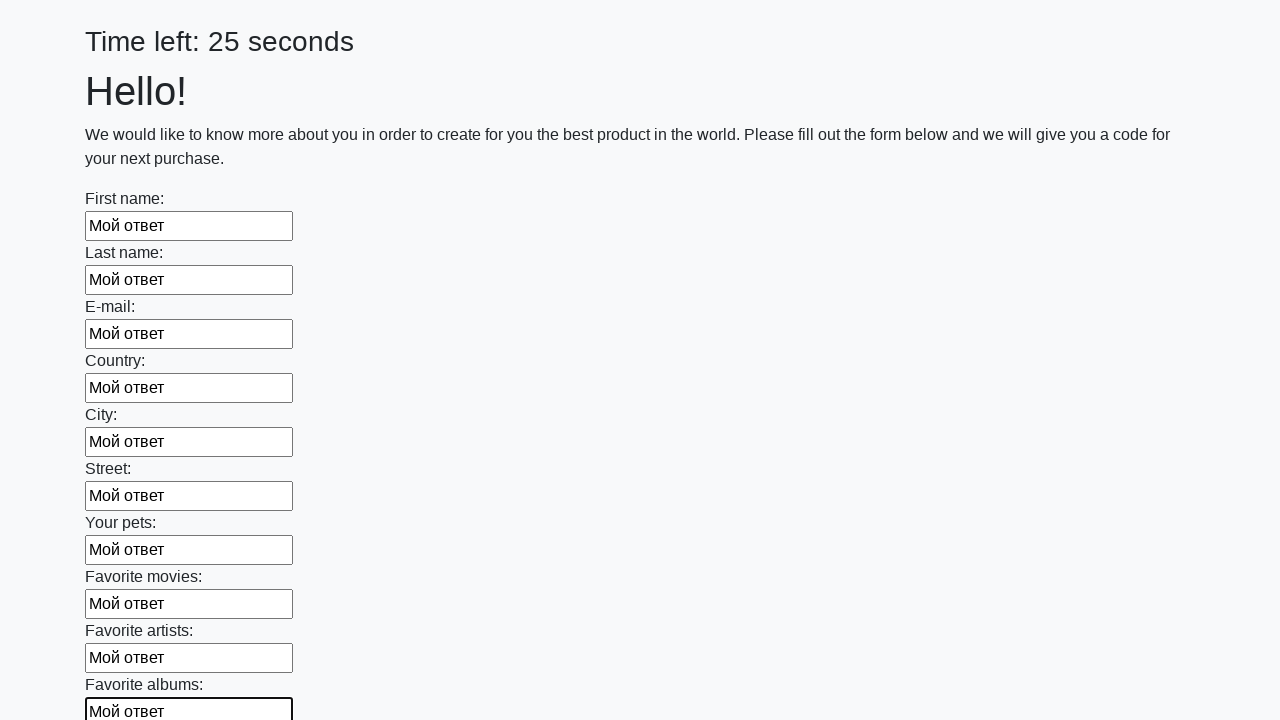

Filled input field with 'Мой ответ' on .first_block input >> nth=10
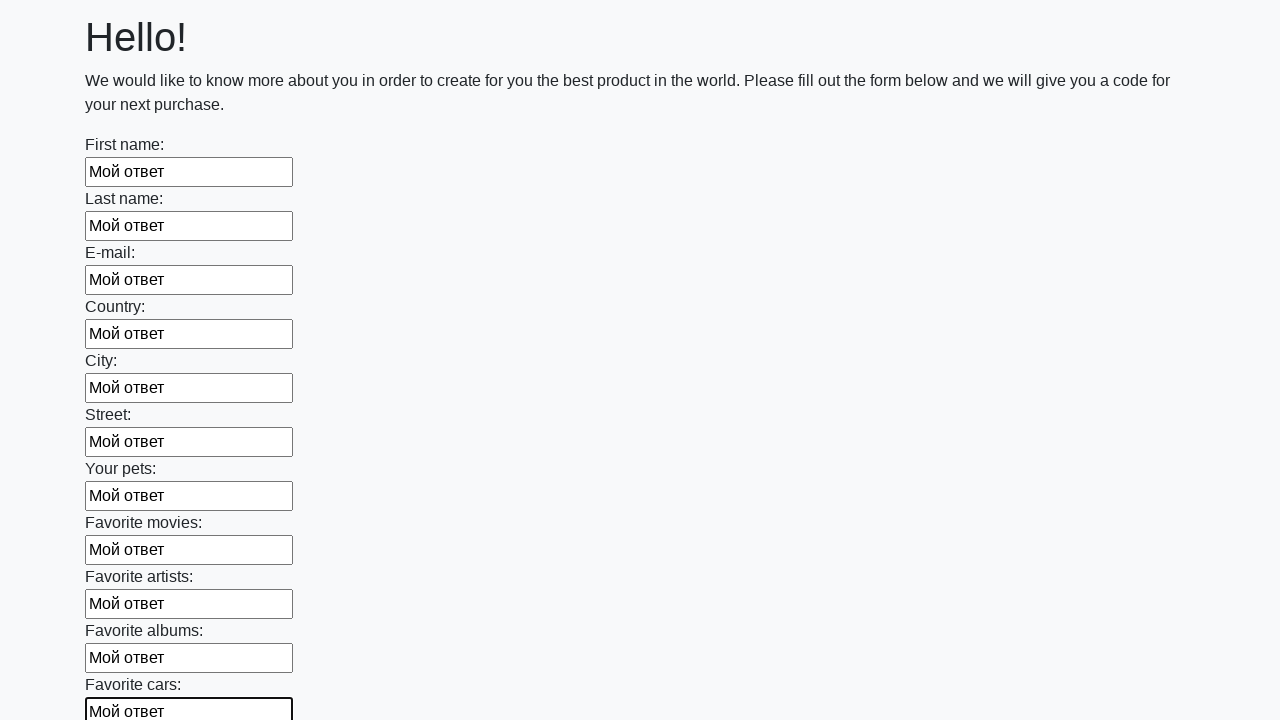

Filled input field with 'Мой ответ' on .first_block input >> nth=11
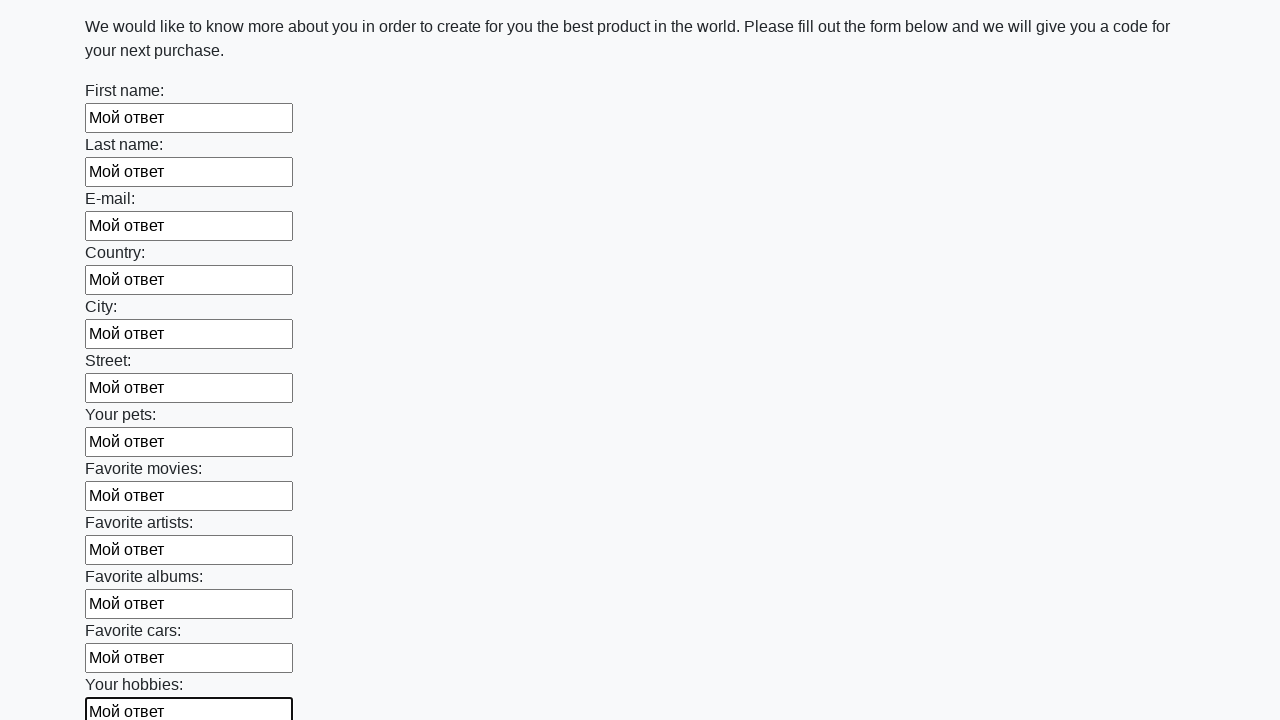

Filled input field with 'Мой ответ' on .first_block input >> nth=12
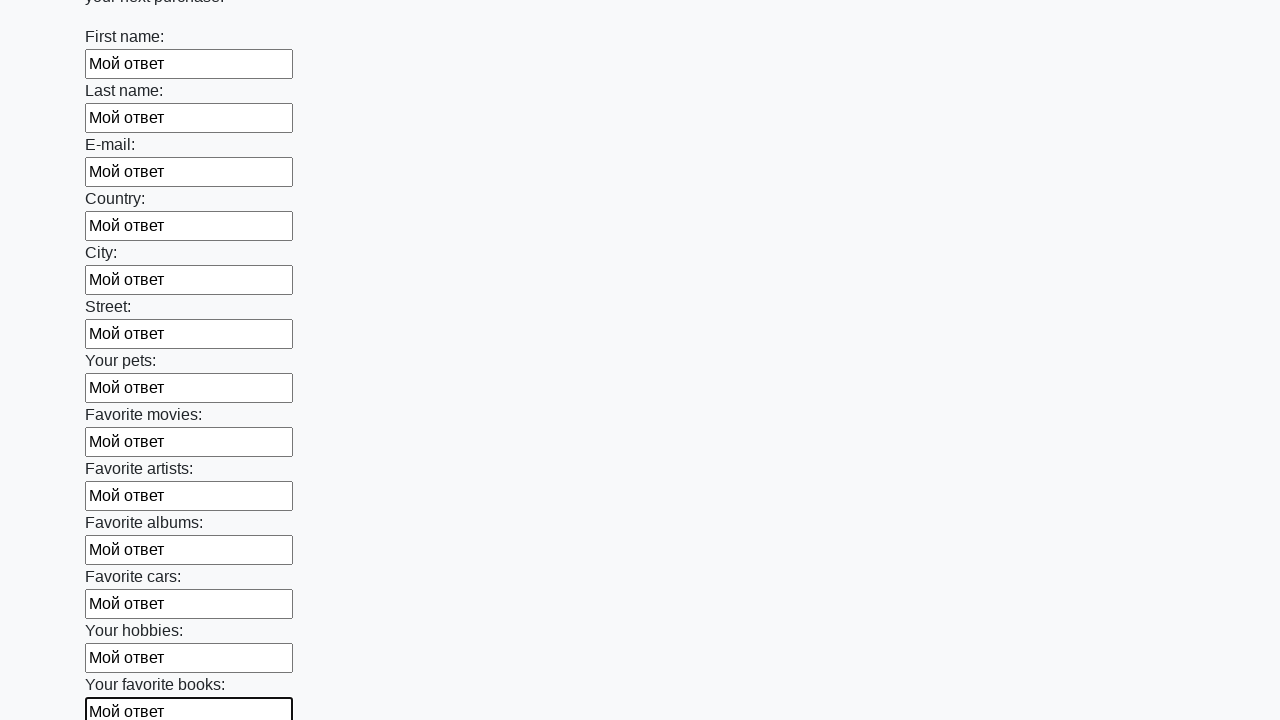

Filled input field with 'Мой ответ' on .first_block input >> nth=13
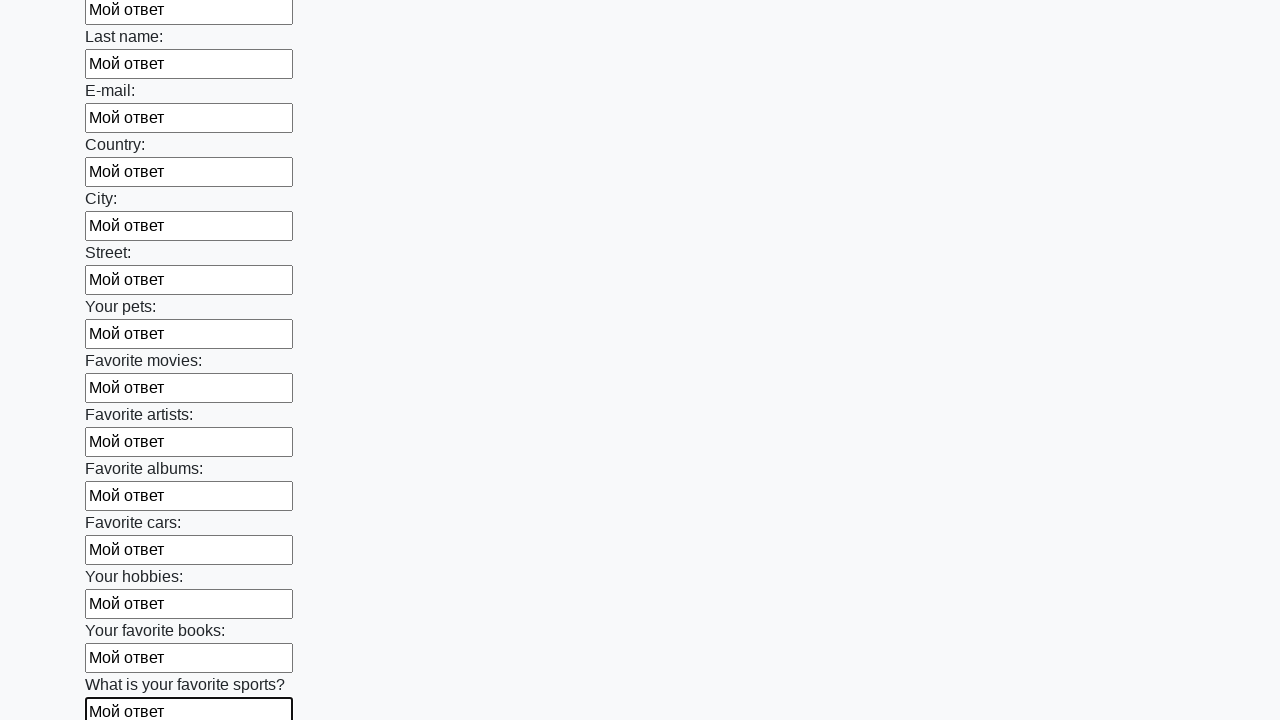

Filled input field with 'Мой ответ' on .first_block input >> nth=14
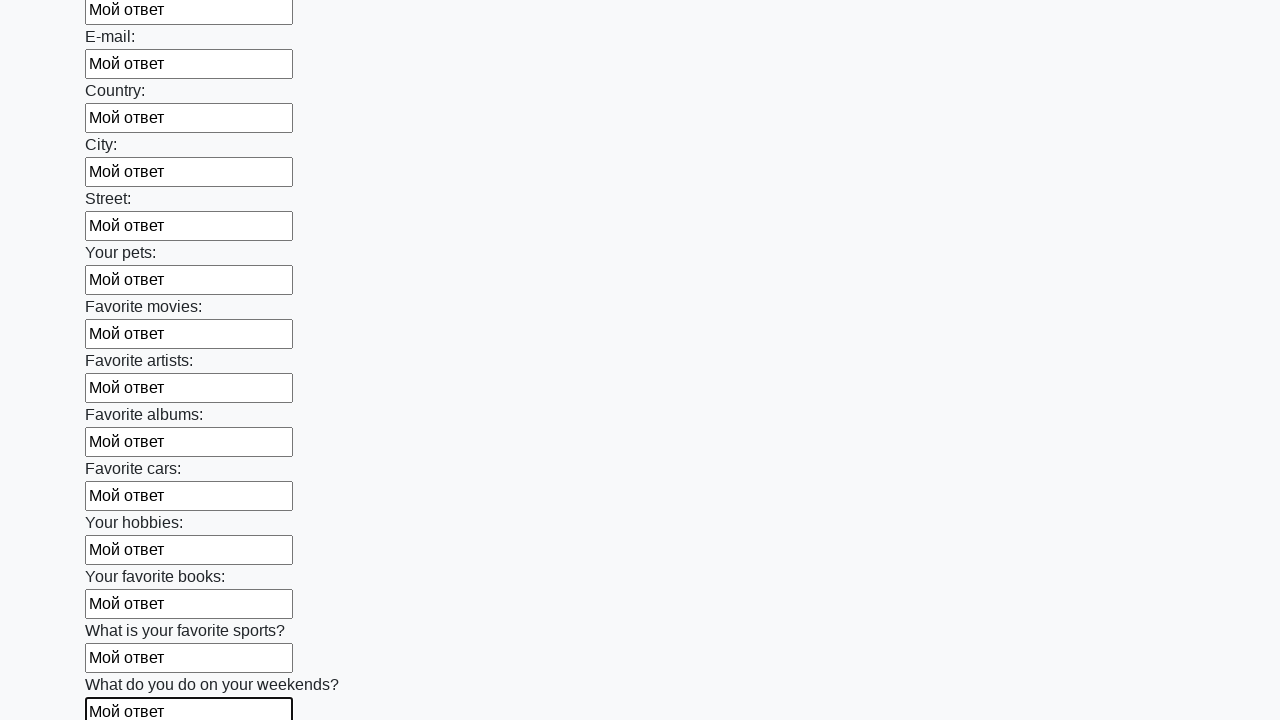

Filled input field with 'Мой ответ' on .first_block input >> nth=15
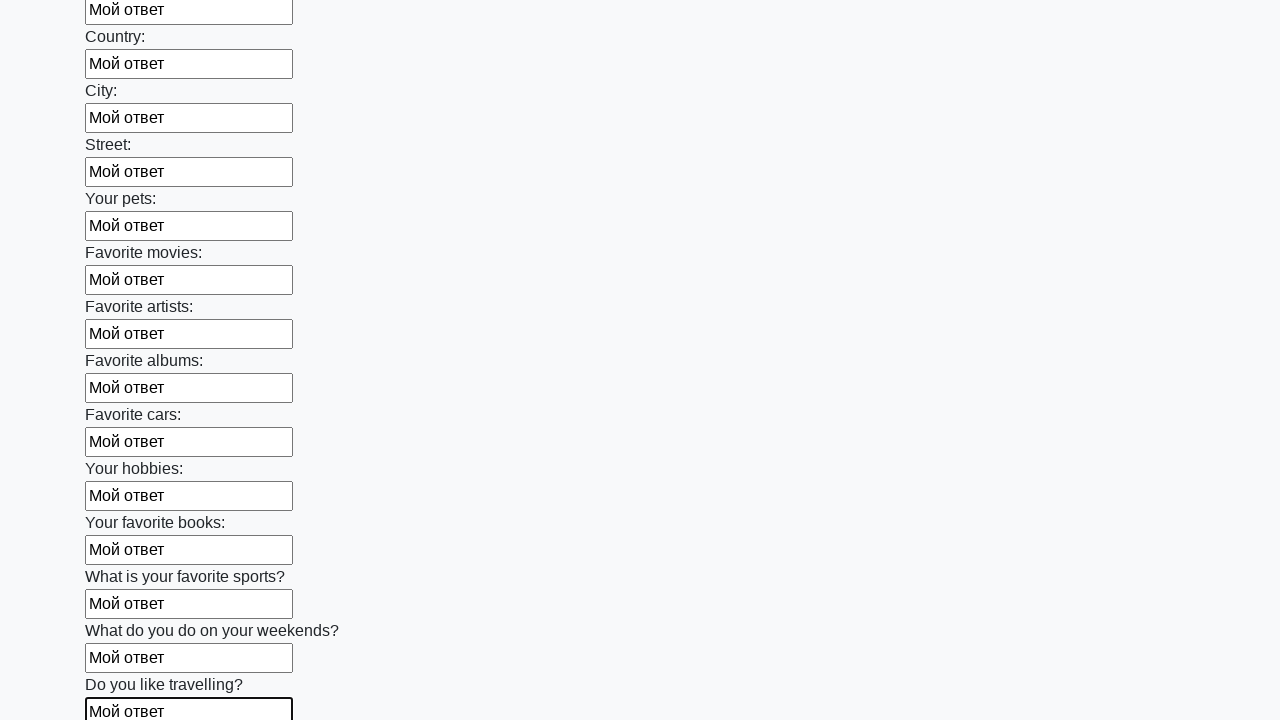

Filled input field with 'Мой ответ' on .first_block input >> nth=16
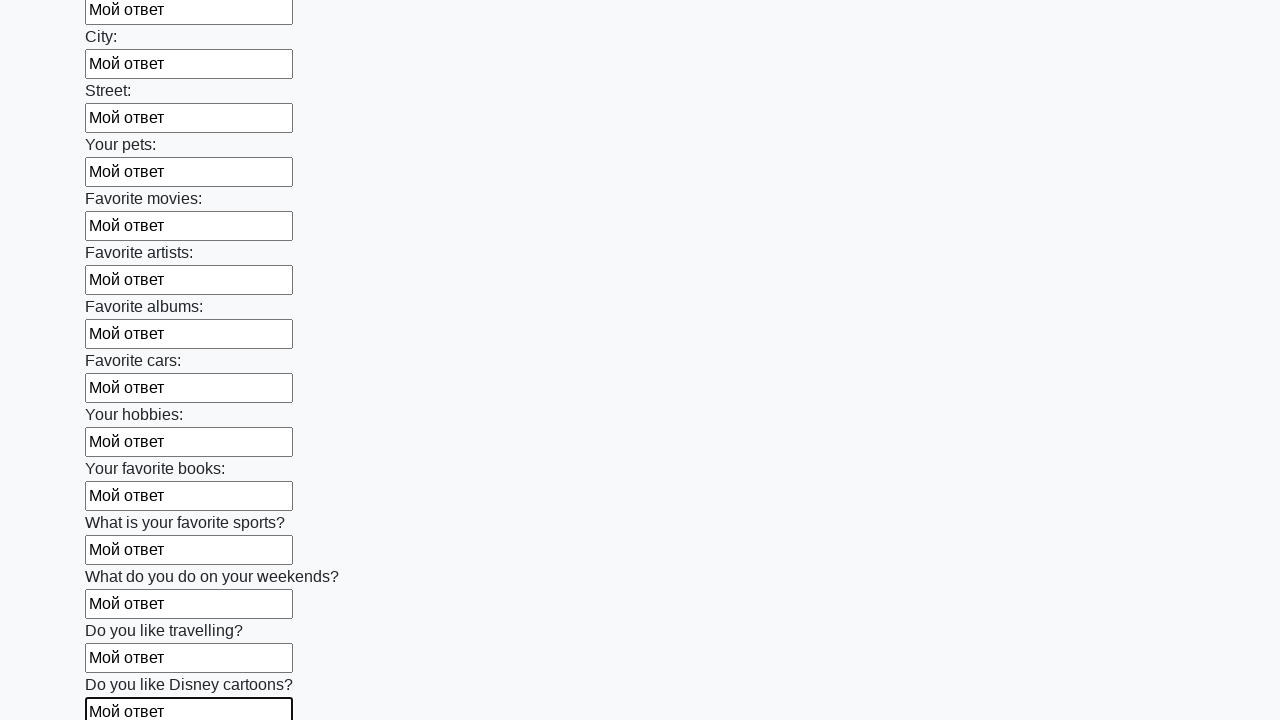

Filled input field with 'Мой ответ' on .first_block input >> nth=17
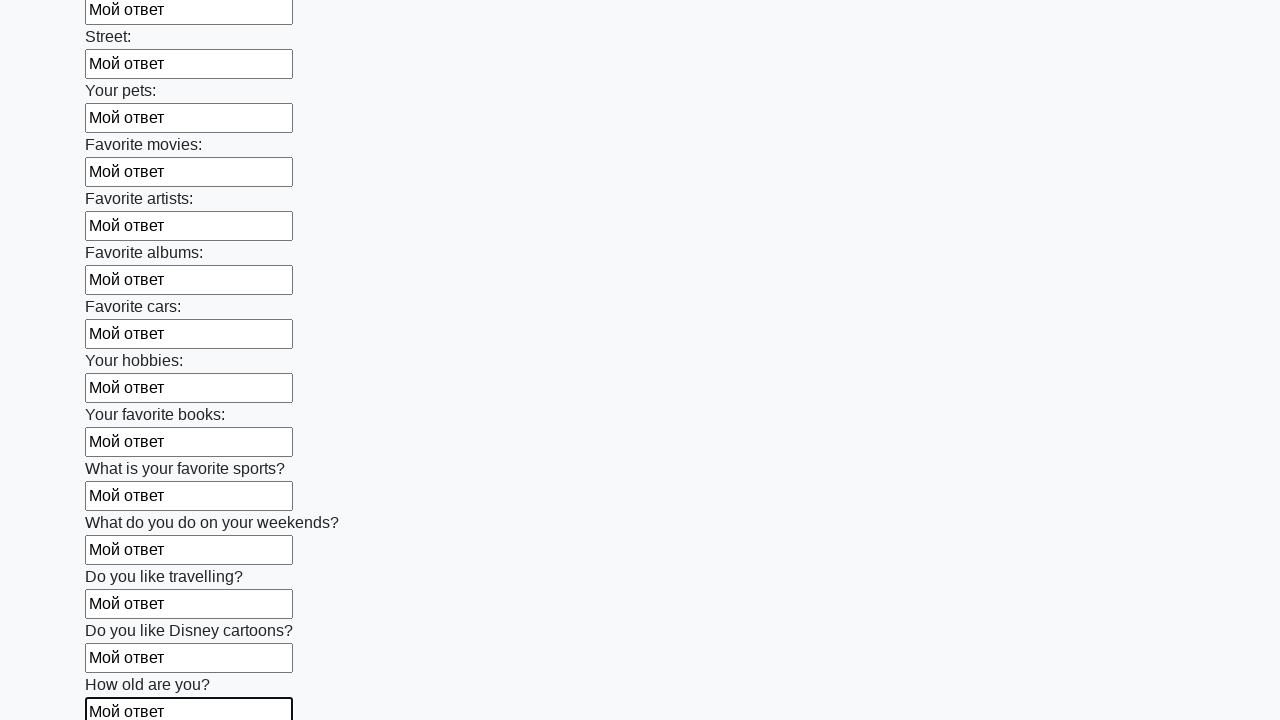

Filled input field with 'Мой ответ' on .first_block input >> nth=18
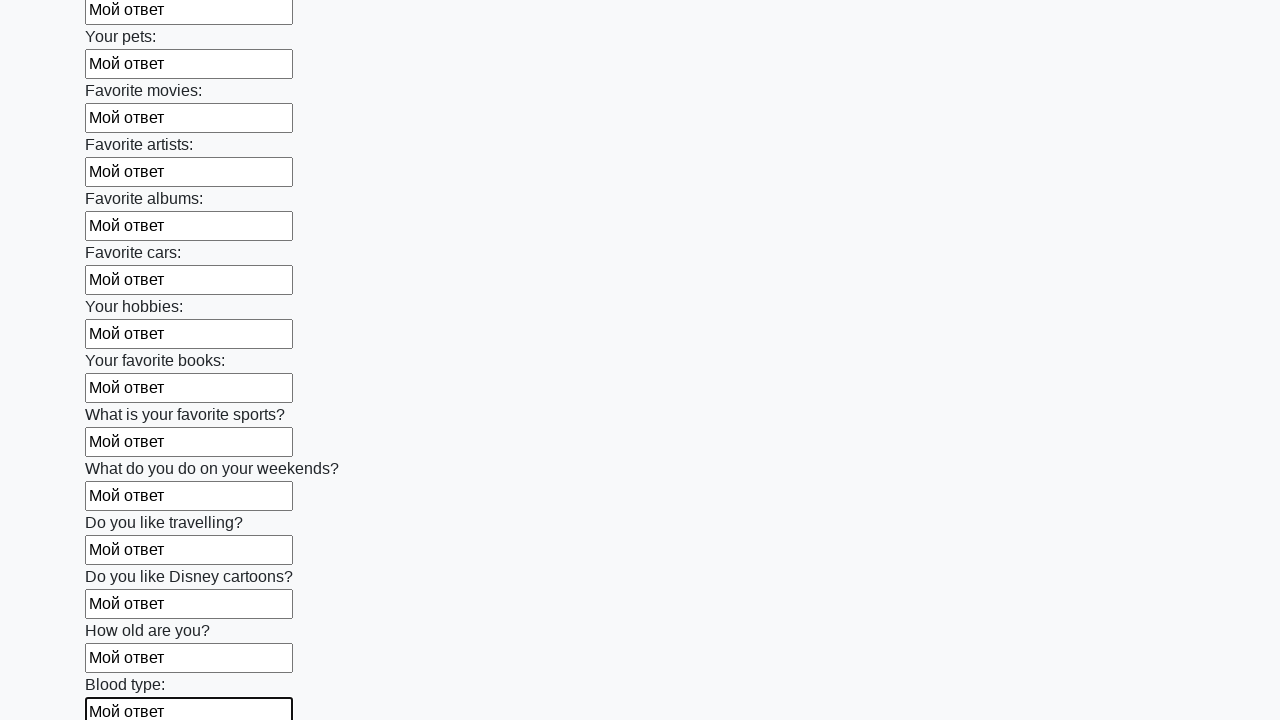

Filled input field with 'Мой ответ' on .first_block input >> nth=19
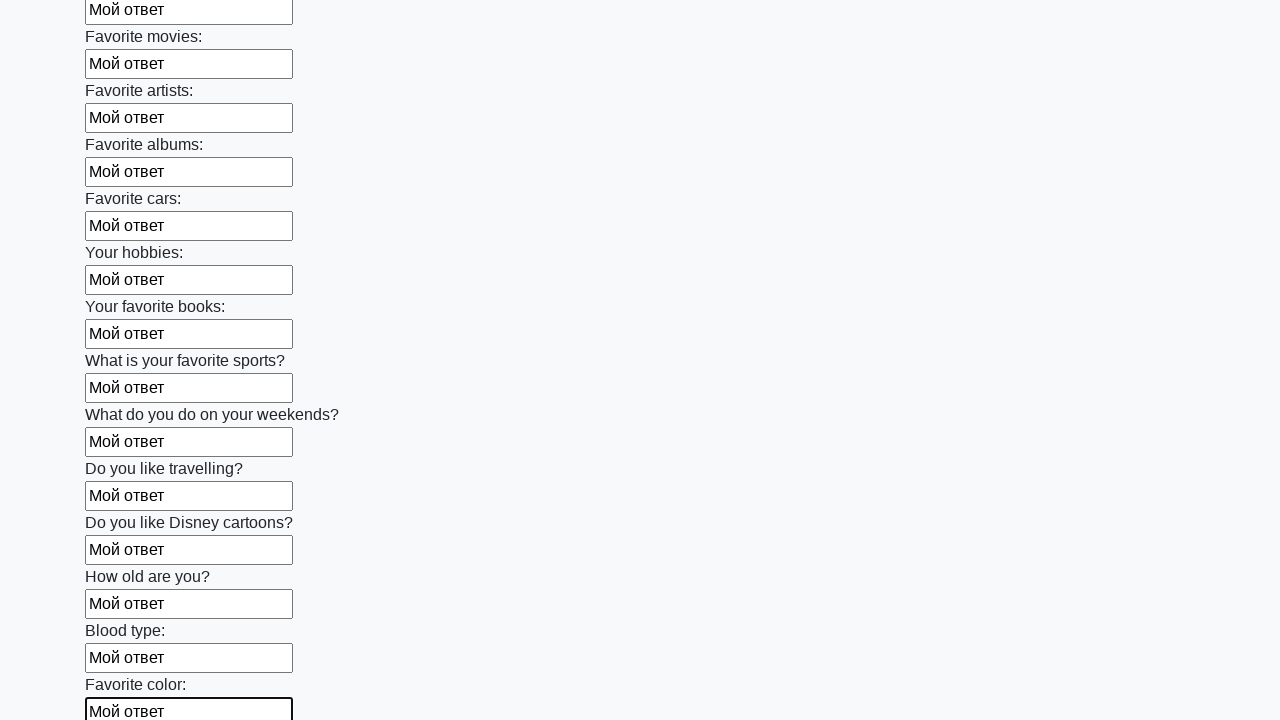

Filled input field with 'Мой ответ' on .first_block input >> nth=20
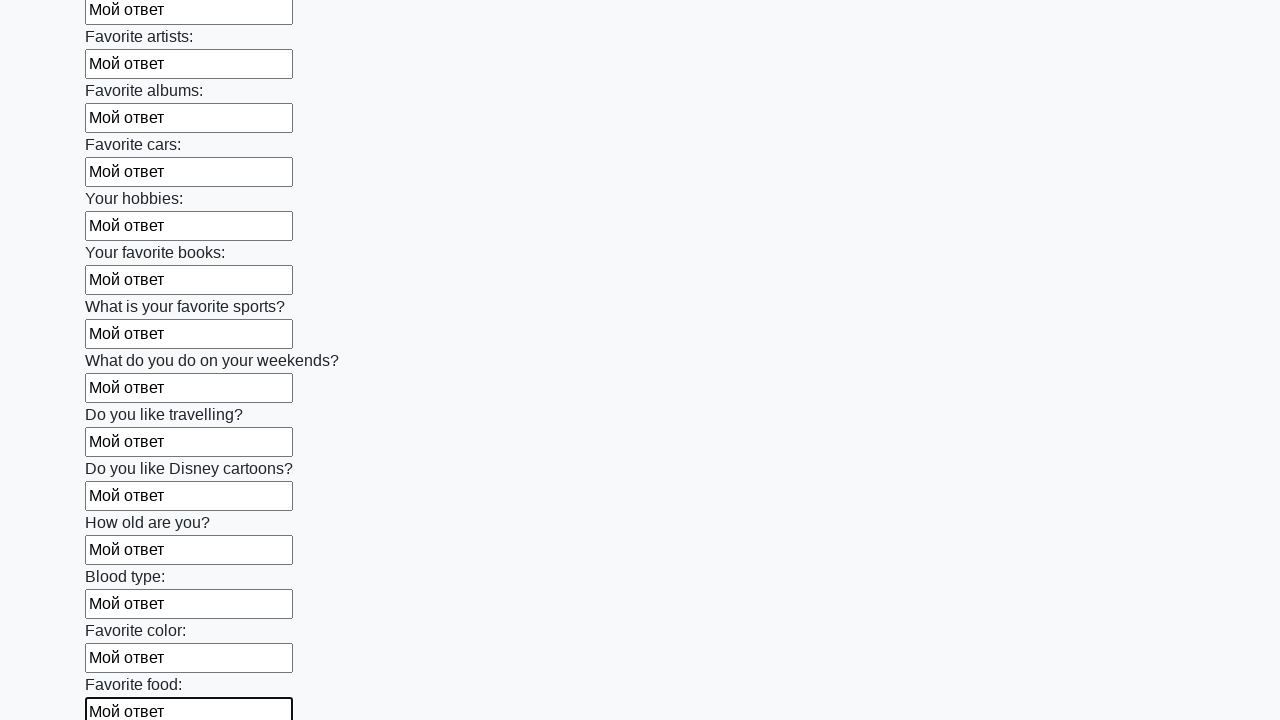

Filled input field with 'Мой ответ' on .first_block input >> nth=21
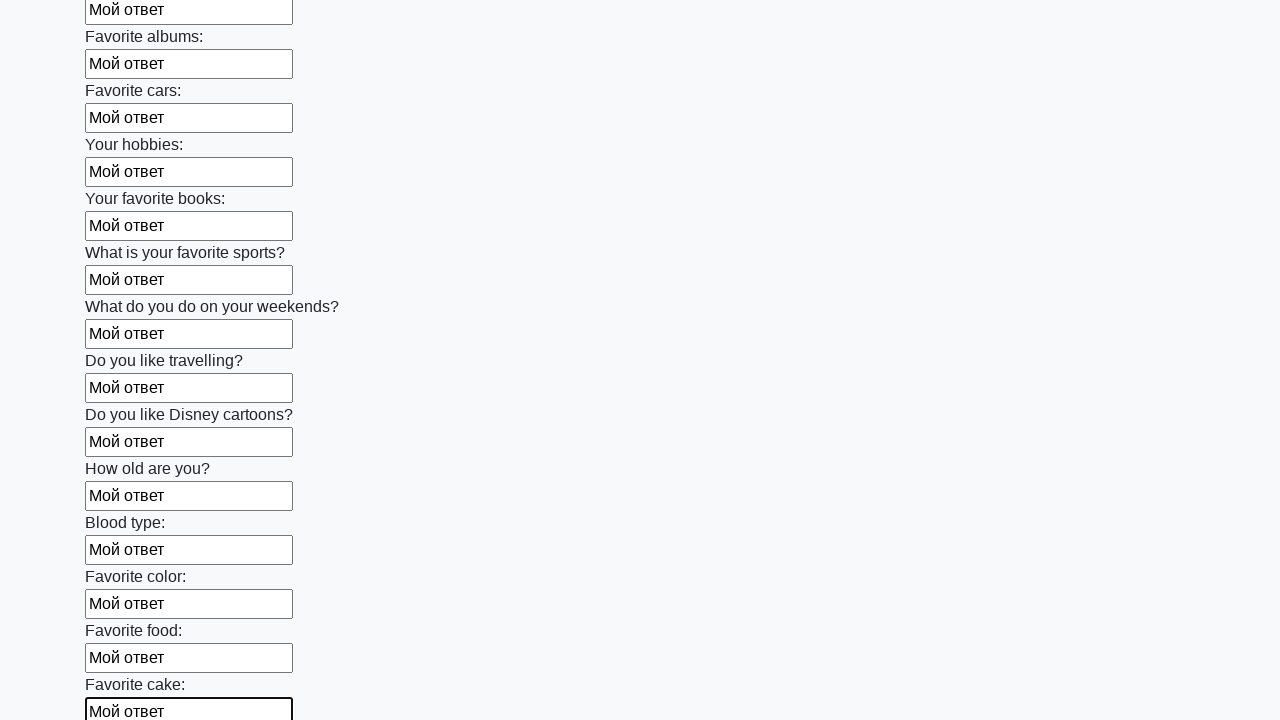

Filled input field with 'Мой ответ' on .first_block input >> nth=22
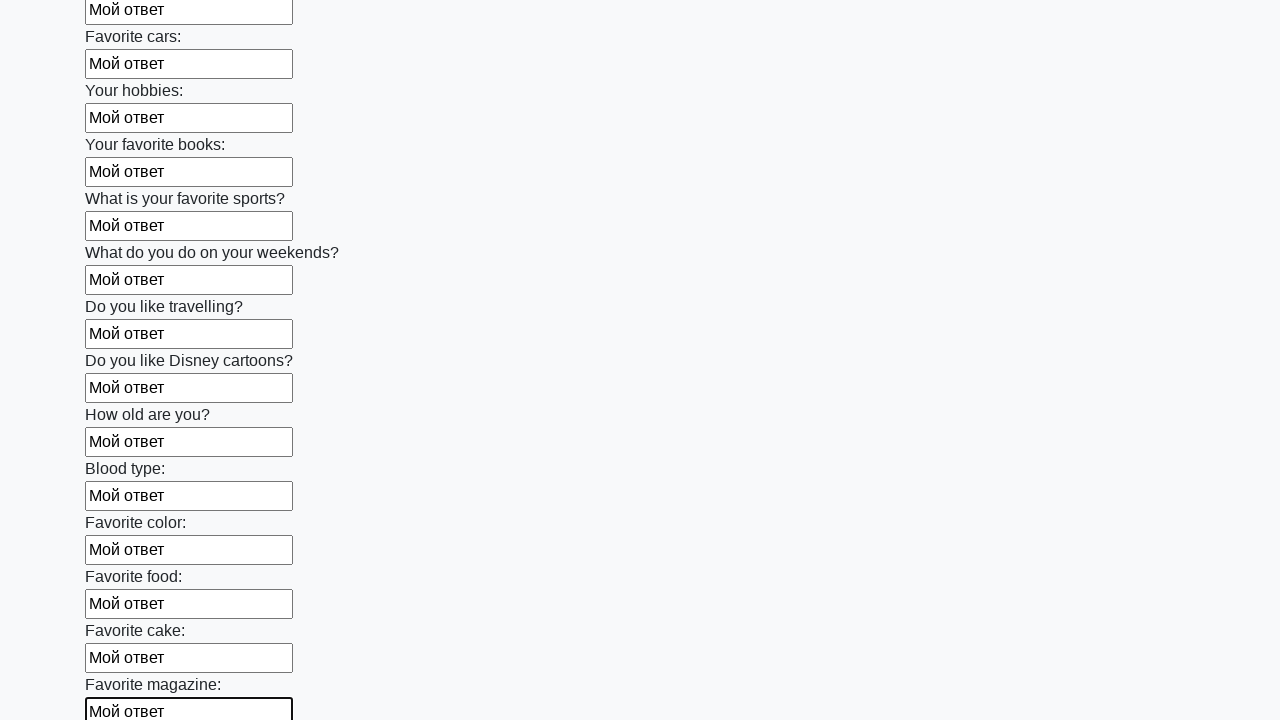

Filled input field with 'Мой ответ' on .first_block input >> nth=23
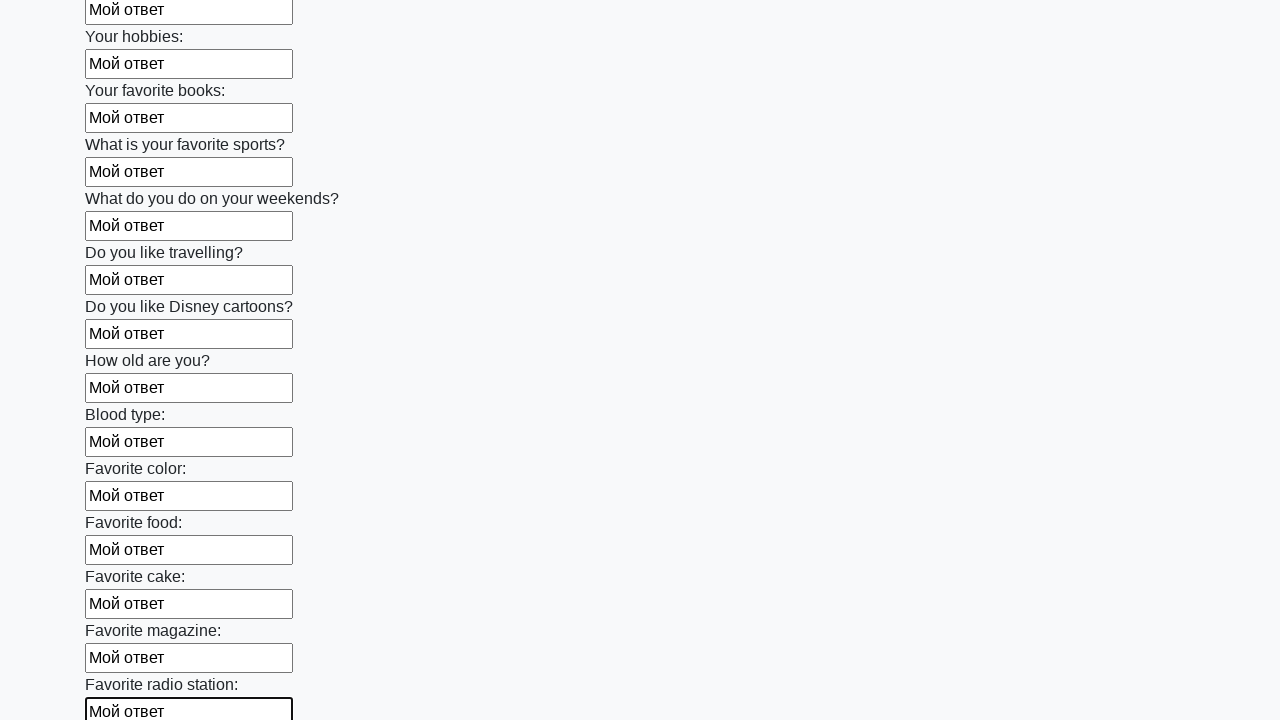

Filled input field with 'Мой ответ' on .first_block input >> nth=24
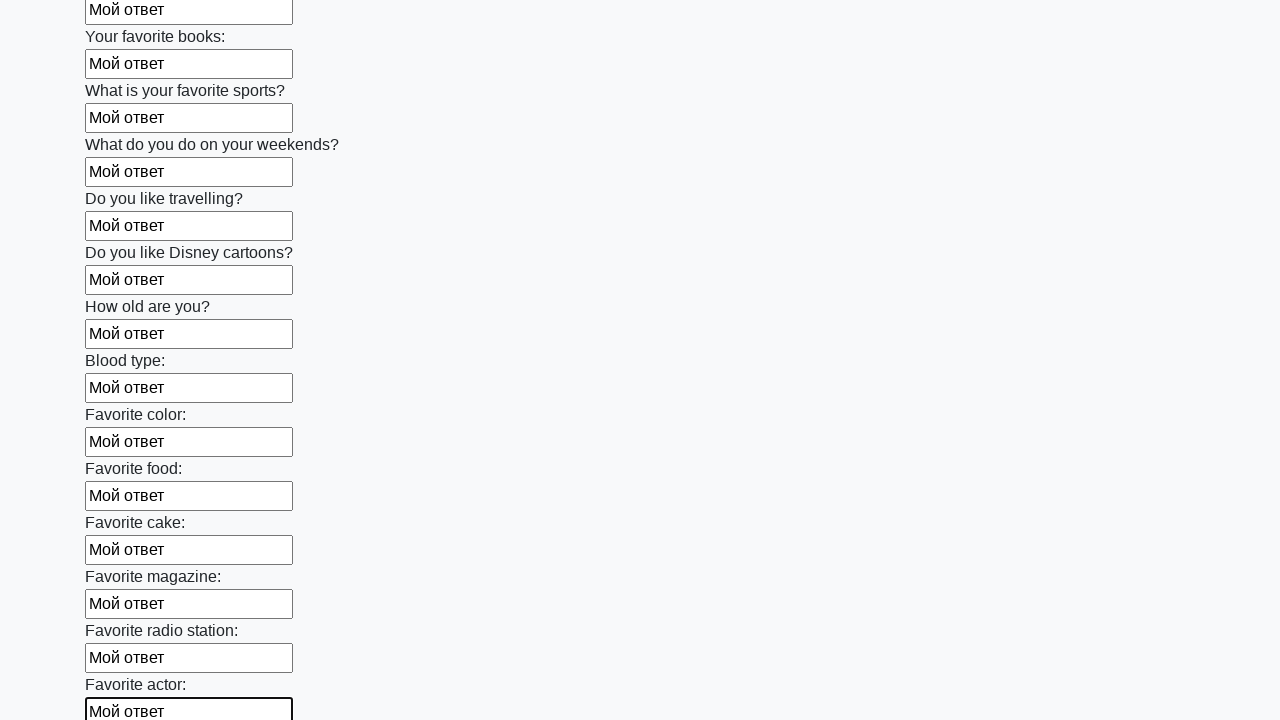

Filled input field with 'Мой ответ' on .first_block input >> nth=25
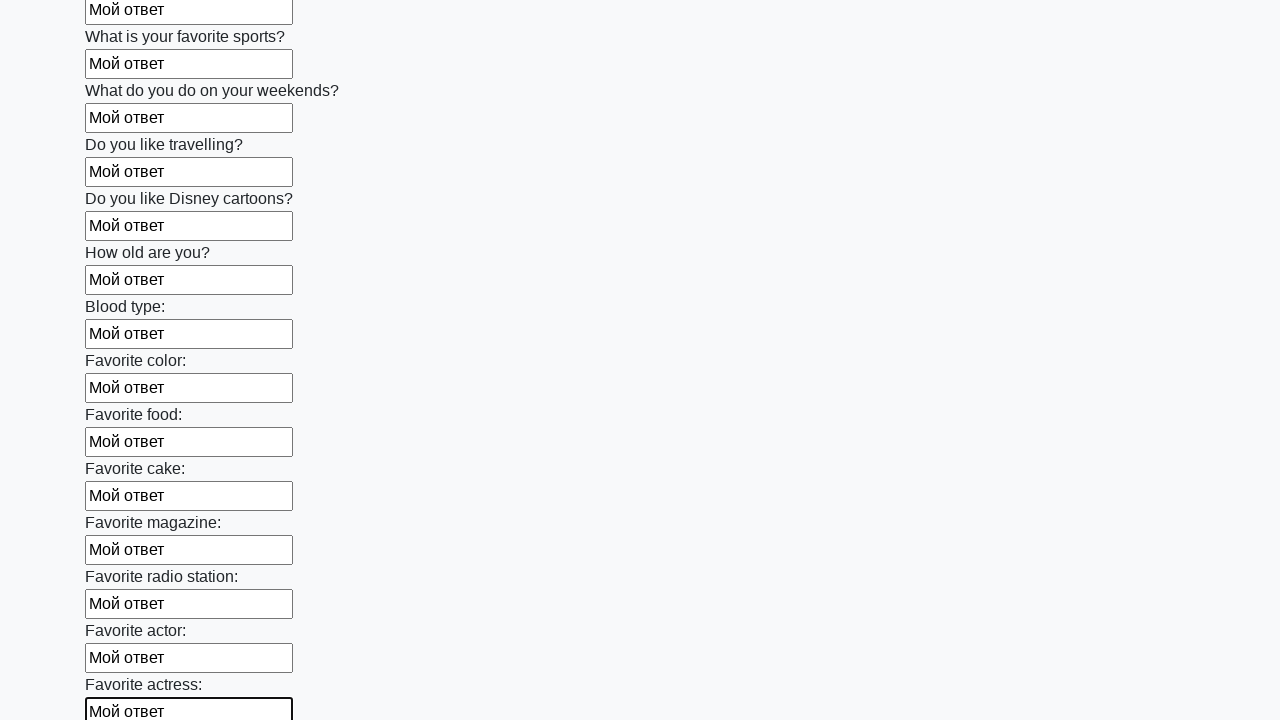

Filled input field with 'Мой ответ' on .first_block input >> nth=26
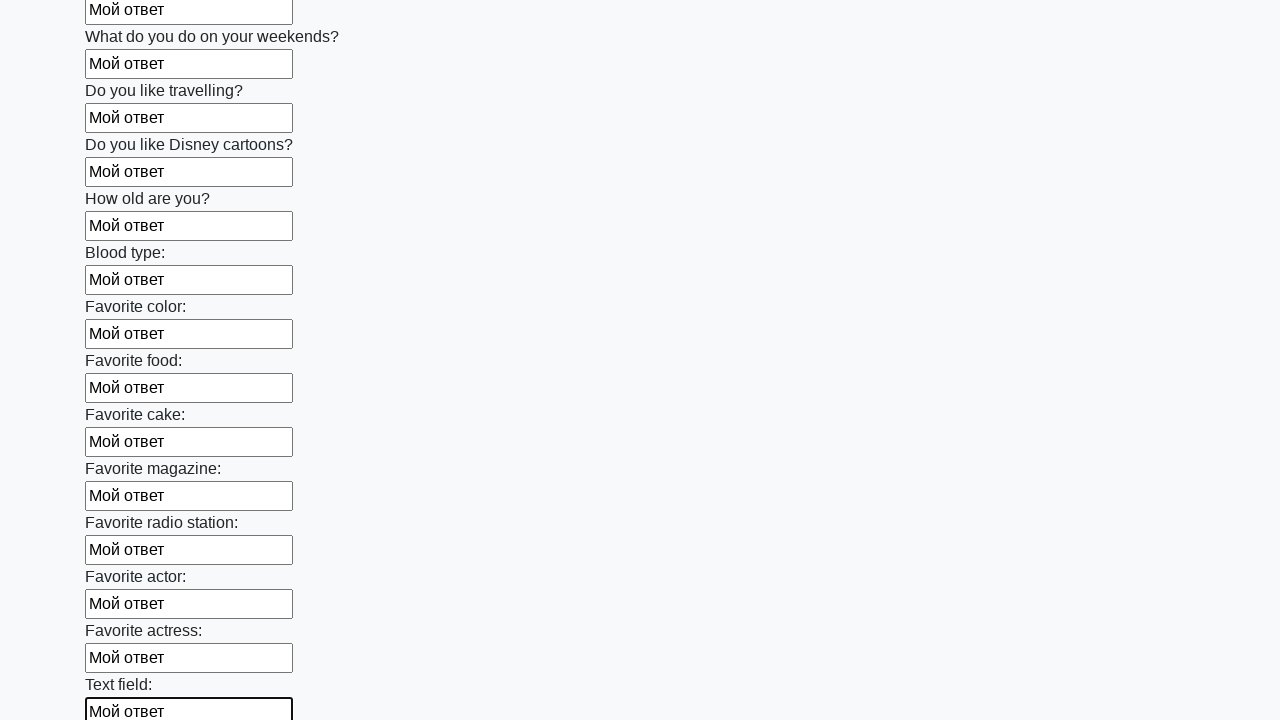

Filled input field with 'Мой ответ' on .first_block input >> nth=27
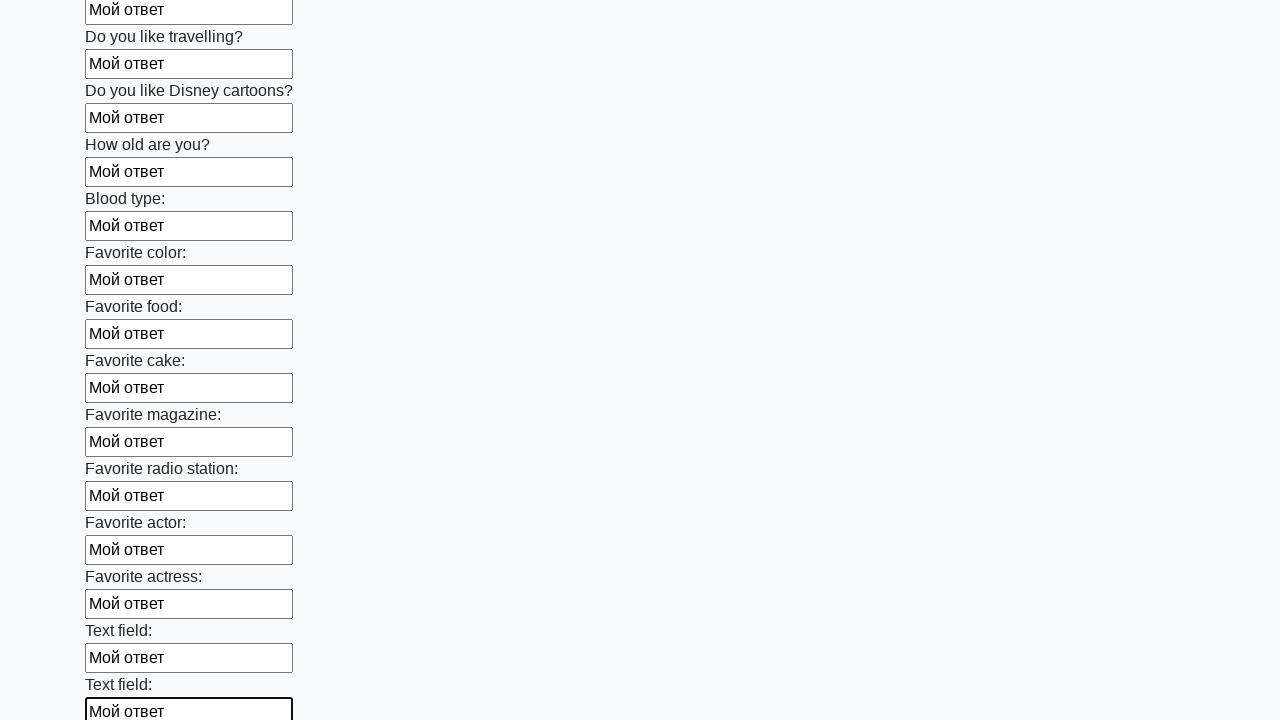

Filled input field with 'Мой ответ' on .first_block input >> nth=28
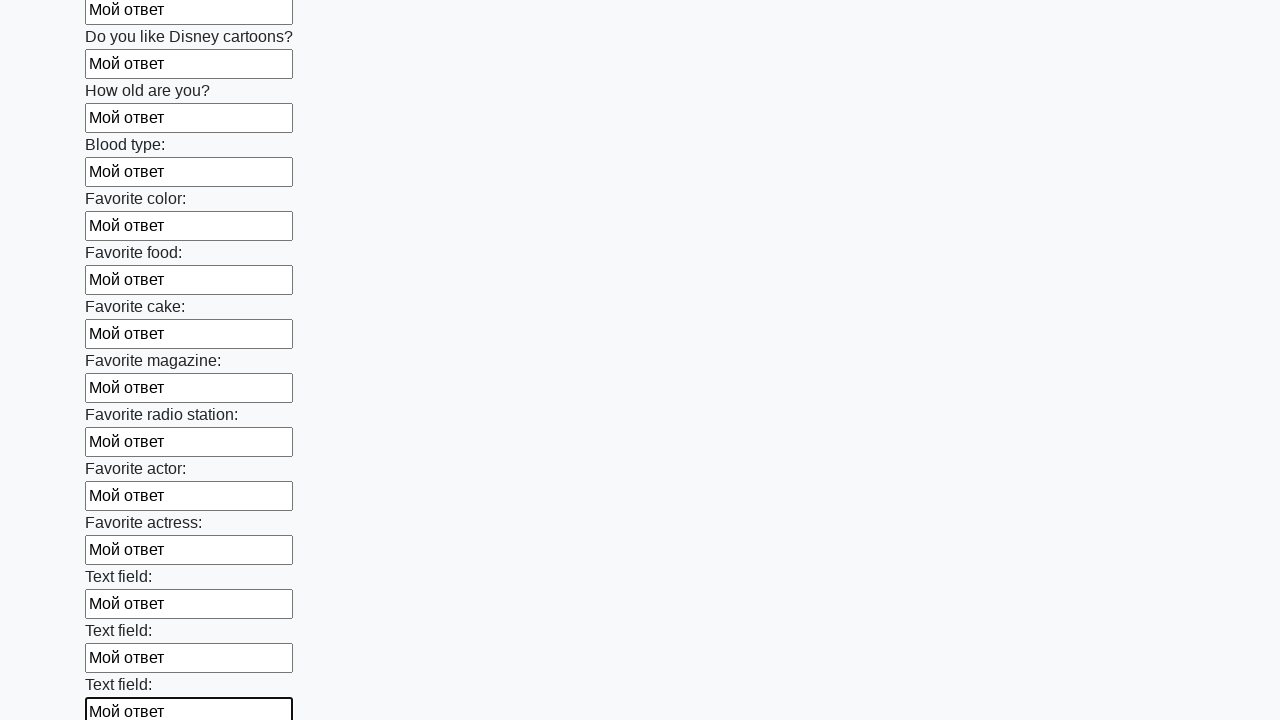

Filled input field with 'Мой ответ' on .first_block input >> nth=29
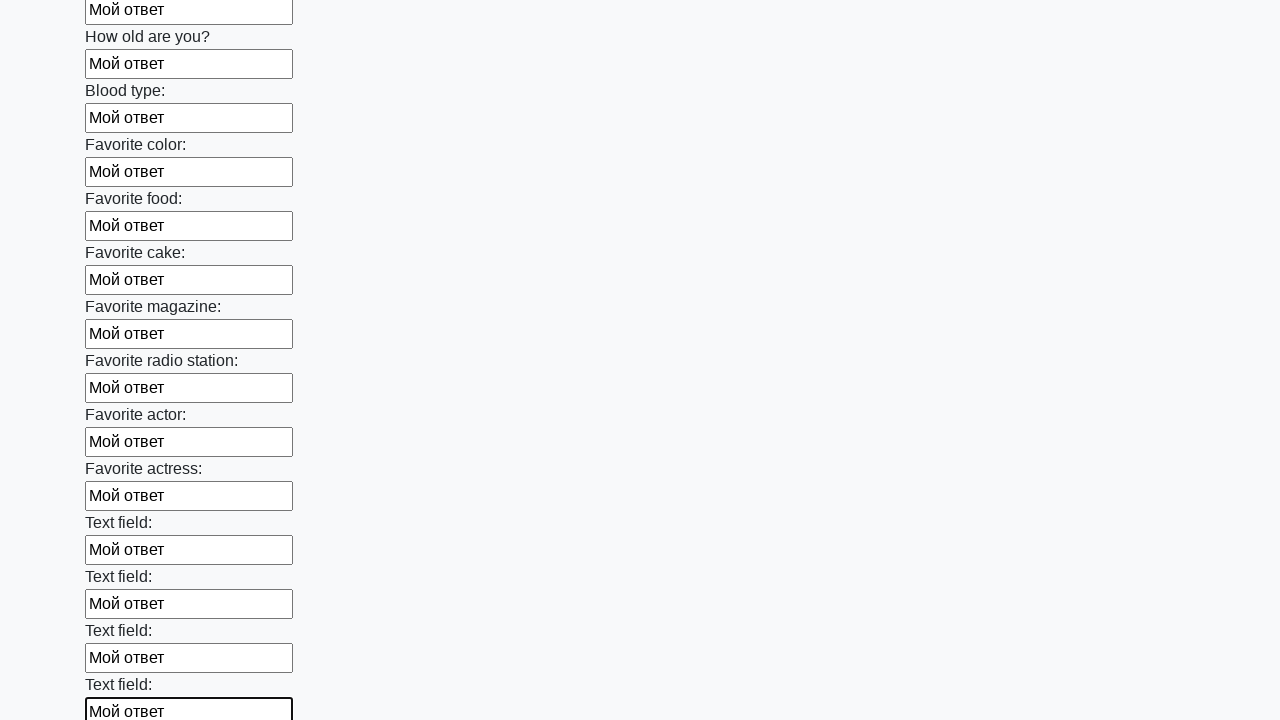

Filled input field with 'Мой ответ' on .first_block input >> nth=30
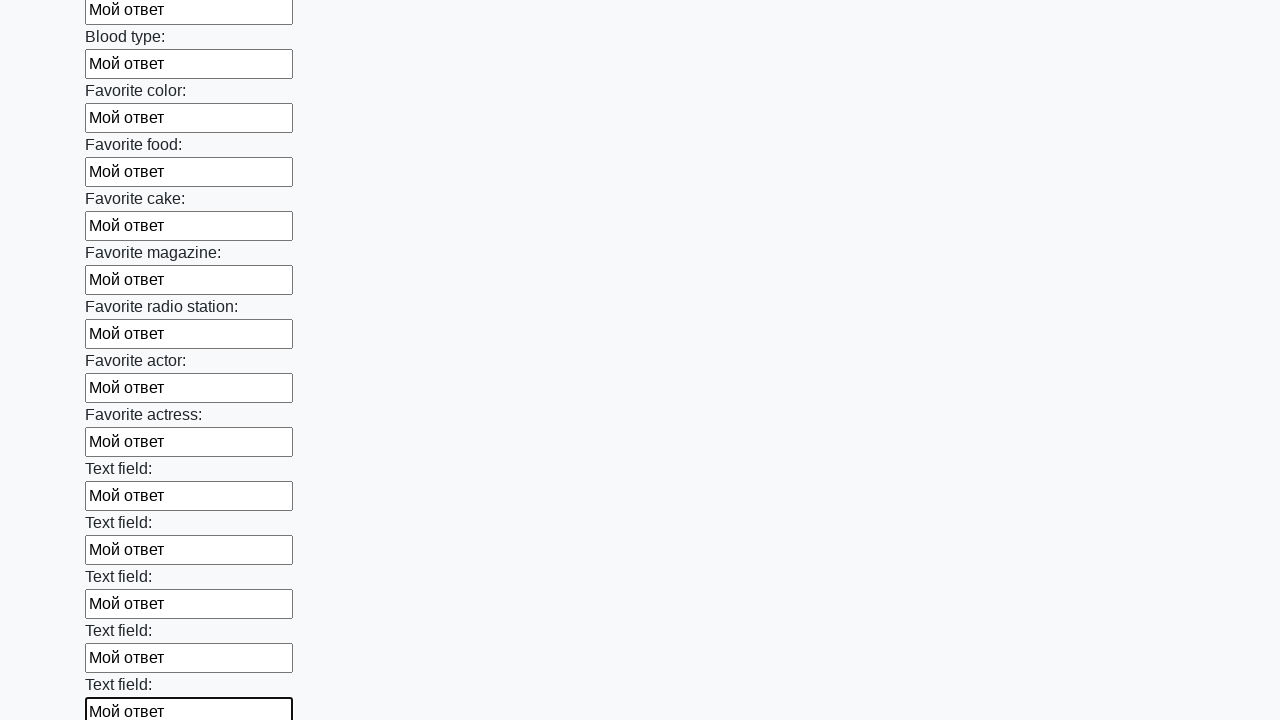

Filled input field with 'Мой ответ' on .first_block input >> nth=31
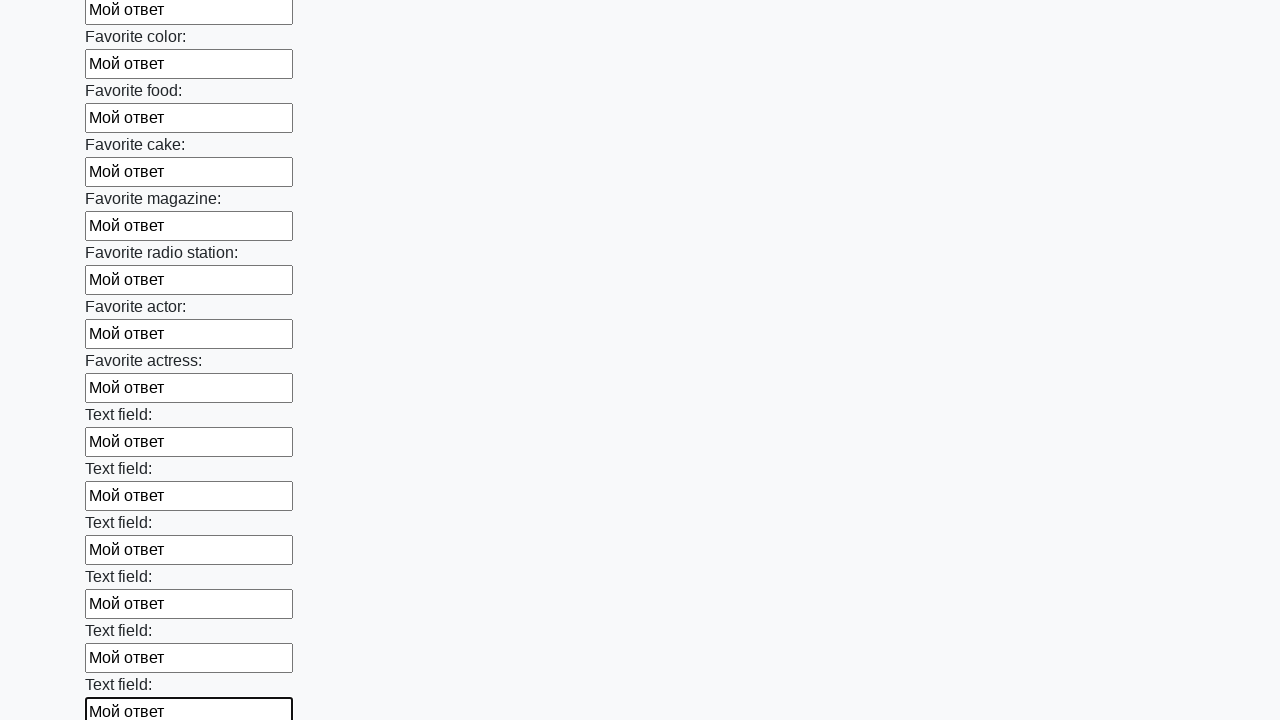

Filled input field with 'Мой ответ' on .first_block input >> nth=32
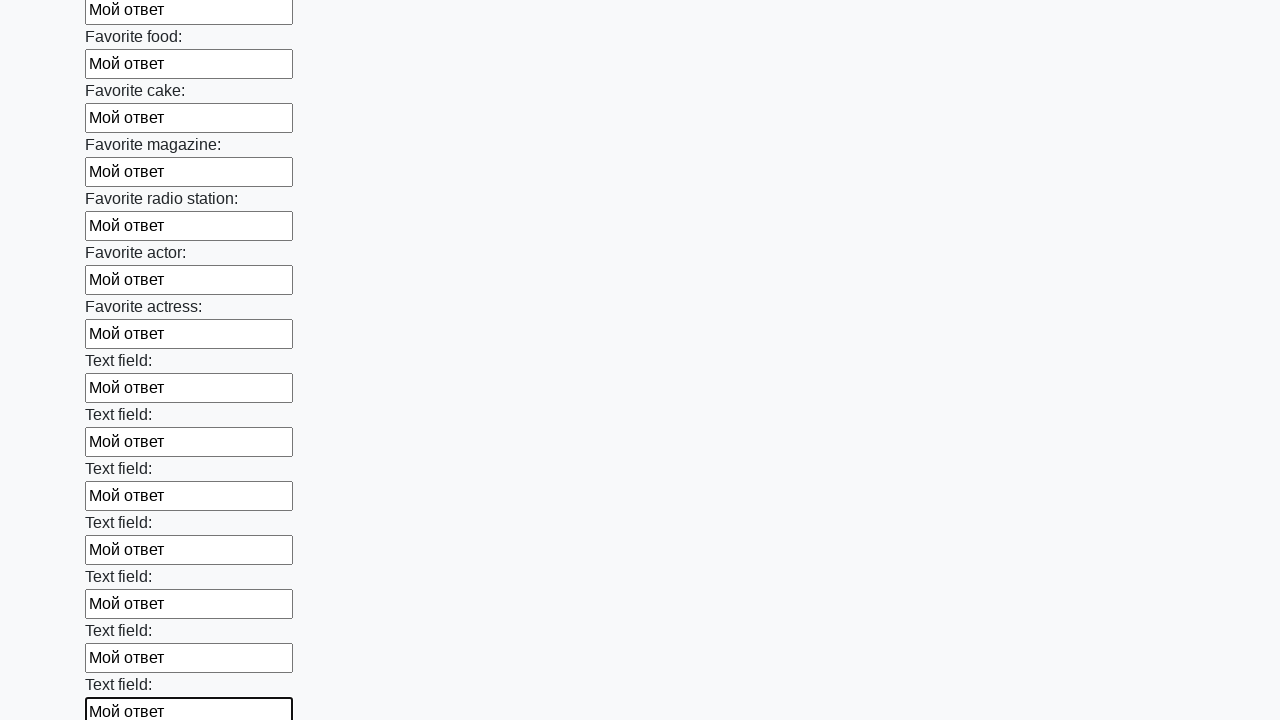

Filled input field with 'Мой ответ' on .first_block input >> nth=33
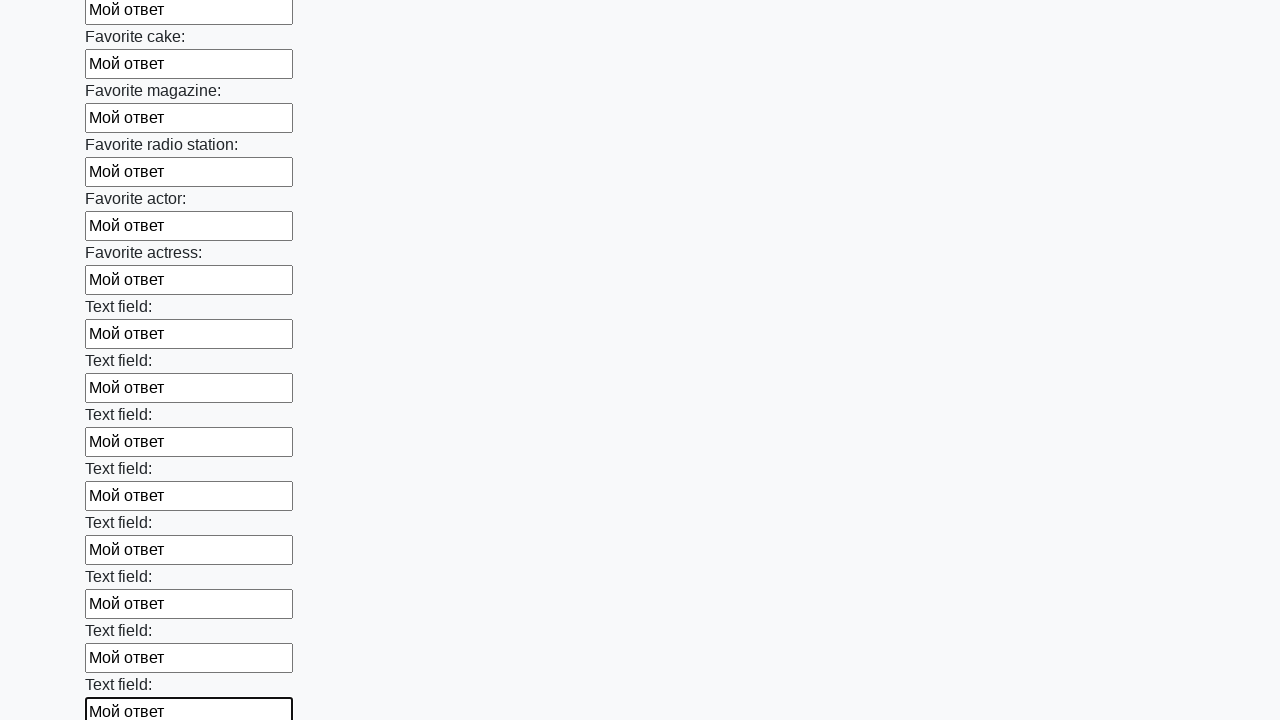

Filled input field with 'Мой ответ' on .first_block input >> nth=34
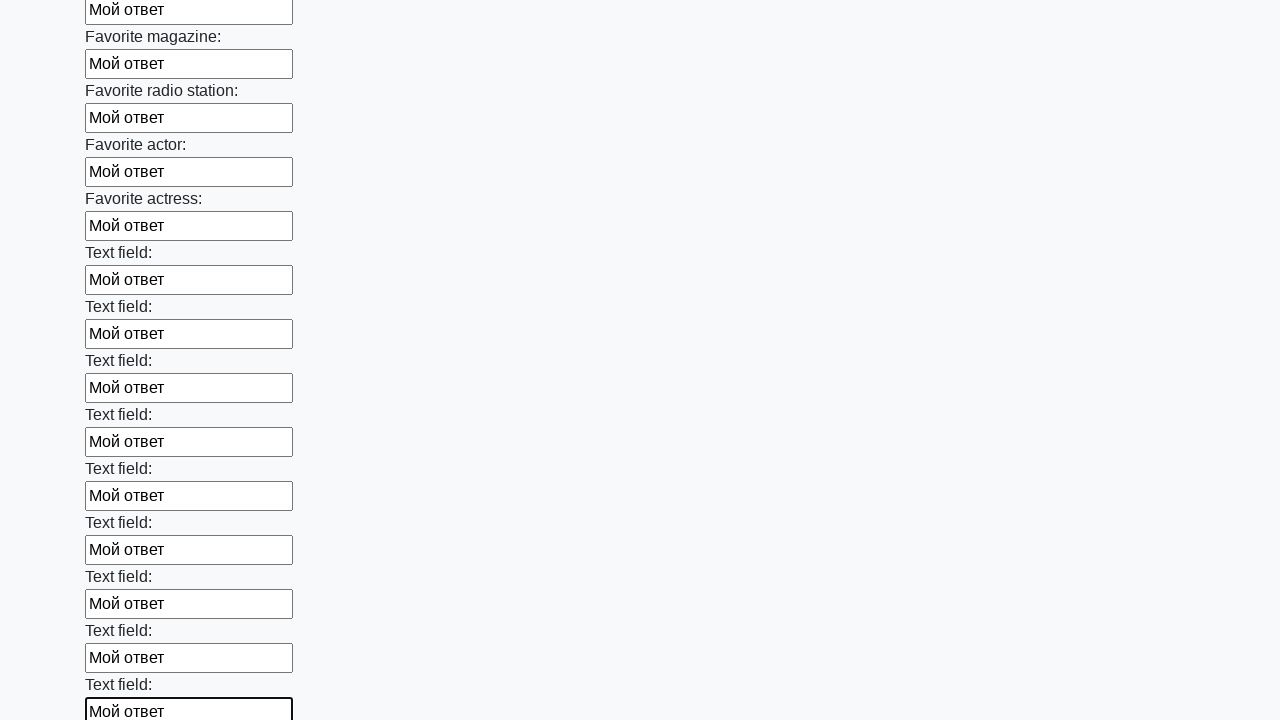

Filled input field with 'Мой ответ' on .first_block input >> nth=35
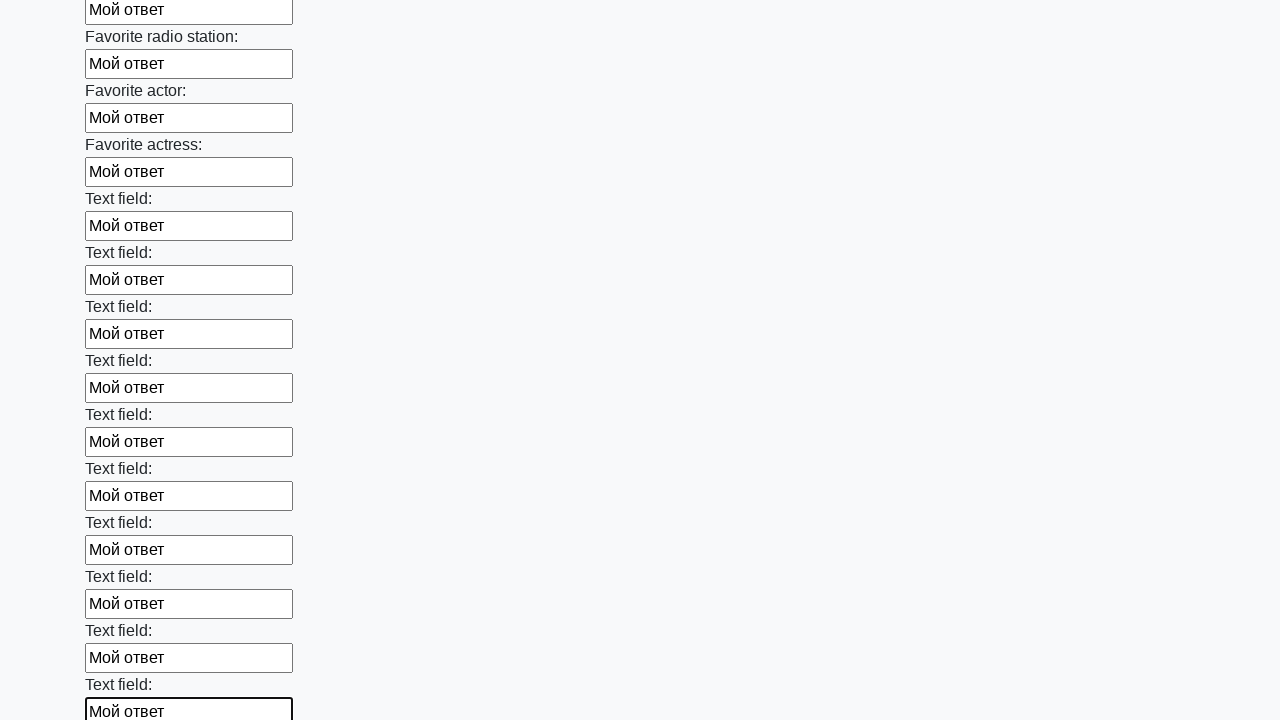

Filled input field with 'Мой ответ' on .first_block input >> nth=36
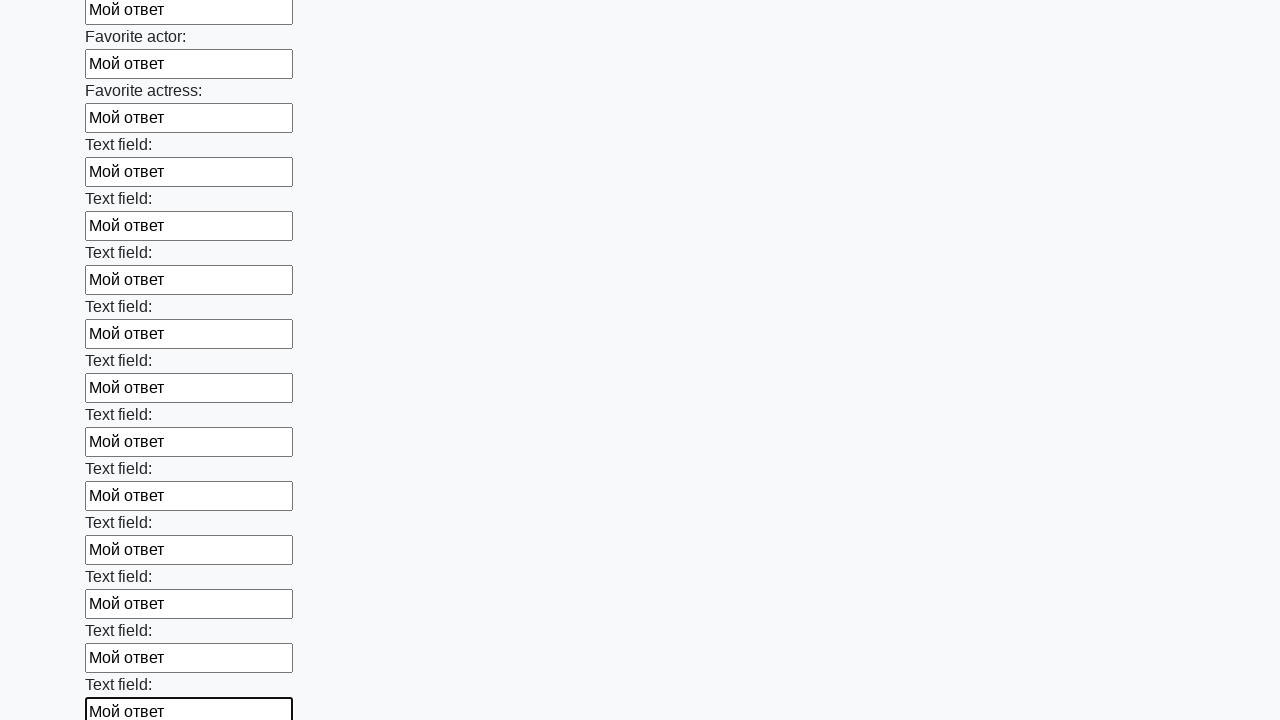

Filled input field with 'Мой ответ' on .first_block input >> nth=37
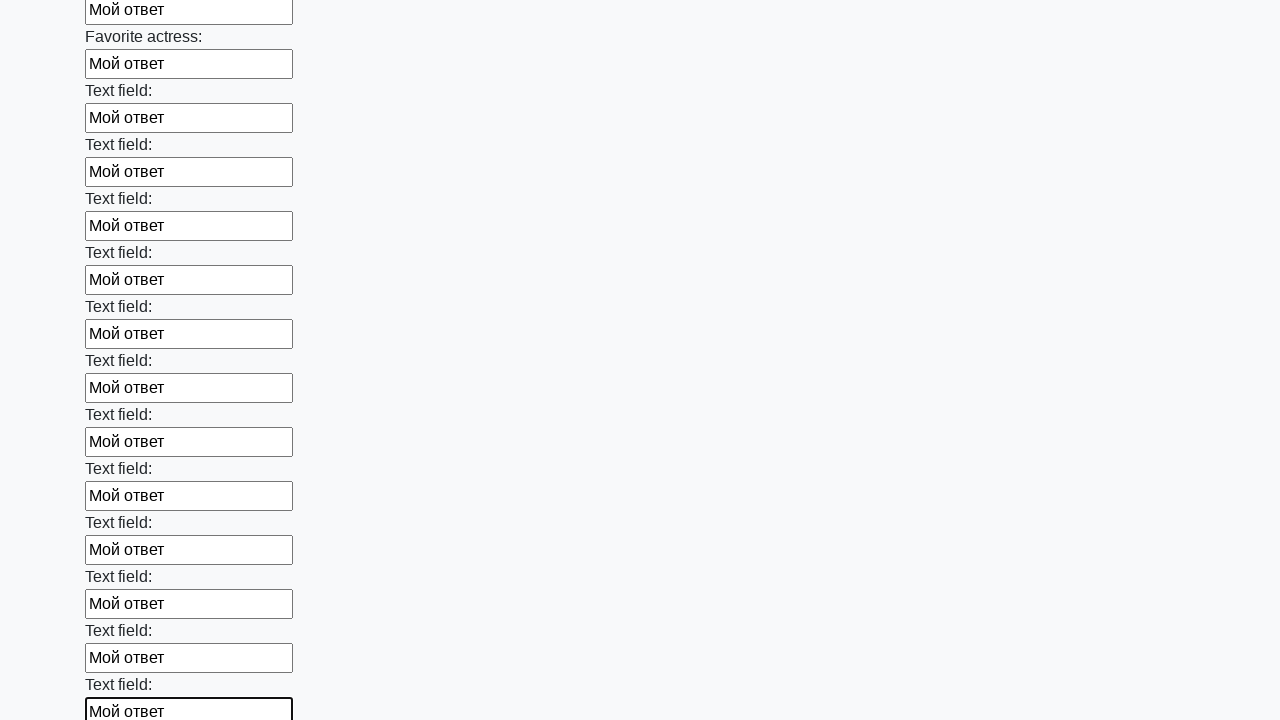

Filled input field with 'Мой ответ' on .first_block input >> nth=38
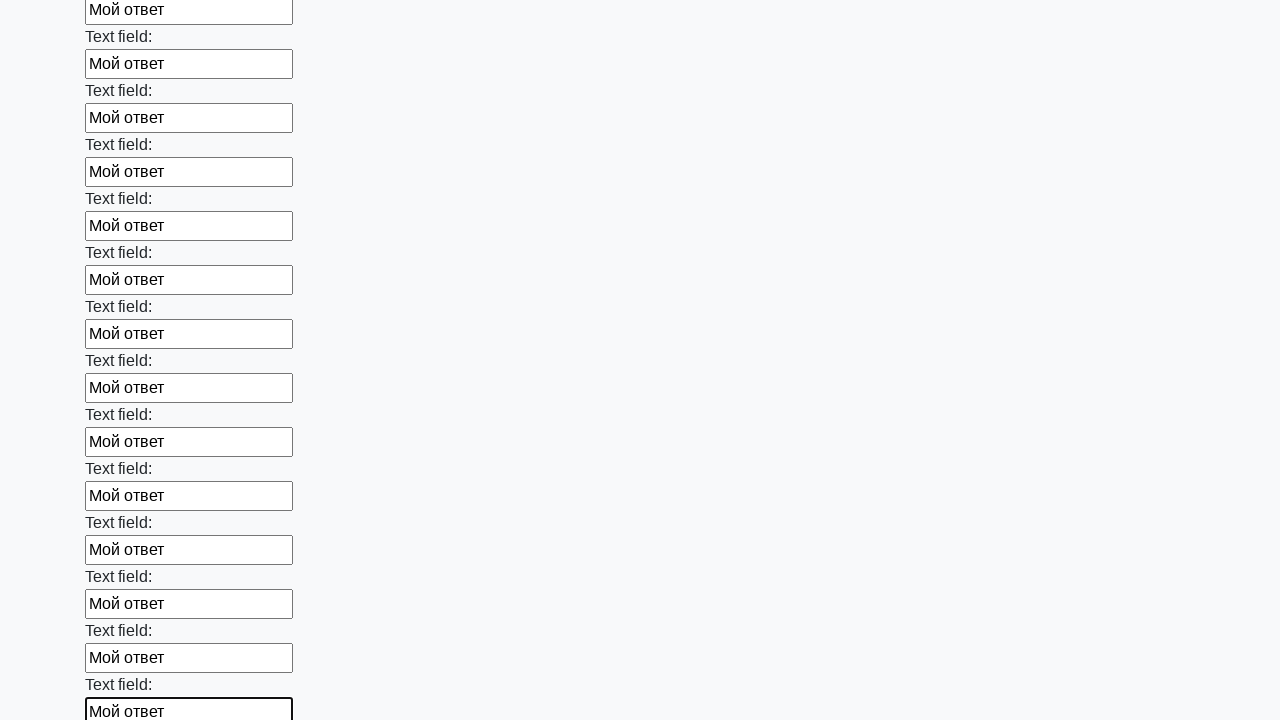

Filled input field with 'Мой ответ' on .first_block input >> nth=39
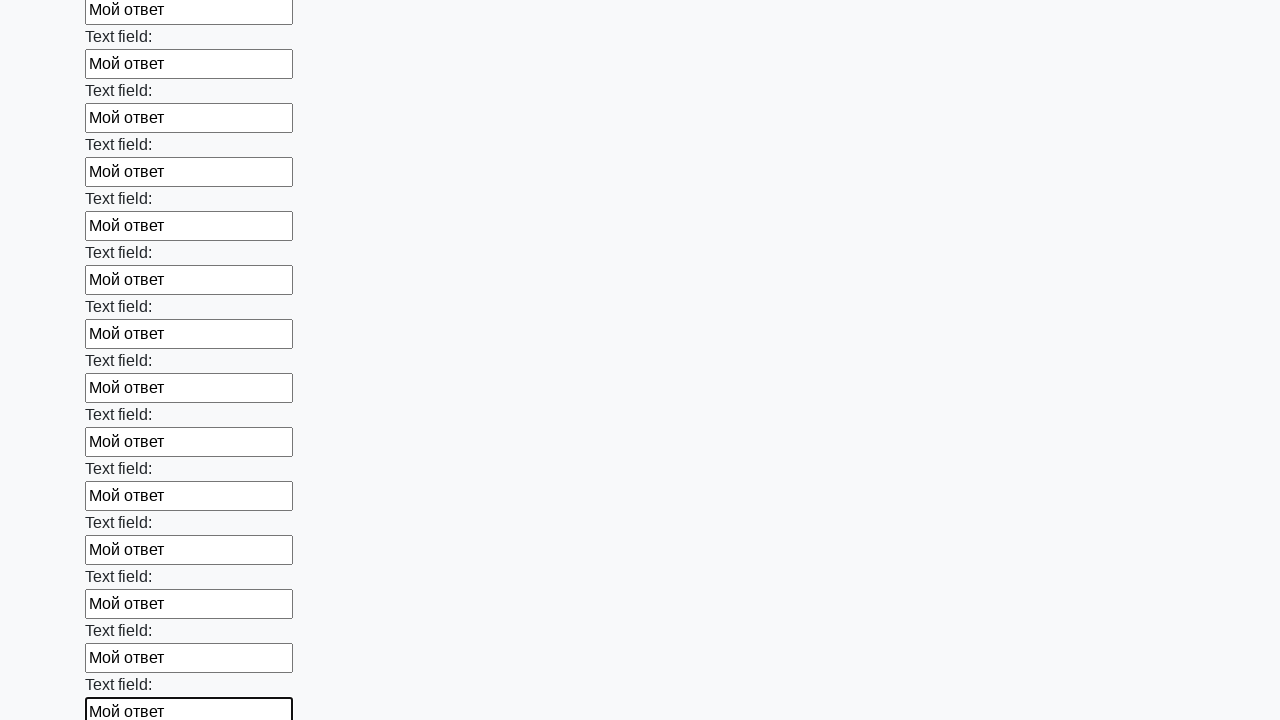

Filled input field with 'Мой ответ' on .first_block input >> nth=40
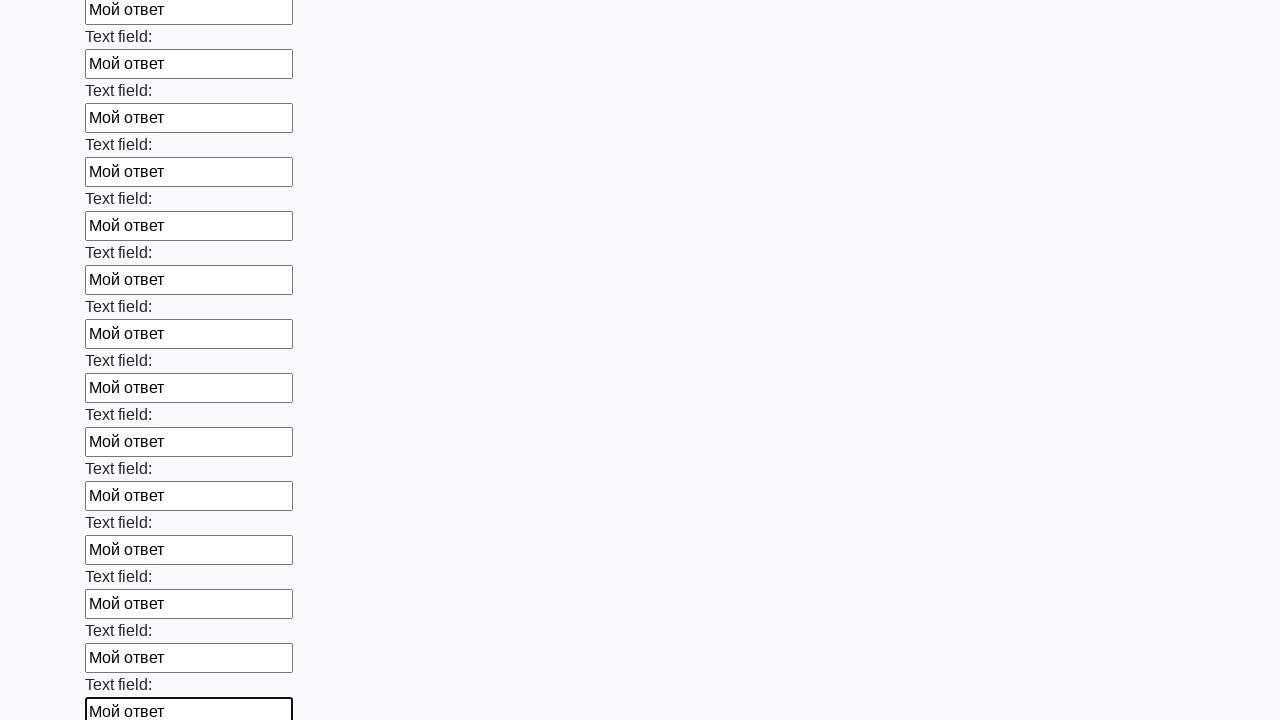

Filled input field with 'Мой ответ' on .first_block input >> nth=41
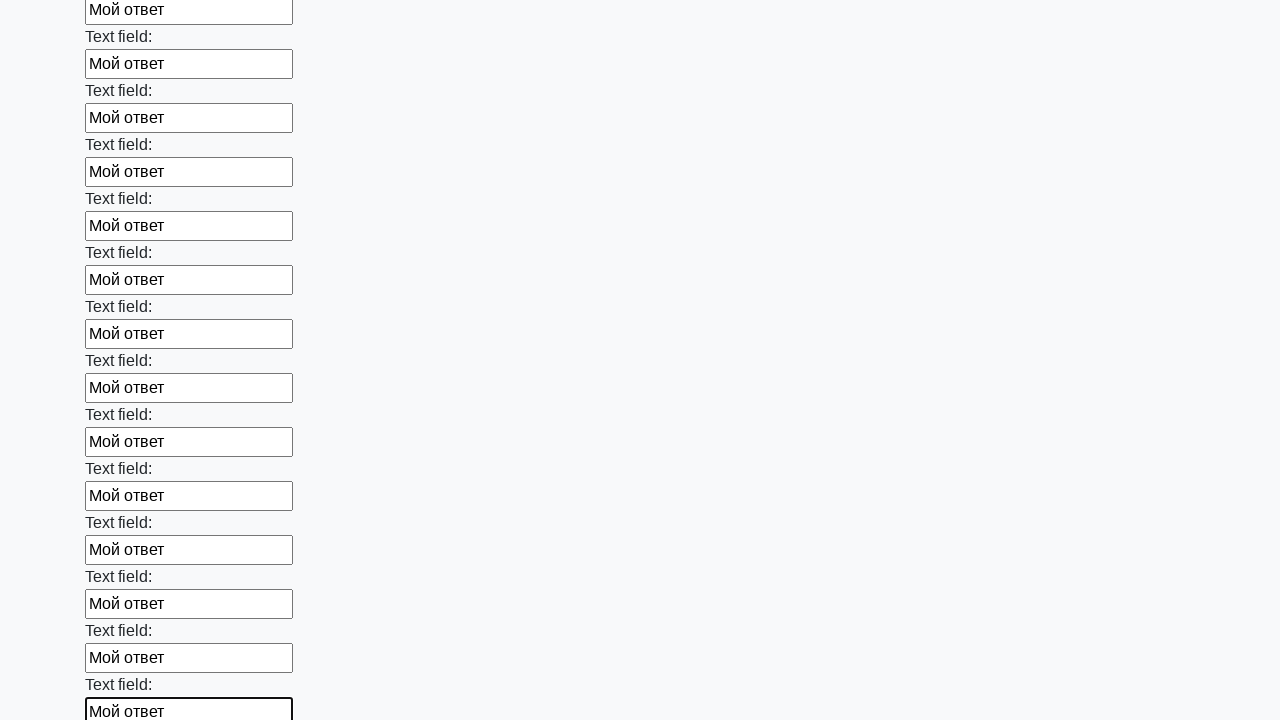

Filled input field with 'Мой ответ' on .first_block input >> nth=42
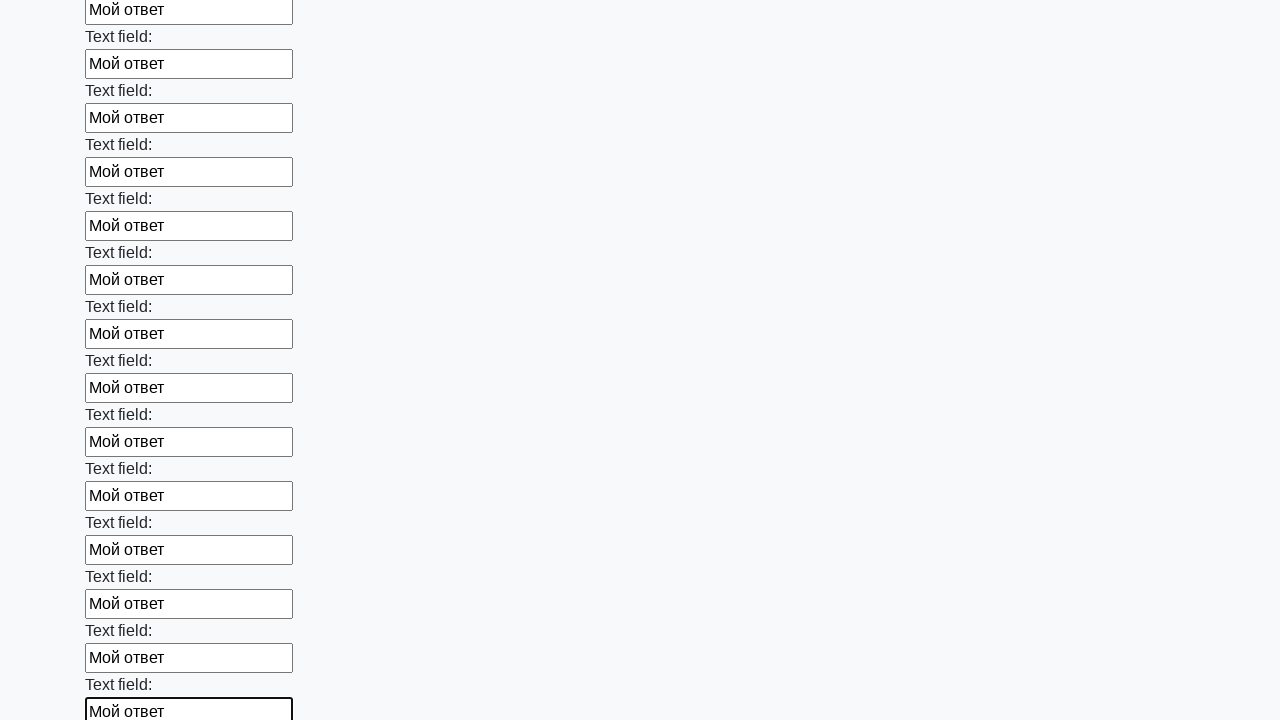

Filled input field with 'Мой ответ' on .first_block input >> nth=43
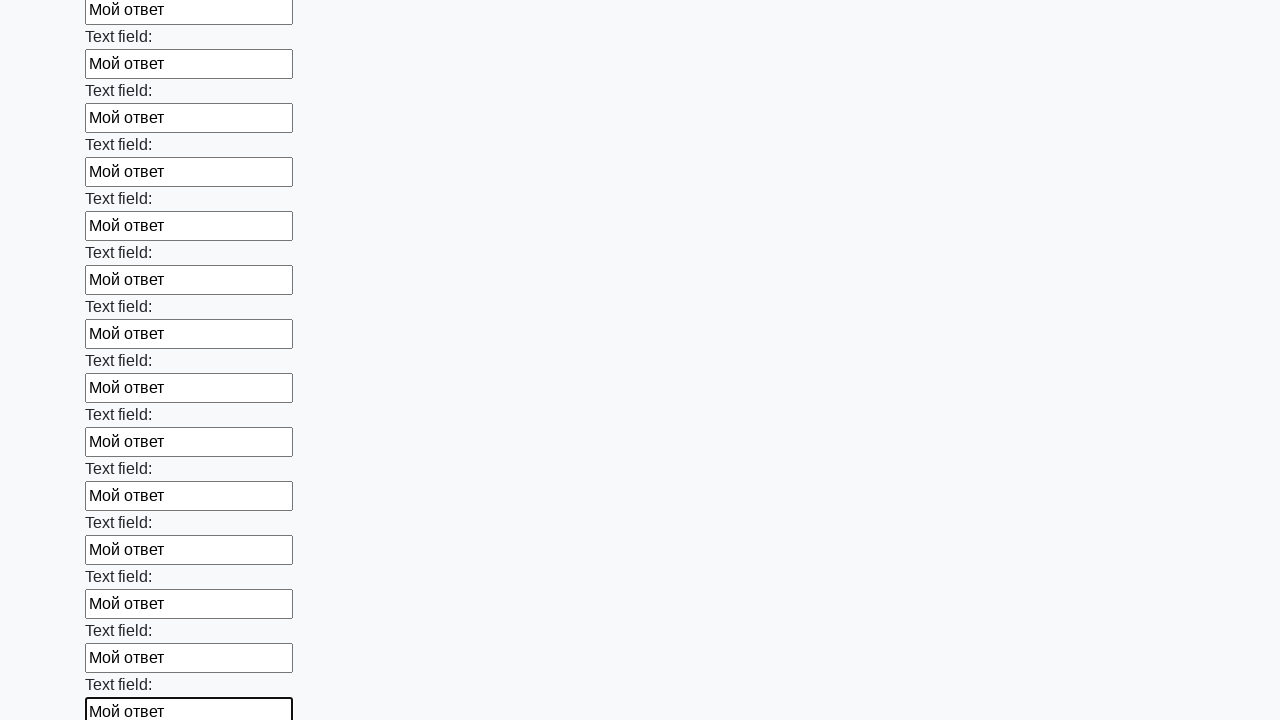

Filled input field with 'Мой ответ' on .first_block input >> nth=44
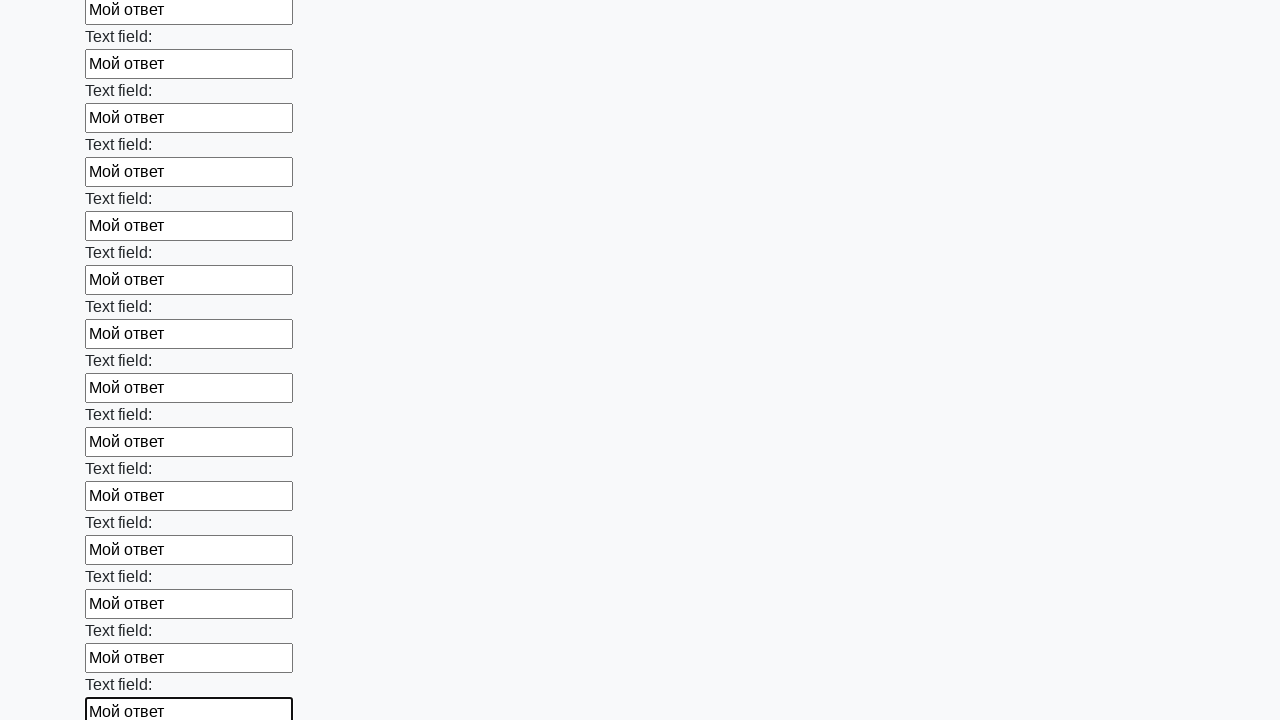

Filled input field with 'Мой ответ' on .first_block input >> nth=45
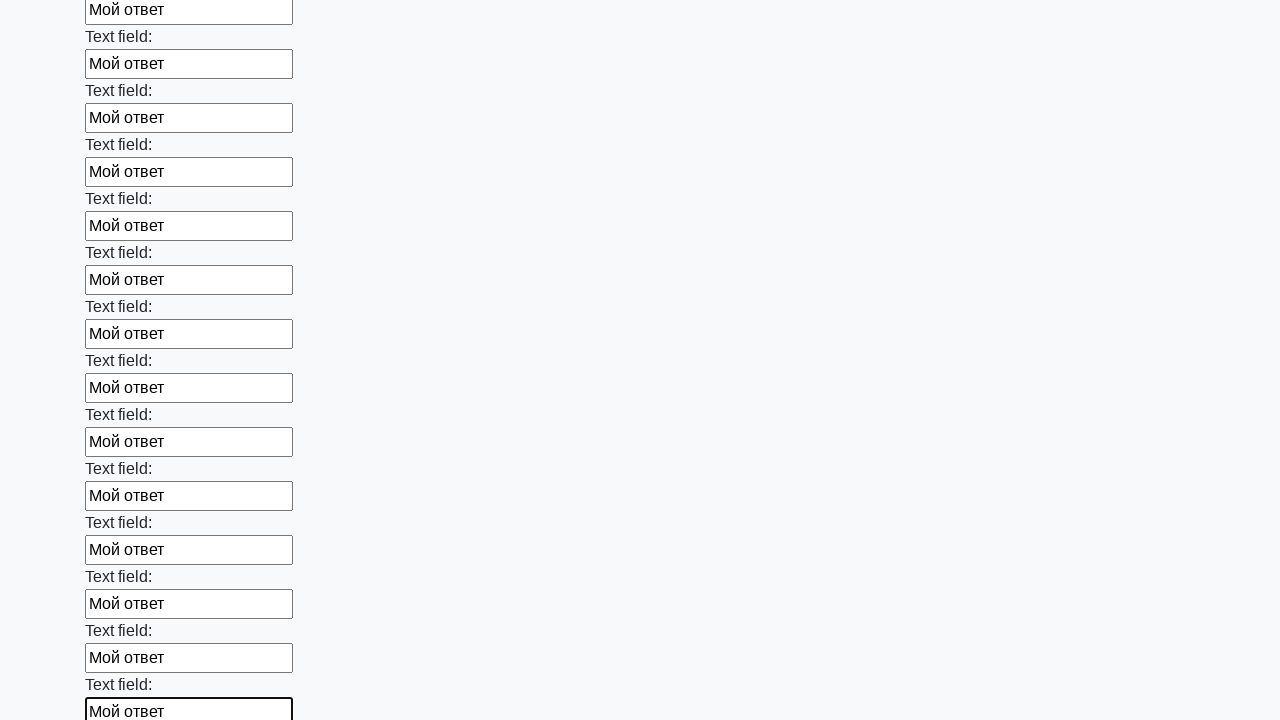

Filled input field with 'Мой ответ' on .first_block input >> nth=46
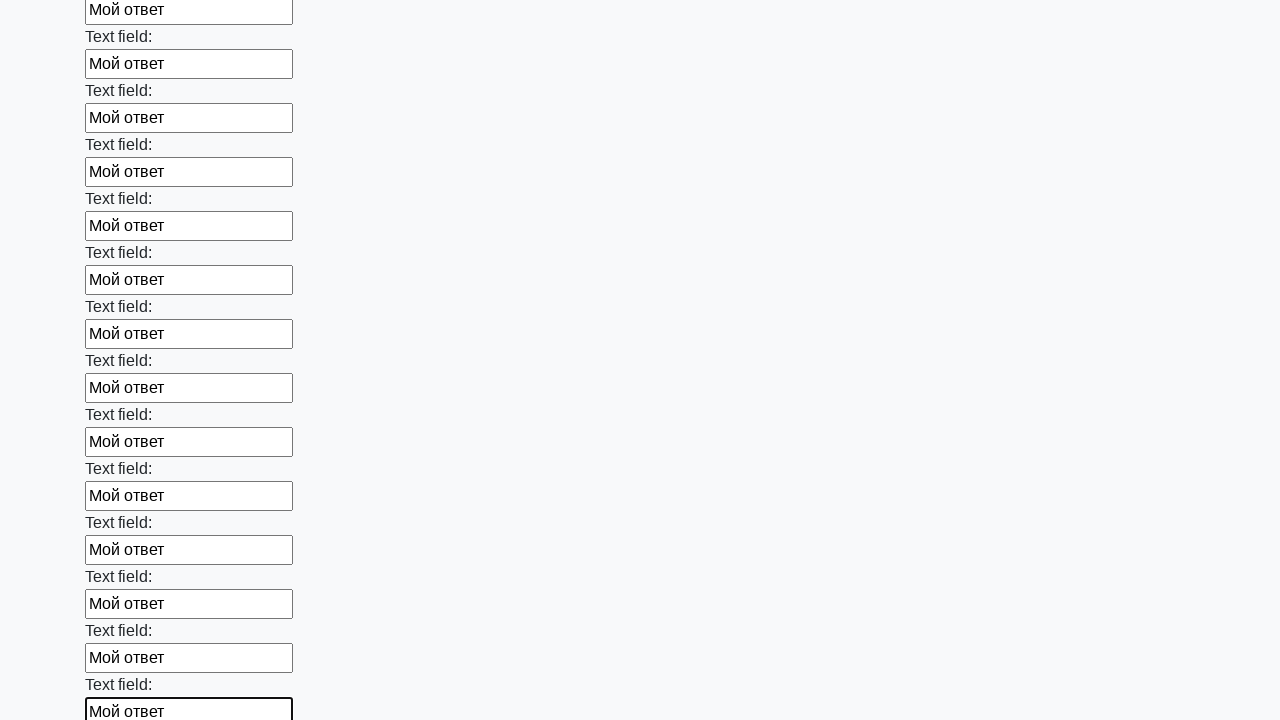

Filled input field with 'Мой ответ' on .first_block input >> nth=47
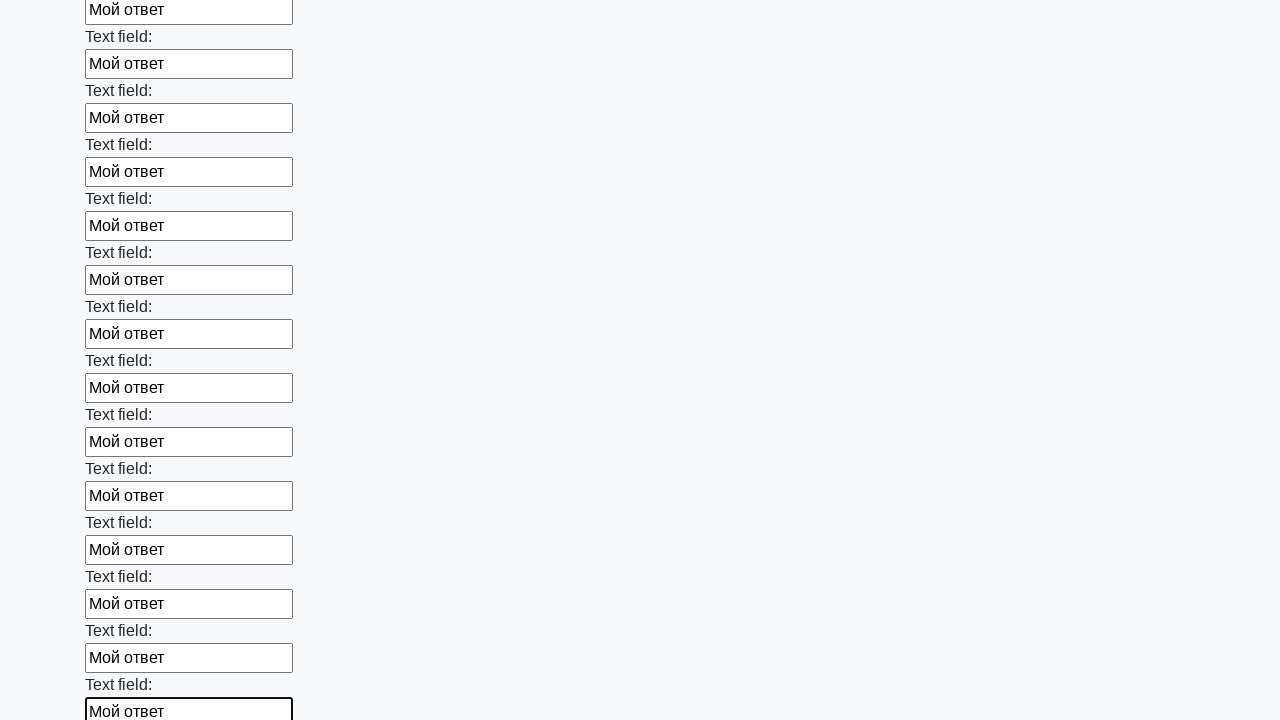

Filled input field with 'Мой ответ' on .first_block input >> nth=48
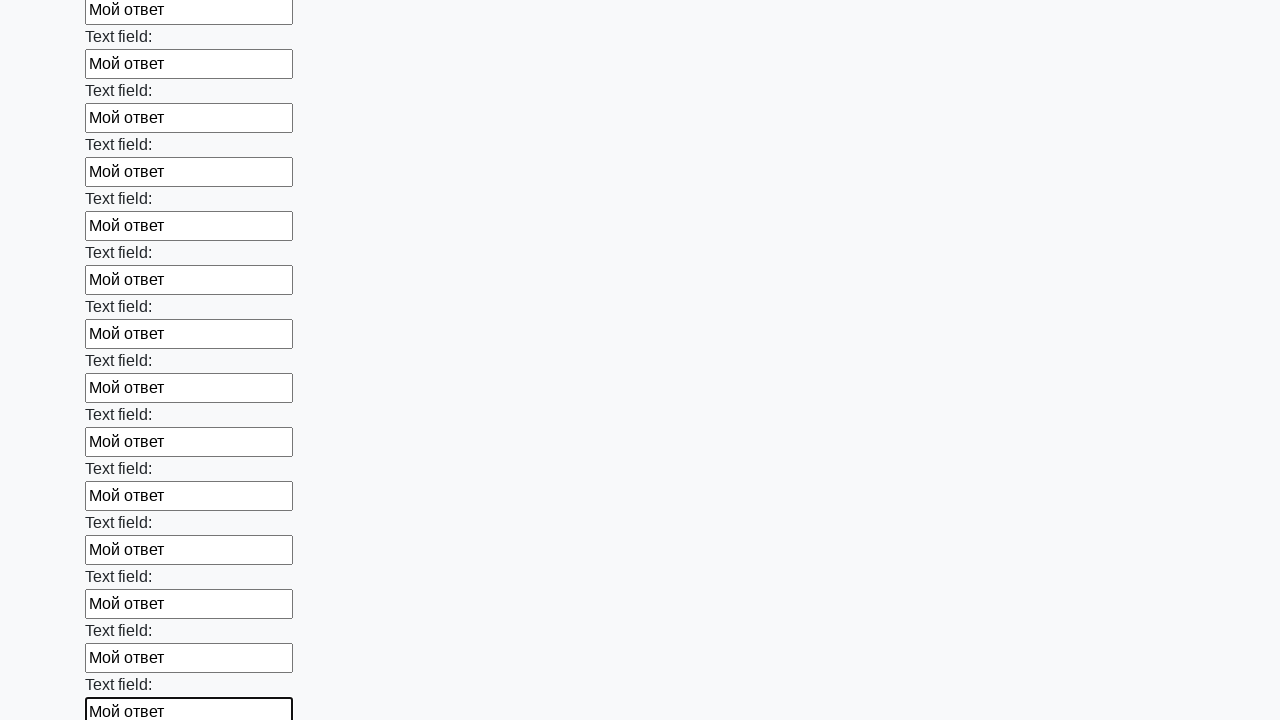

Filled input field with 'Мой ответ' on .first_block input >> nth=49
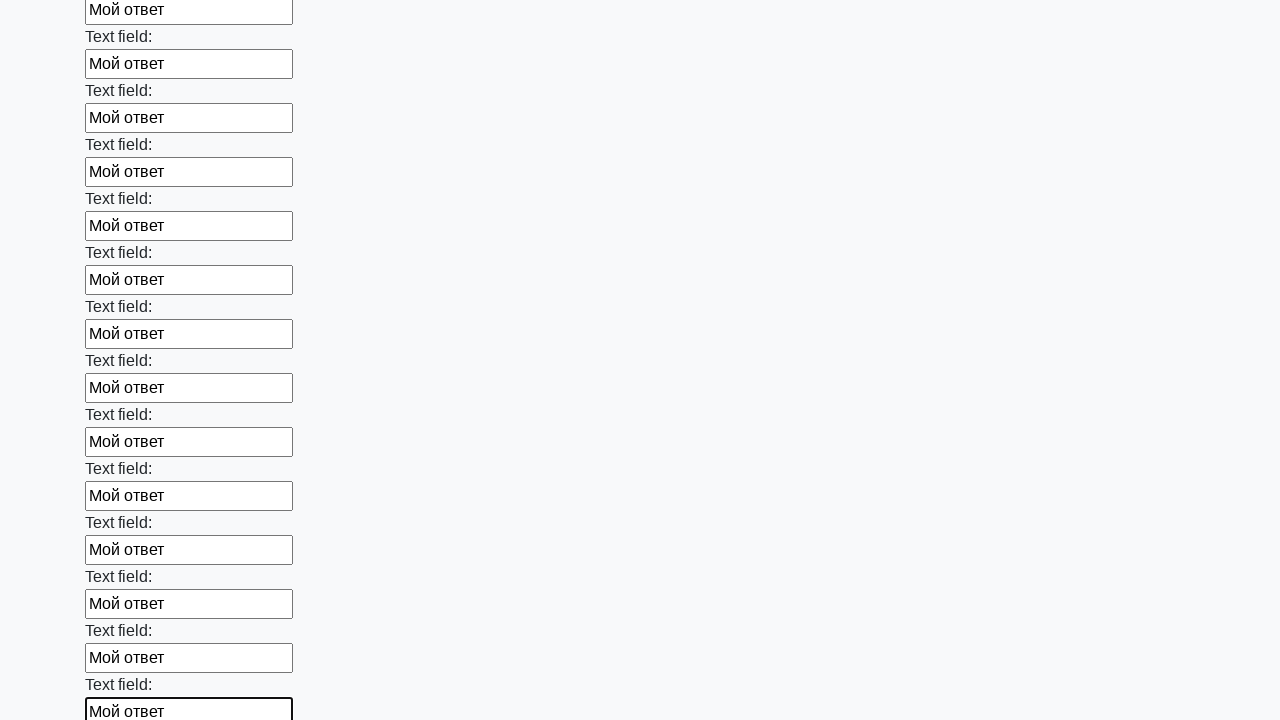

Filled input field with 'Мой ответ' on .first_block input >> nth=50
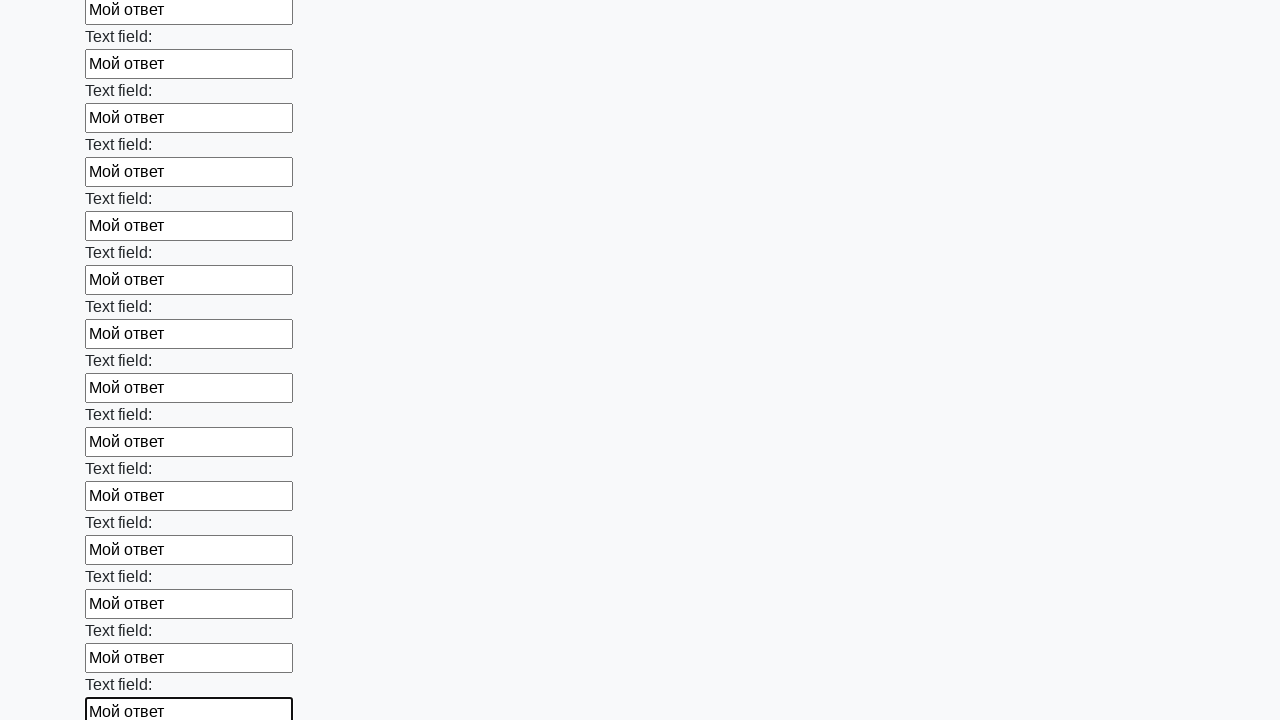

Filled input field with 'Мой ответ' on .first_block input >> nth=51
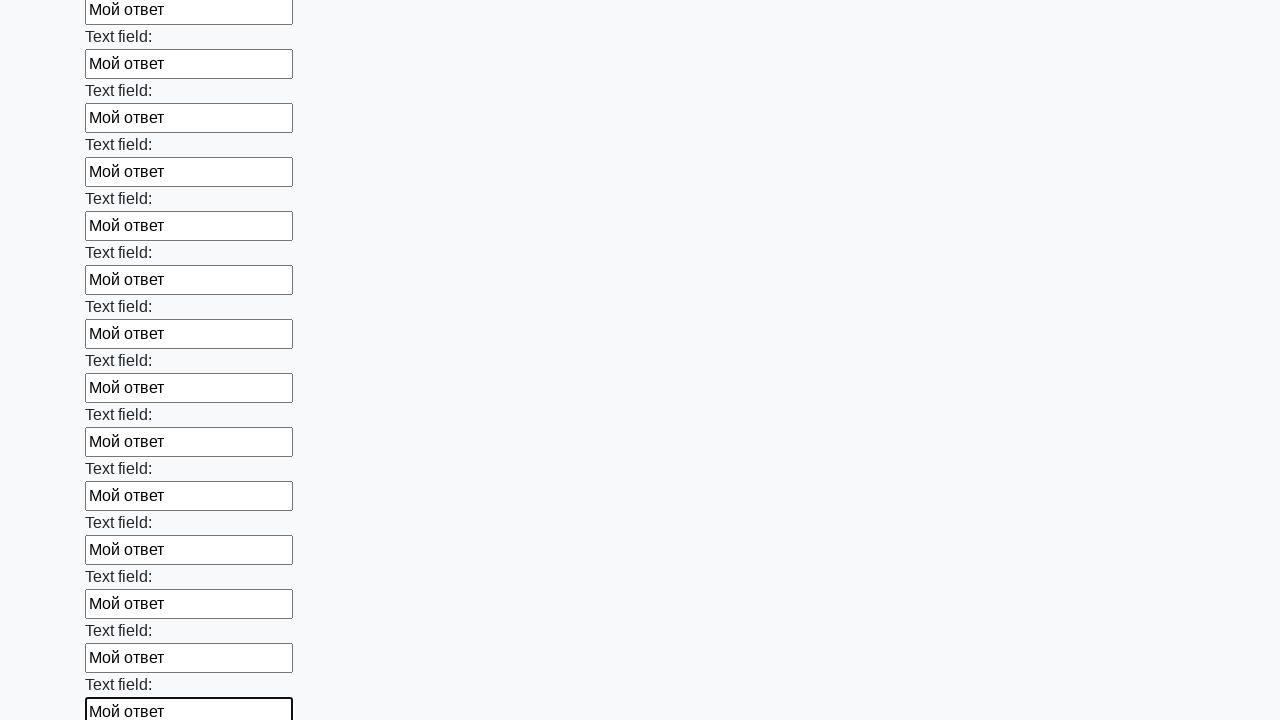

Filled input field with 'Мой ответ' on .first_block input >> nth=52
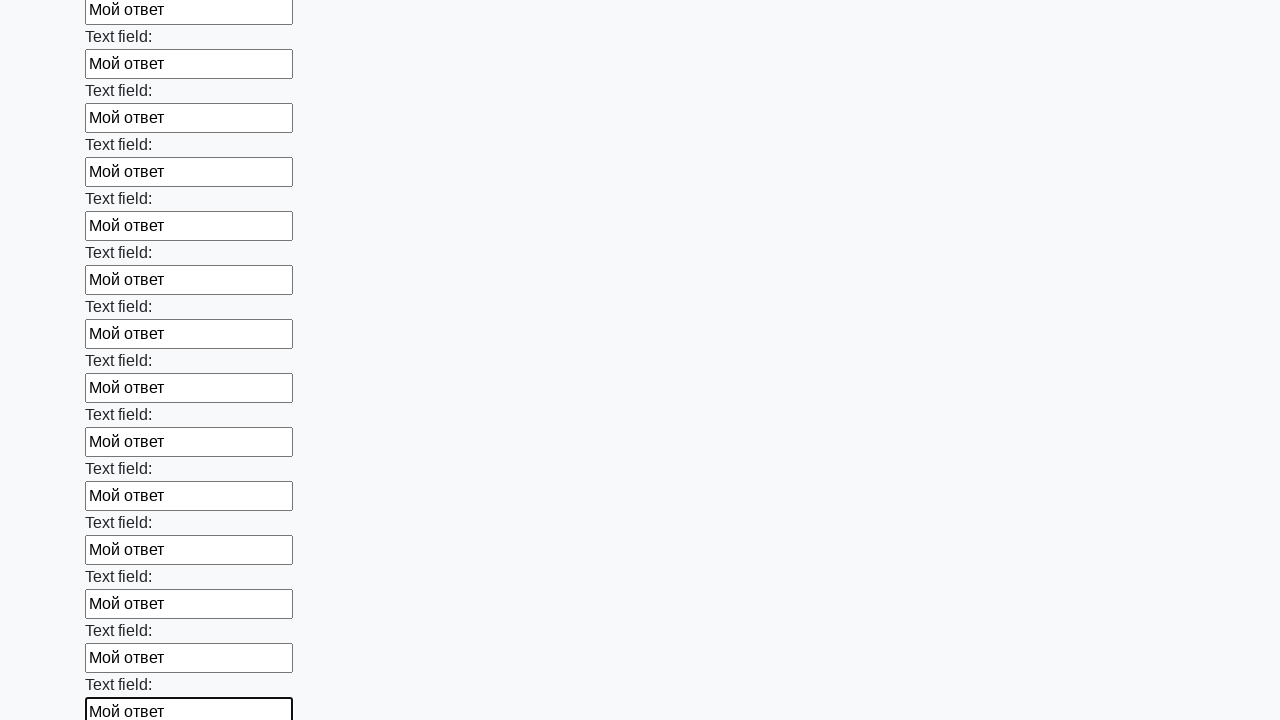

Filled input field with 'Мой ответ' on .first_block input >> nth=53
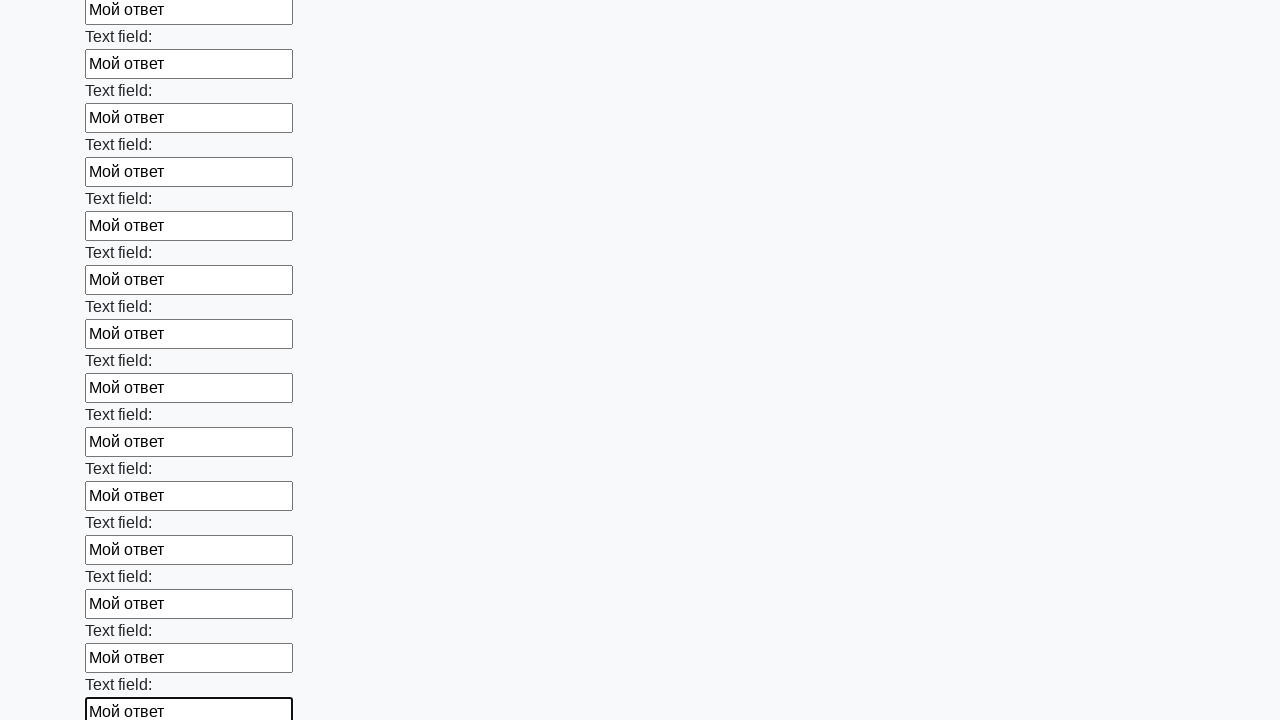

Filled input field with 'Мой ответ' on .first_block input >> nth=54
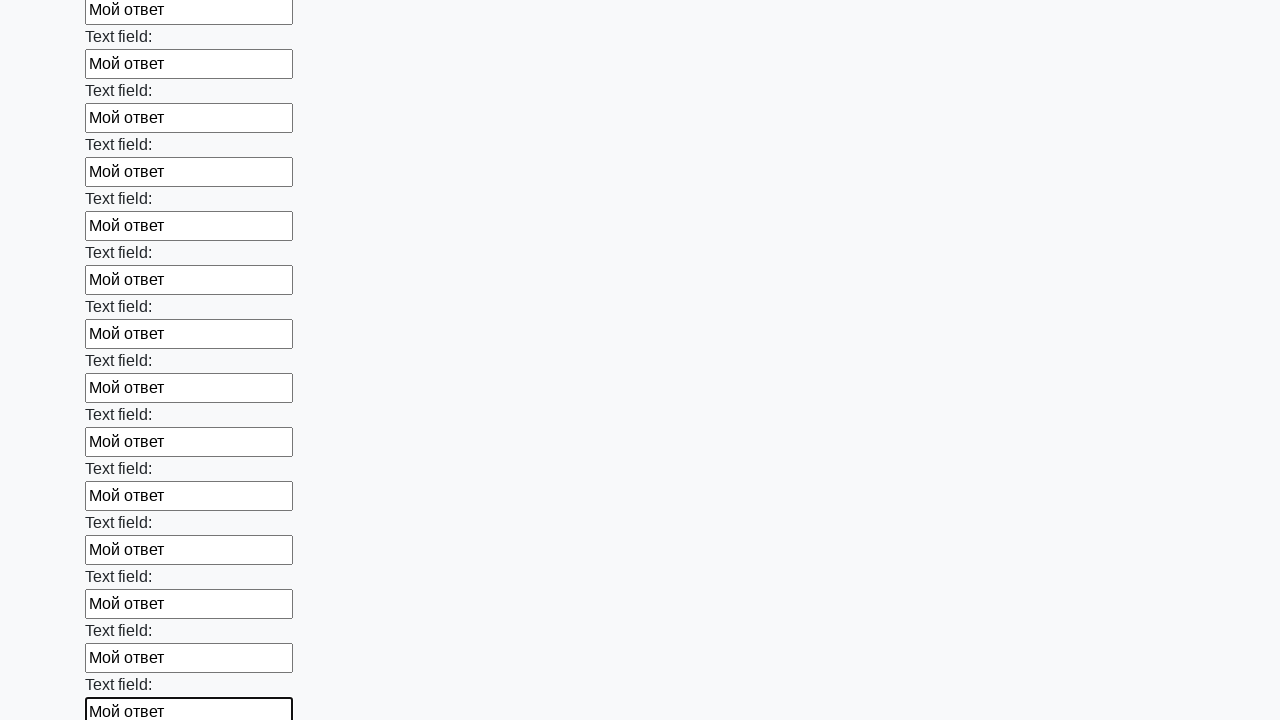

Filled input field with 'Мой ответ' on .first_block input >> nth=55
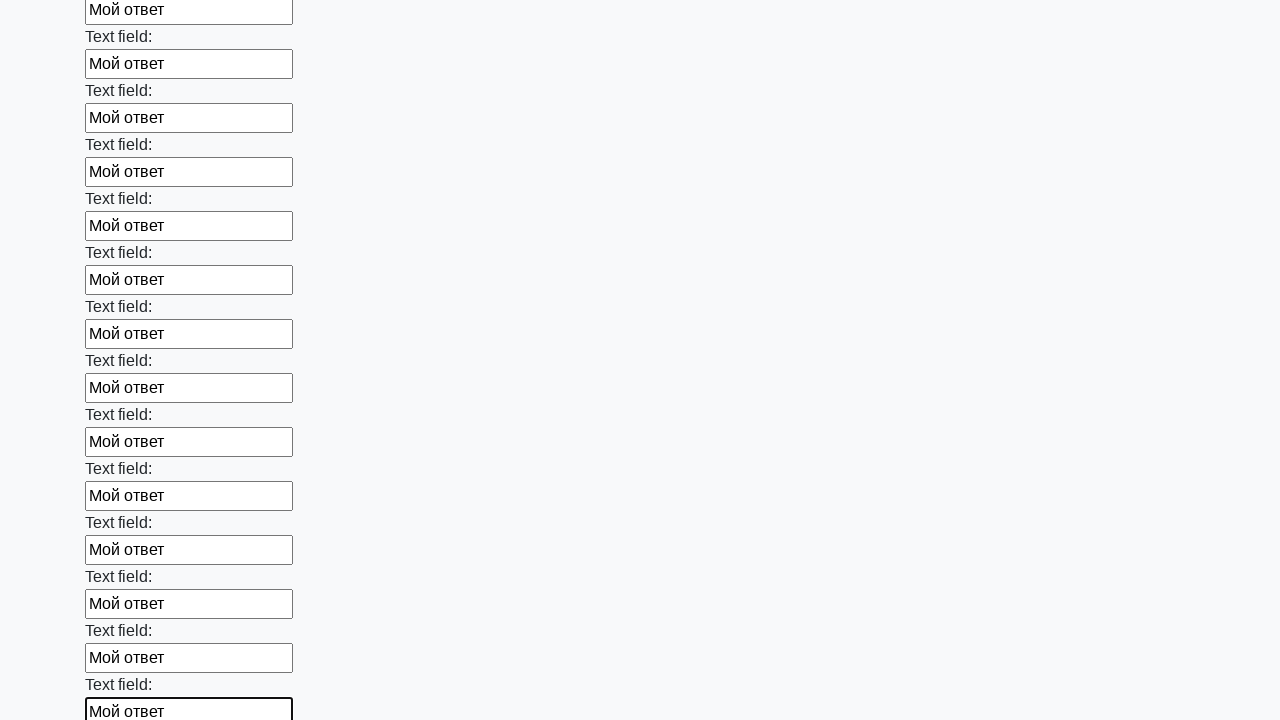

Filled input field with 'Мой ответ' on .first_block input >> nth=56
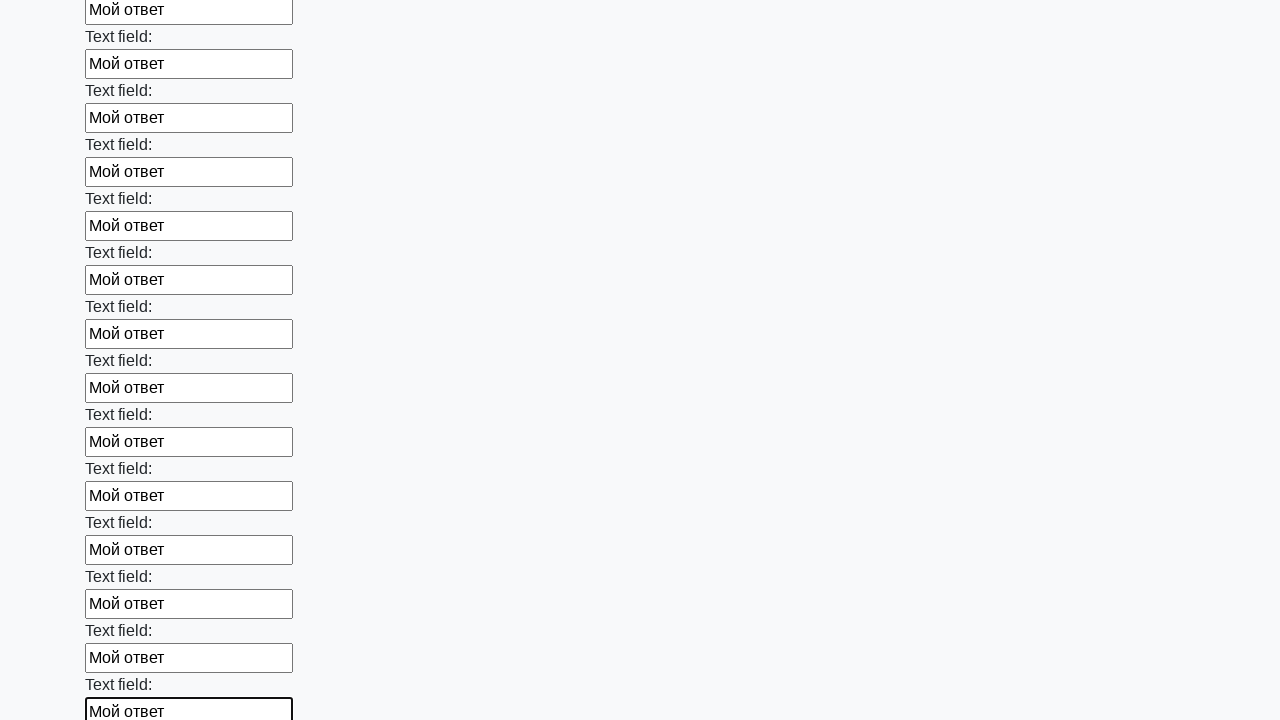

Filled input field with 'Мой ответ' on .first_block input >> nth=57
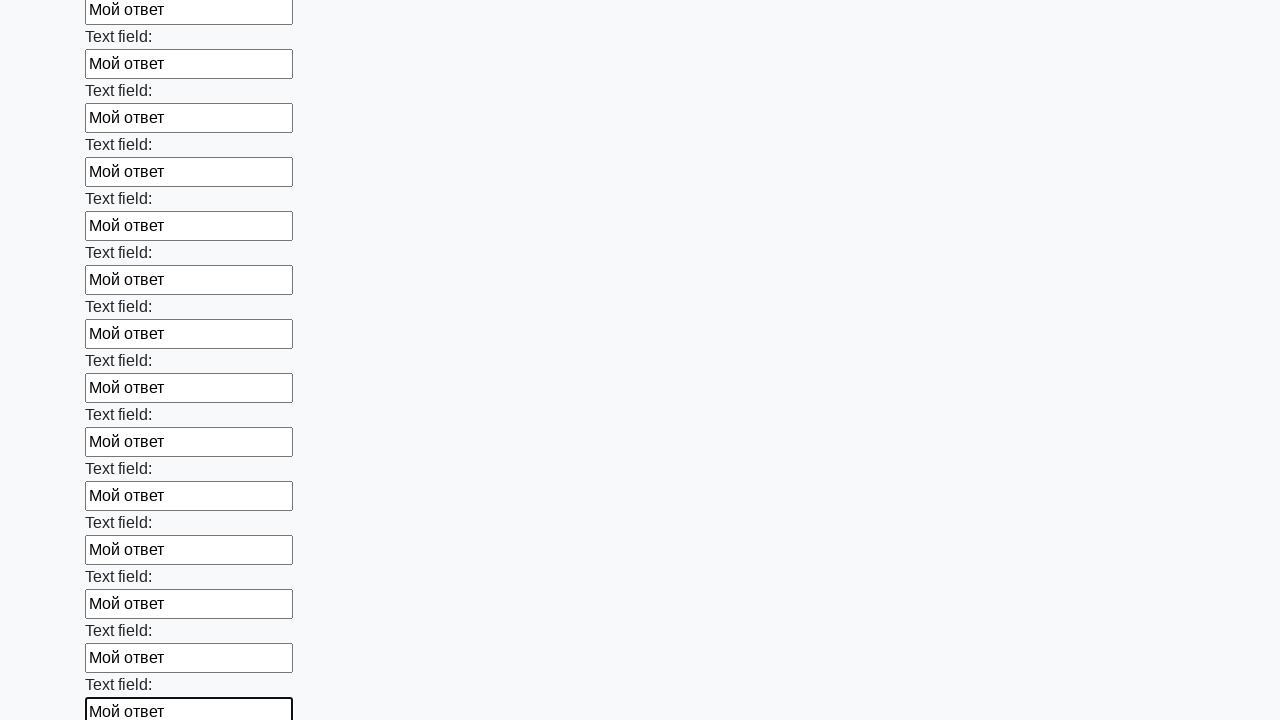

Filled input field with 'Мой ответ' on .first_block input >> nth=58
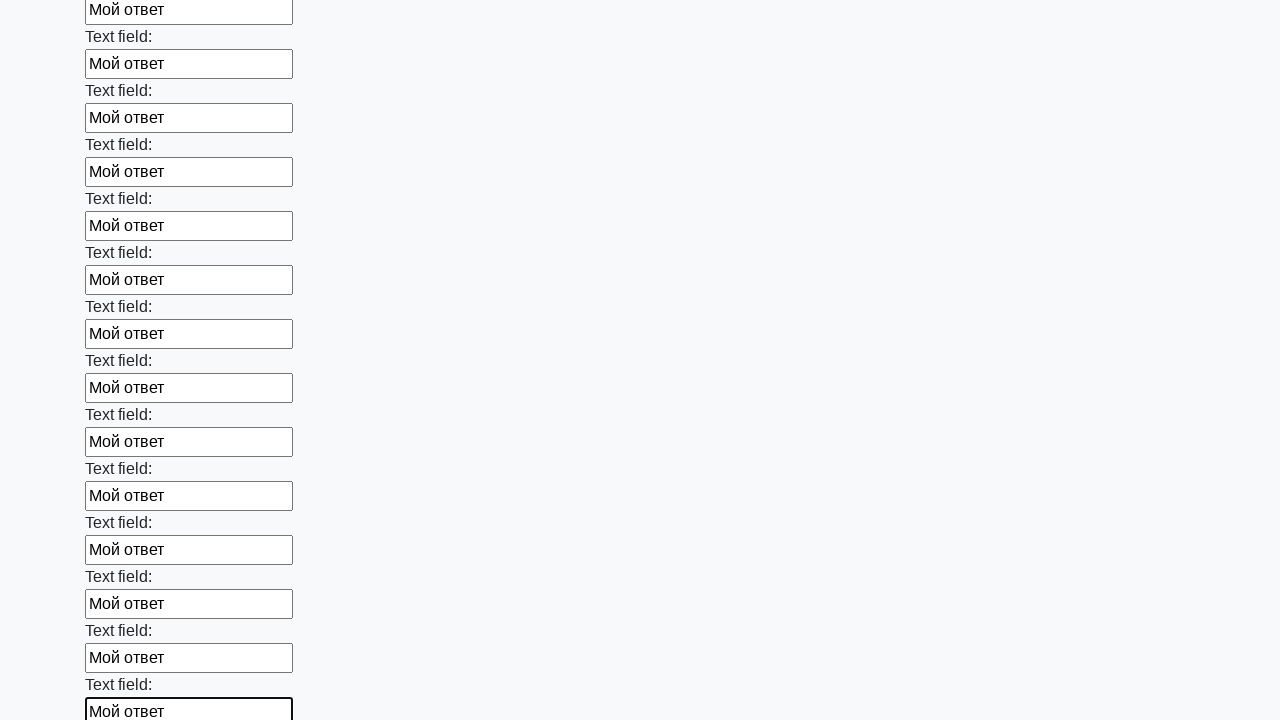

Filled input field with 'Мой ответ' on .first_block input >> nth=59
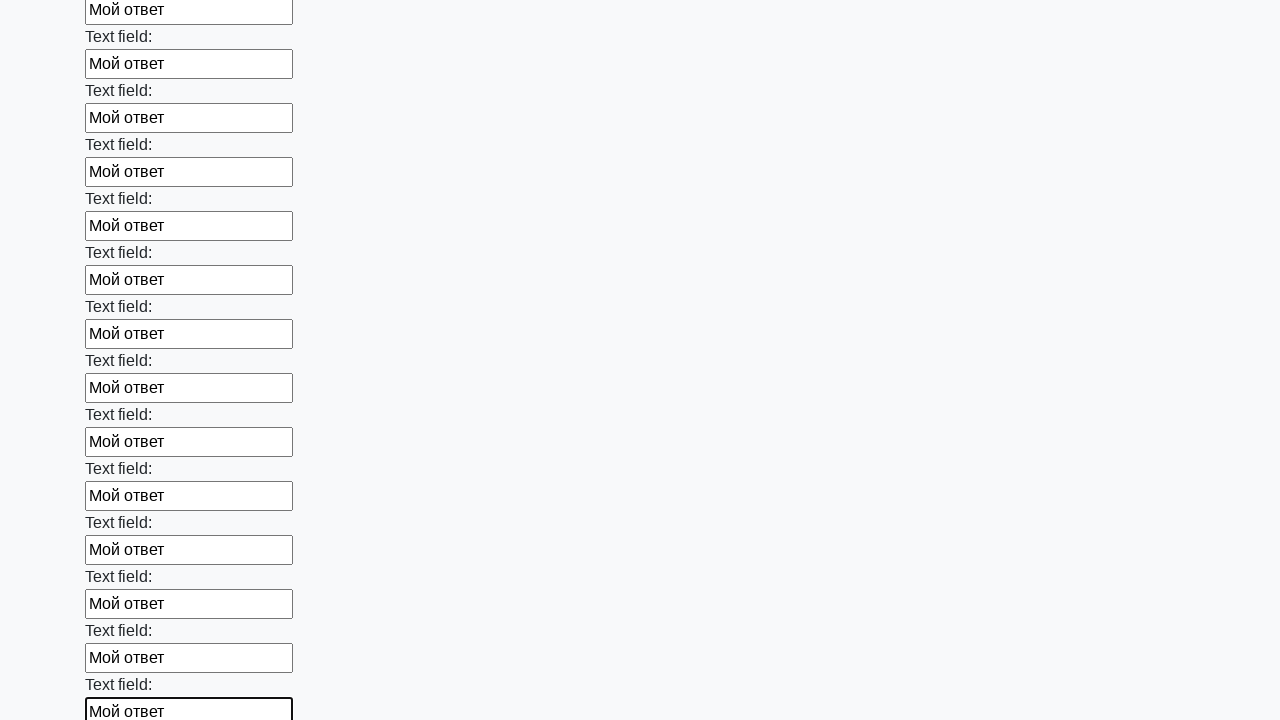

Filled input field with 'Мой ответ' on .first_block input >> nth=60
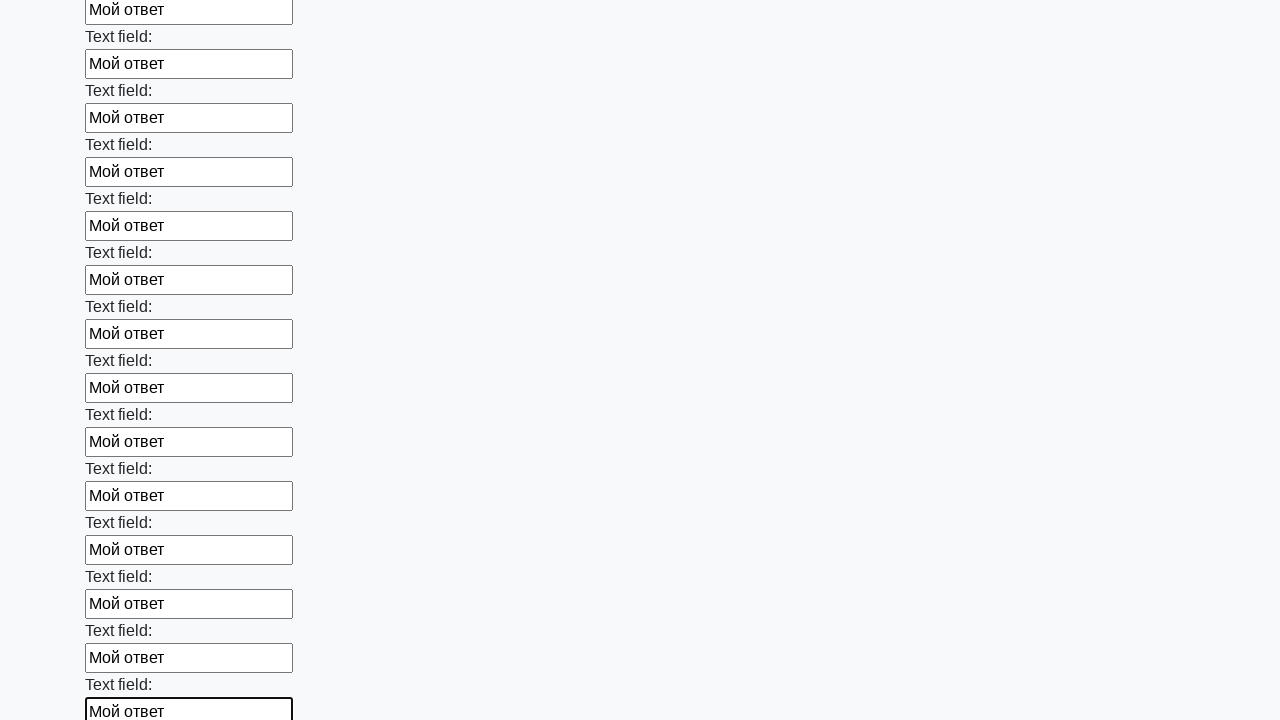

Filled input field with 'Мой ответ' on .first_block input >> nth=61
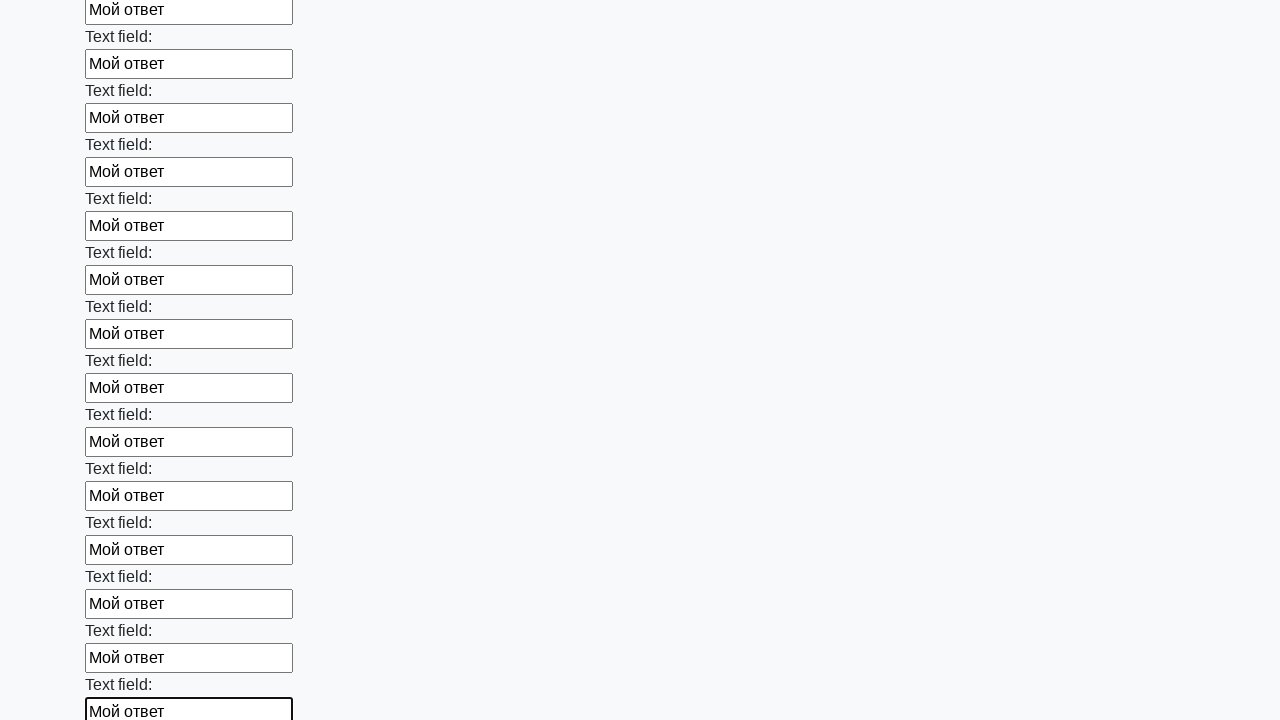

Filled input field with 'Мой ответ' on .first_block input >> nth=62
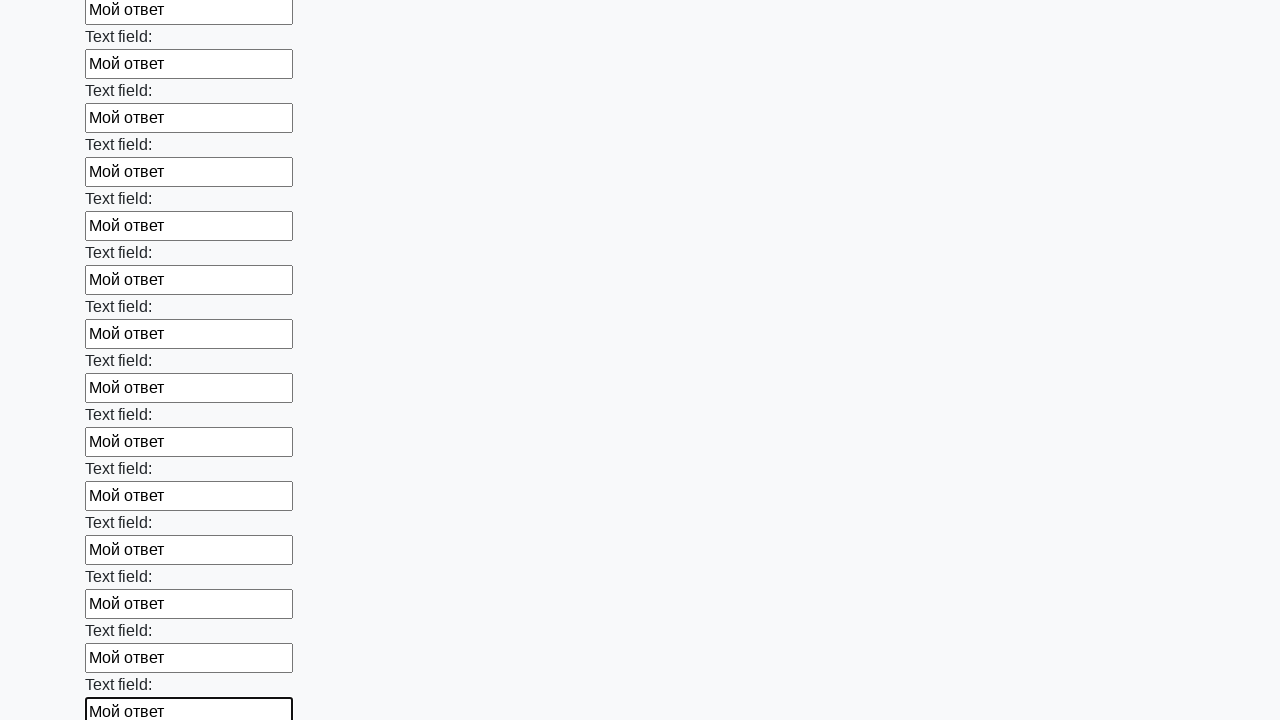

Filled input field with 'Мой ответ' on .first_block input >> nth=63
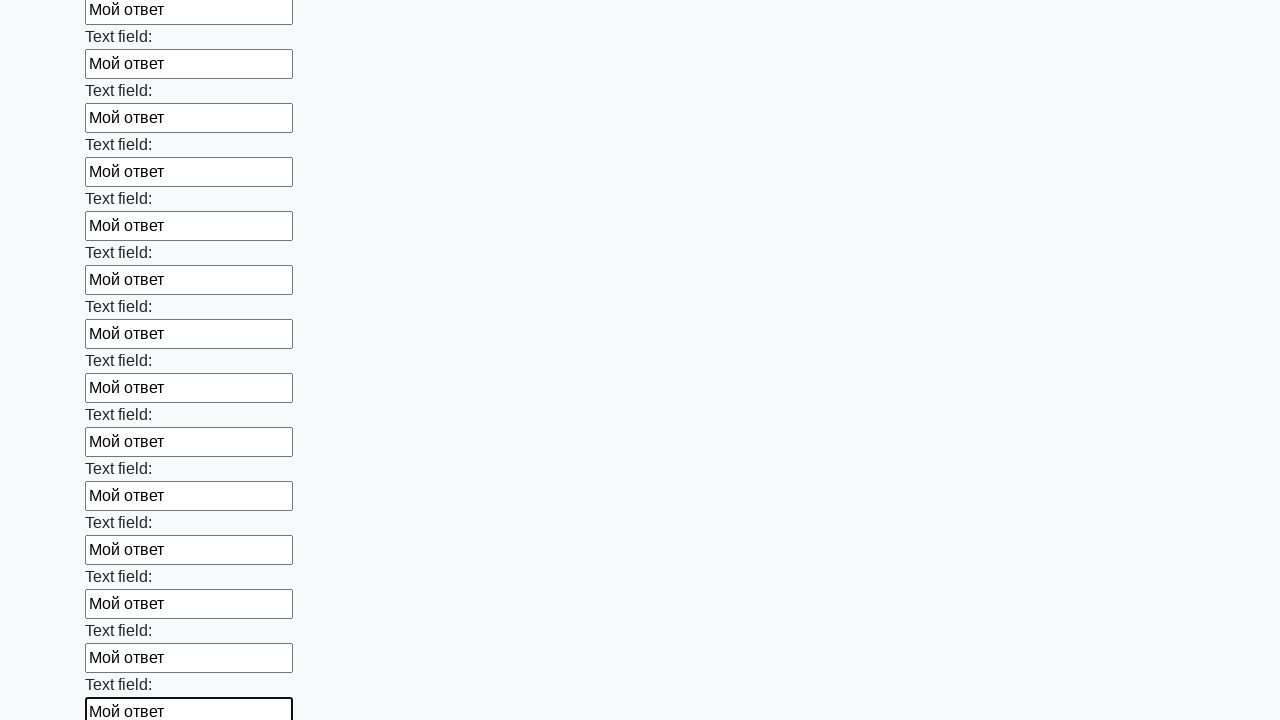

Filled input field with 'Мой ответ' on .first_block input >> nth=64
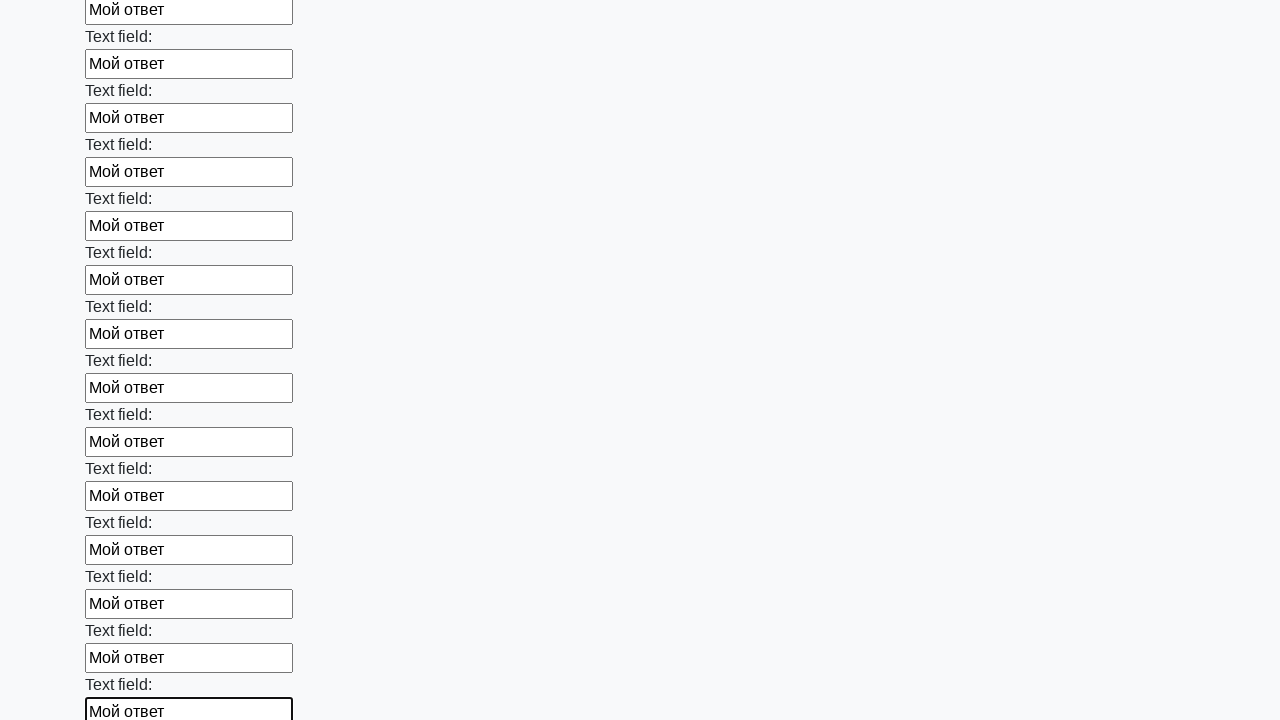

Filled input field with 'Мой ответ' on .first_block input >> nth=65
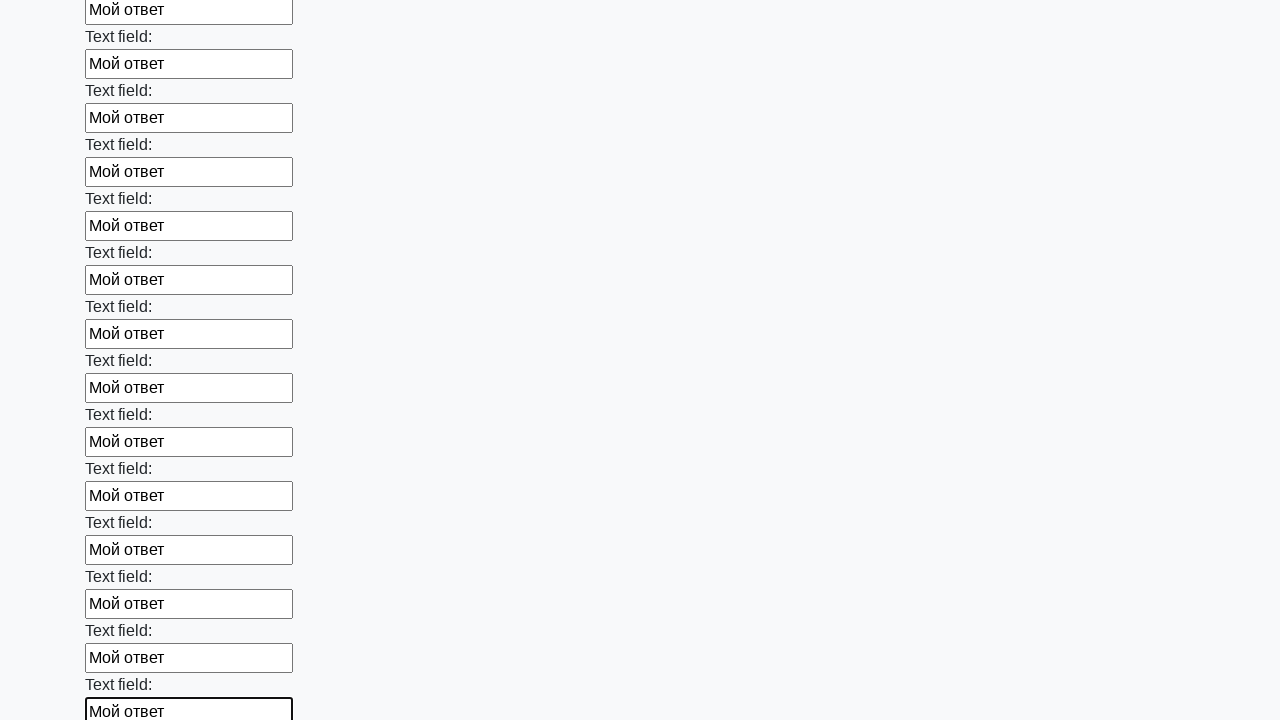

Filled input field with 'Мой ответ' on .first_block input >> nth=66
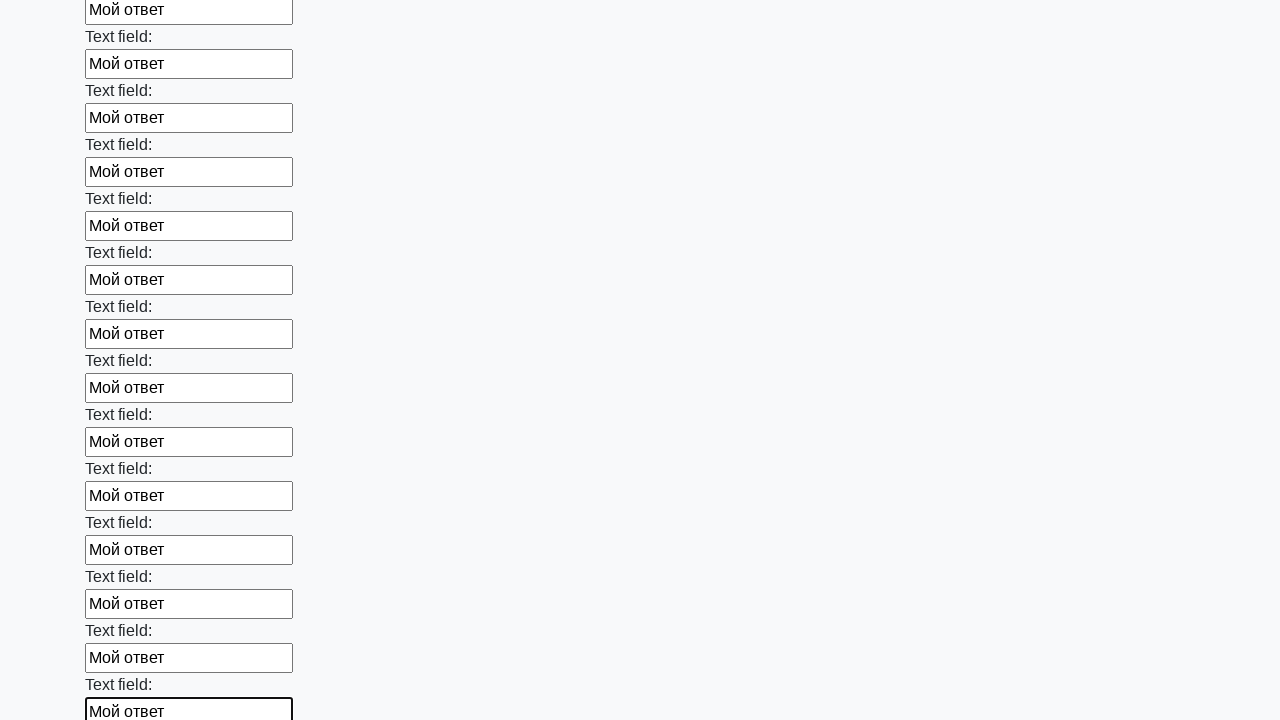

Filled input field with 'Мой ответ' on .first_block input >> nth=67
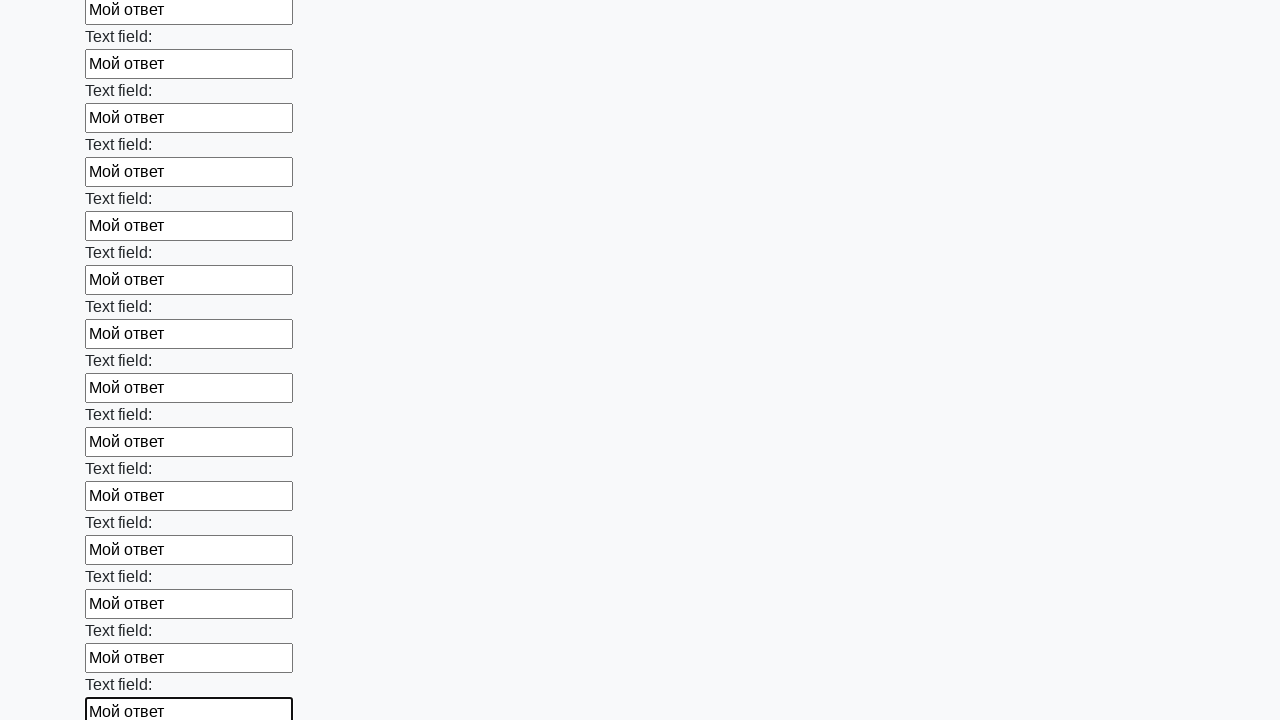

Filled input field with 'Мой ответ' on .first_block input >> nth=68
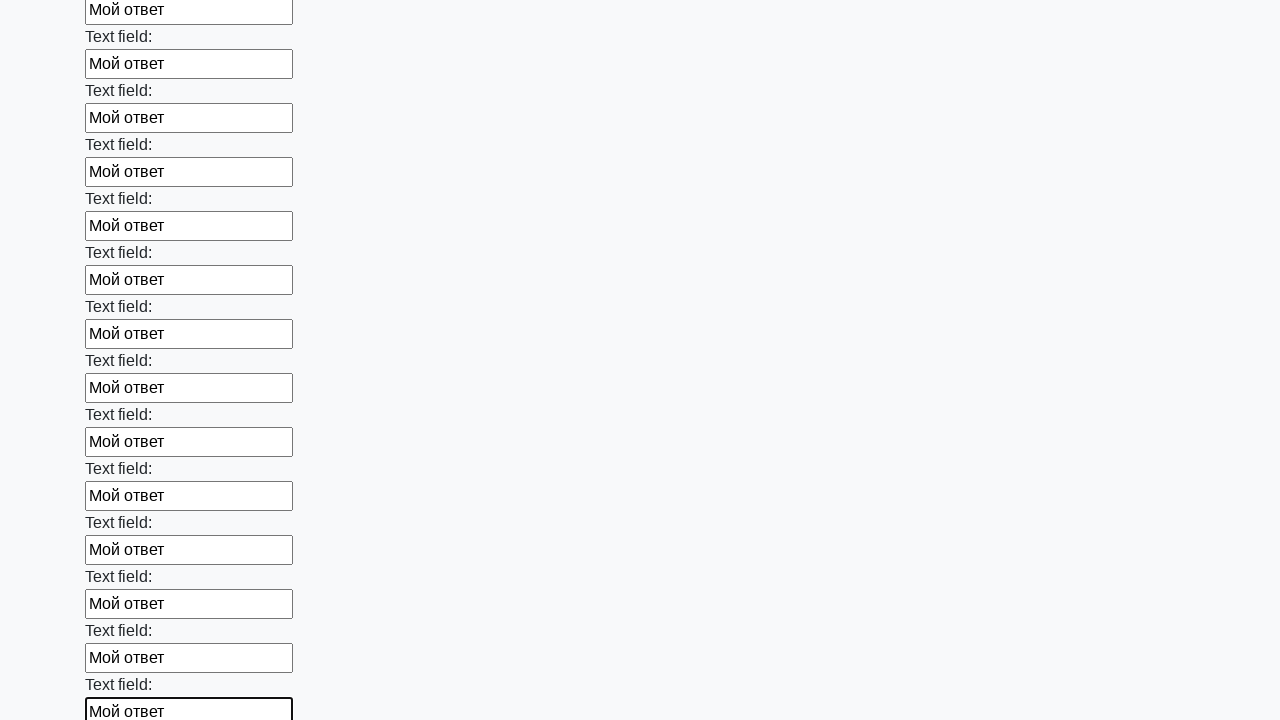

Filled input field with 'Мой ответ' on .first_block input >> nth=69
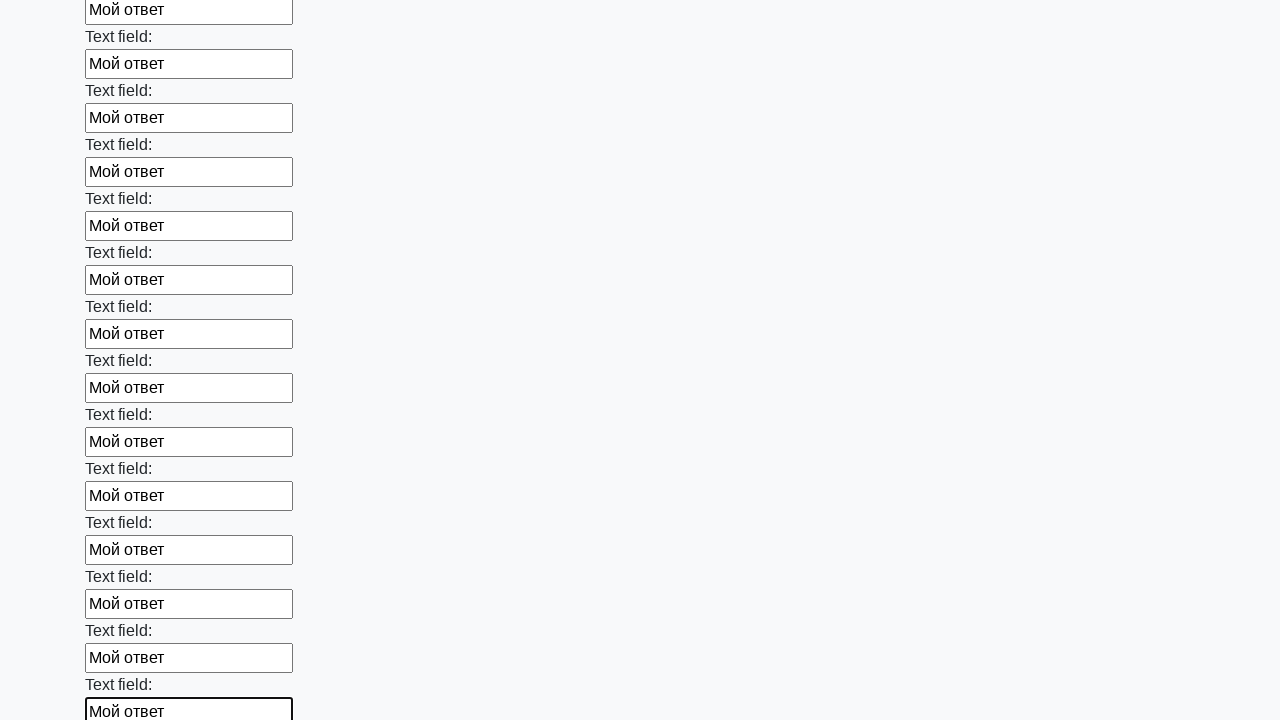

Filled input field with 'Мой ответ' on .first_block input >> nth=70
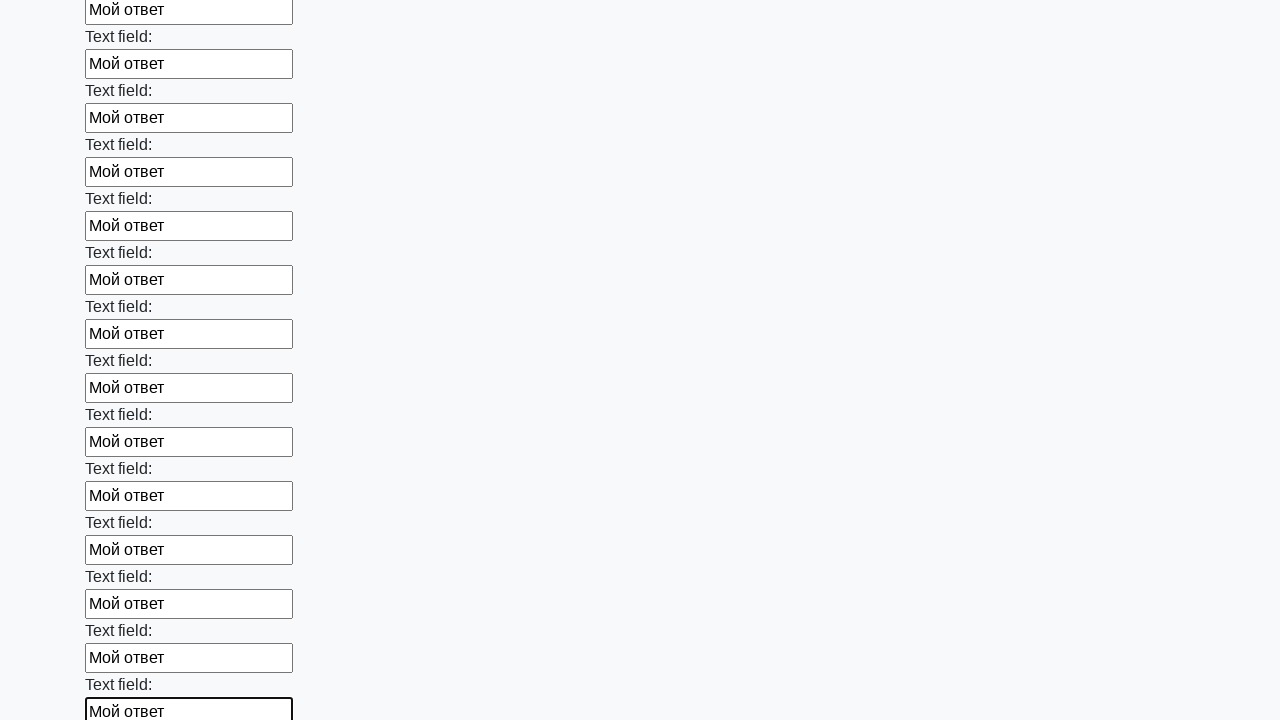

Filled input field with 'Мой ответ' on .first_block input >> nth=71
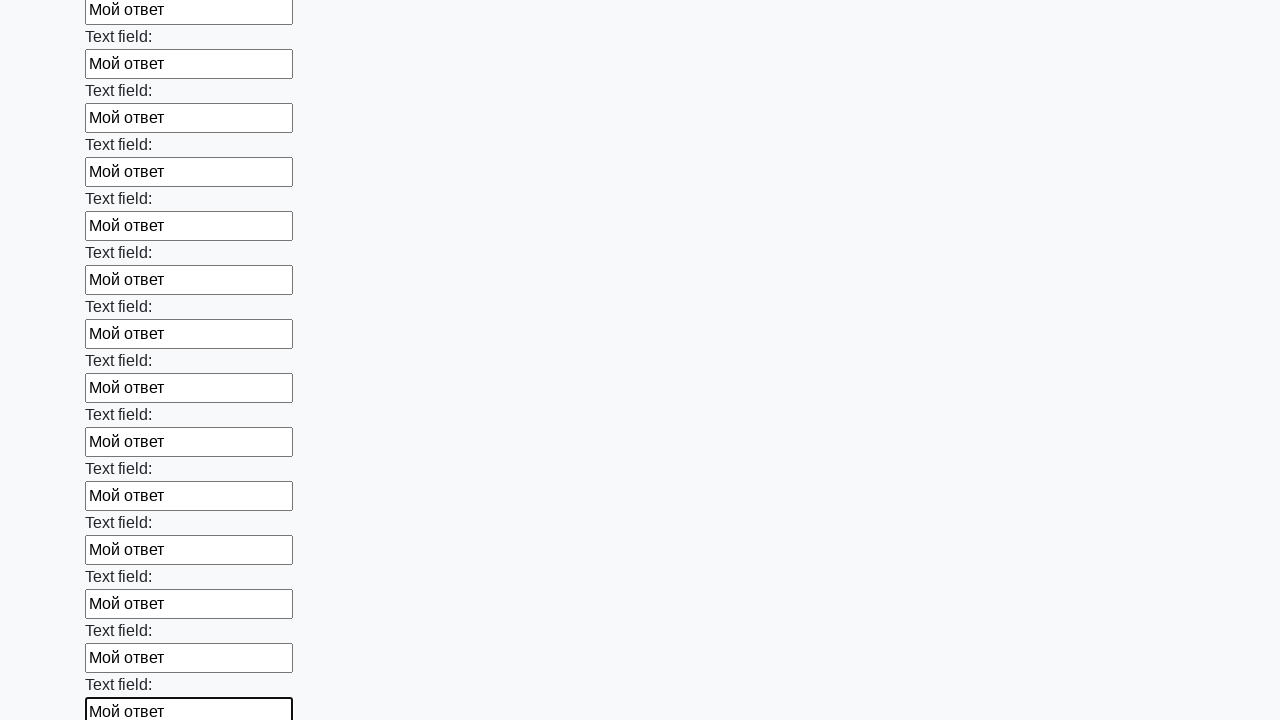

Filled input field with 'Мой ответ' on .first_block input >> nth=72
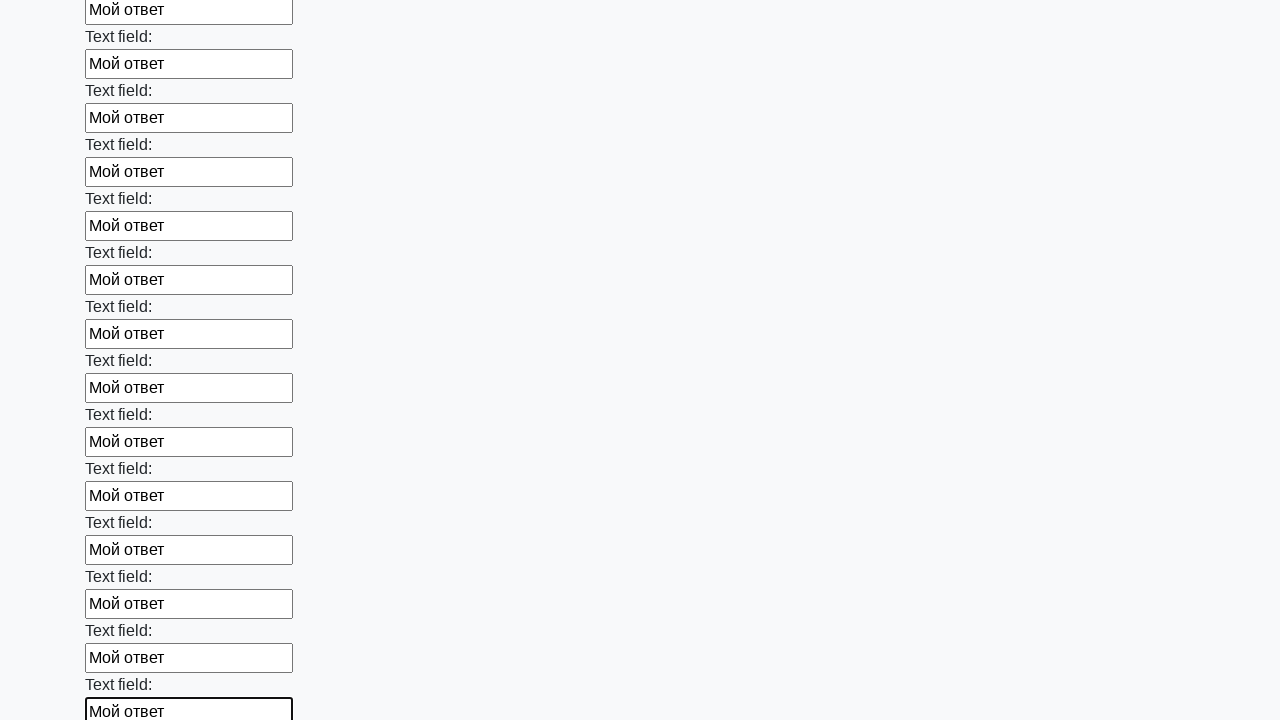

Filled input field with 'Мой ответ' on .first_block input >> nth=73
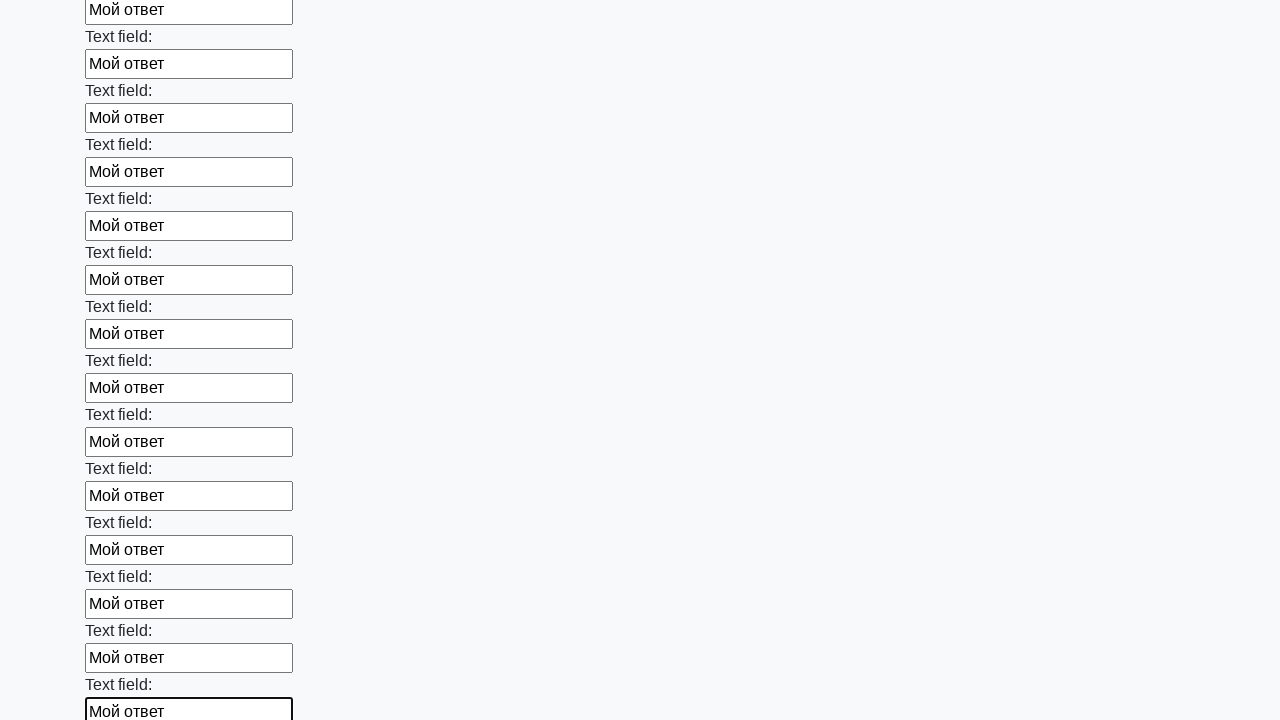

Filled input field with 'Мой ответ' on .first_block input >> nth=74
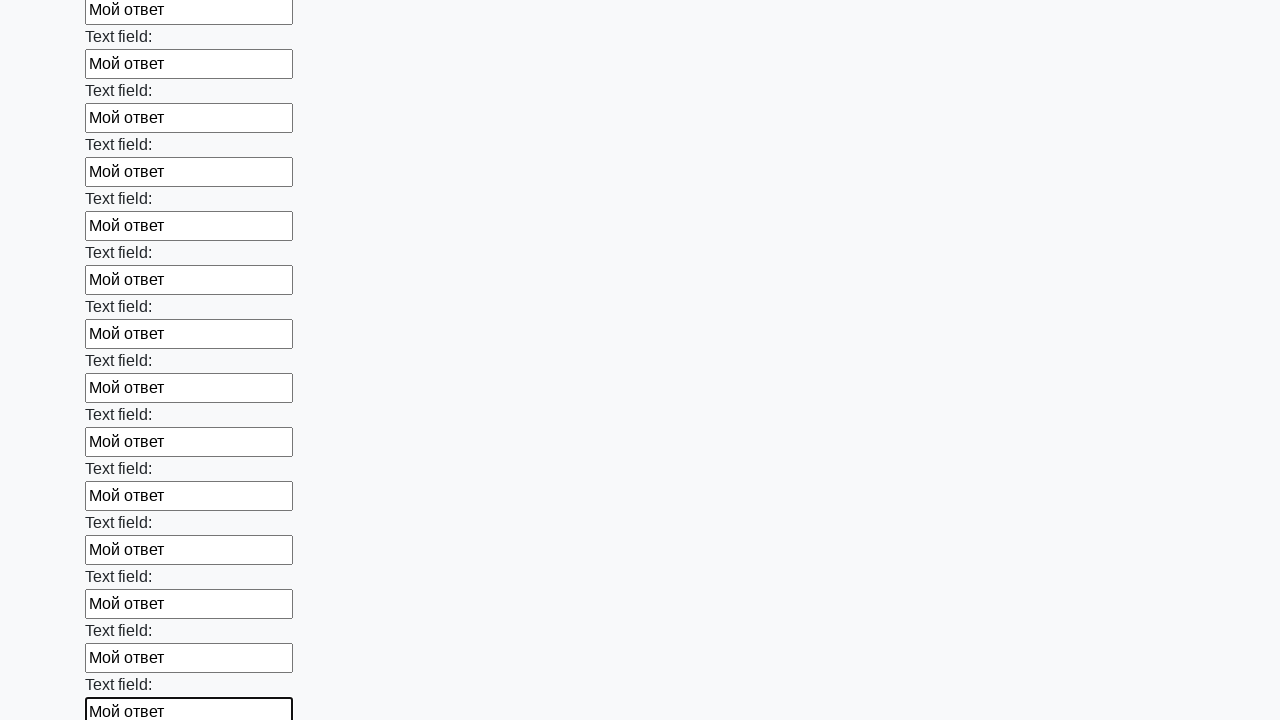

Filled input field with 'Мой ответ' on .first_block input >> nth=75
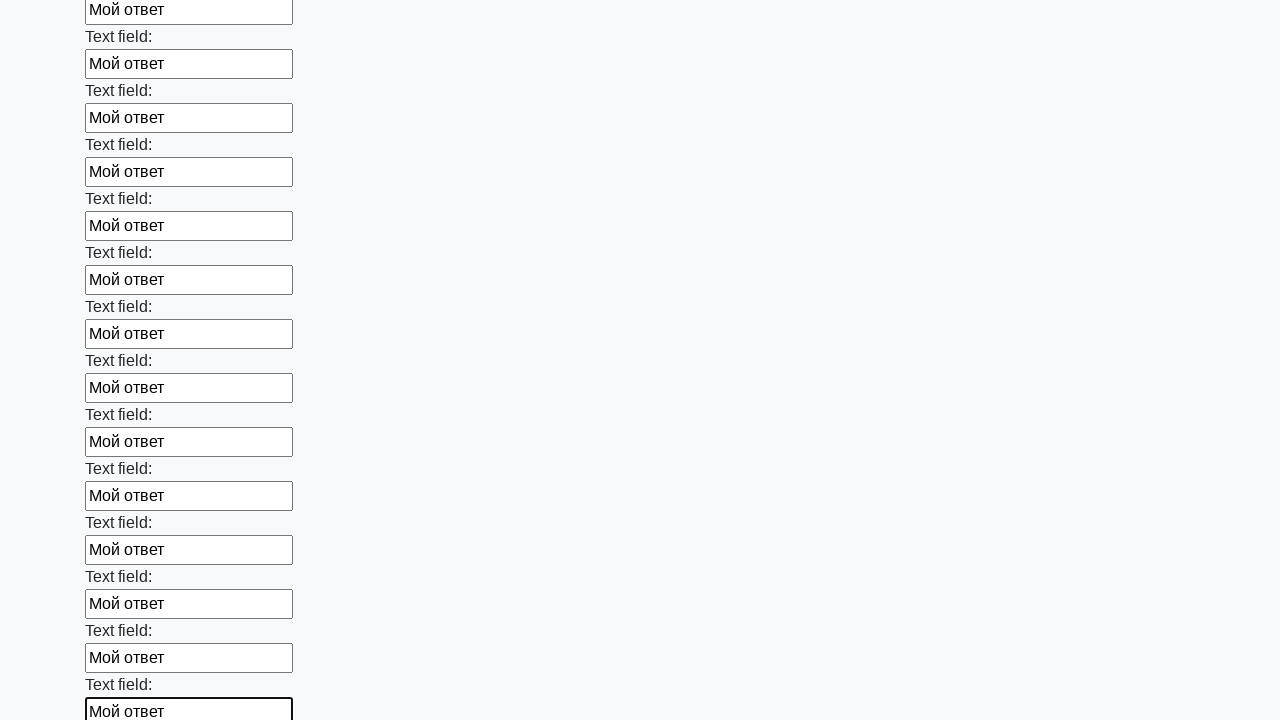

Filled input field with 'Мой ответ' on .first_block input >> nth=76
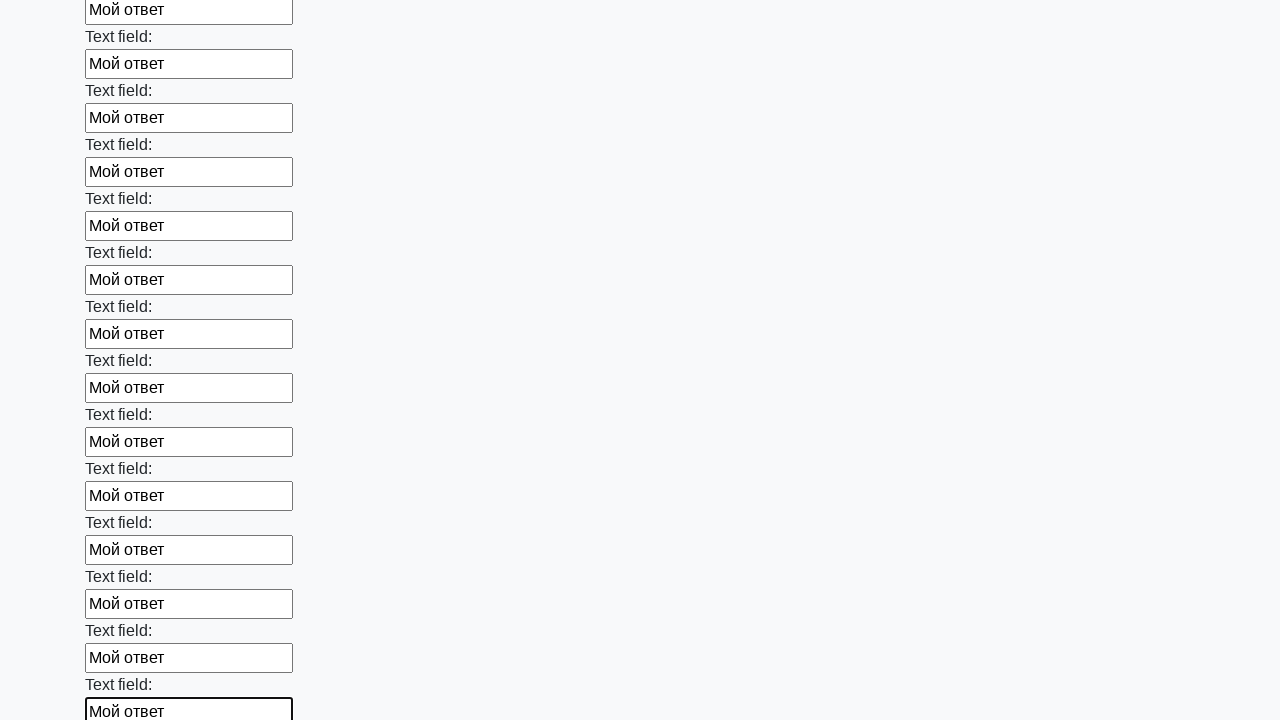

Filled input field with 'Мой ответ' on .first_block input >> nth=77
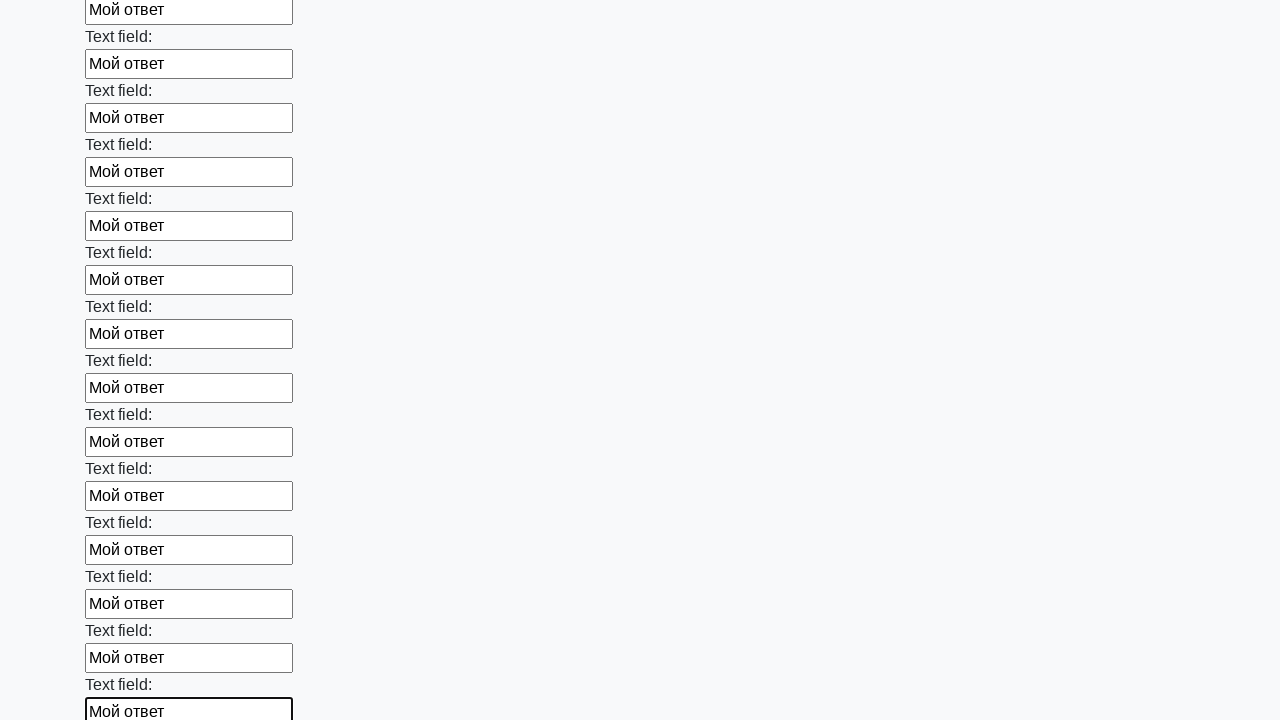

Filled input field with 'Мой ответ' on .first_block input >> nth=78
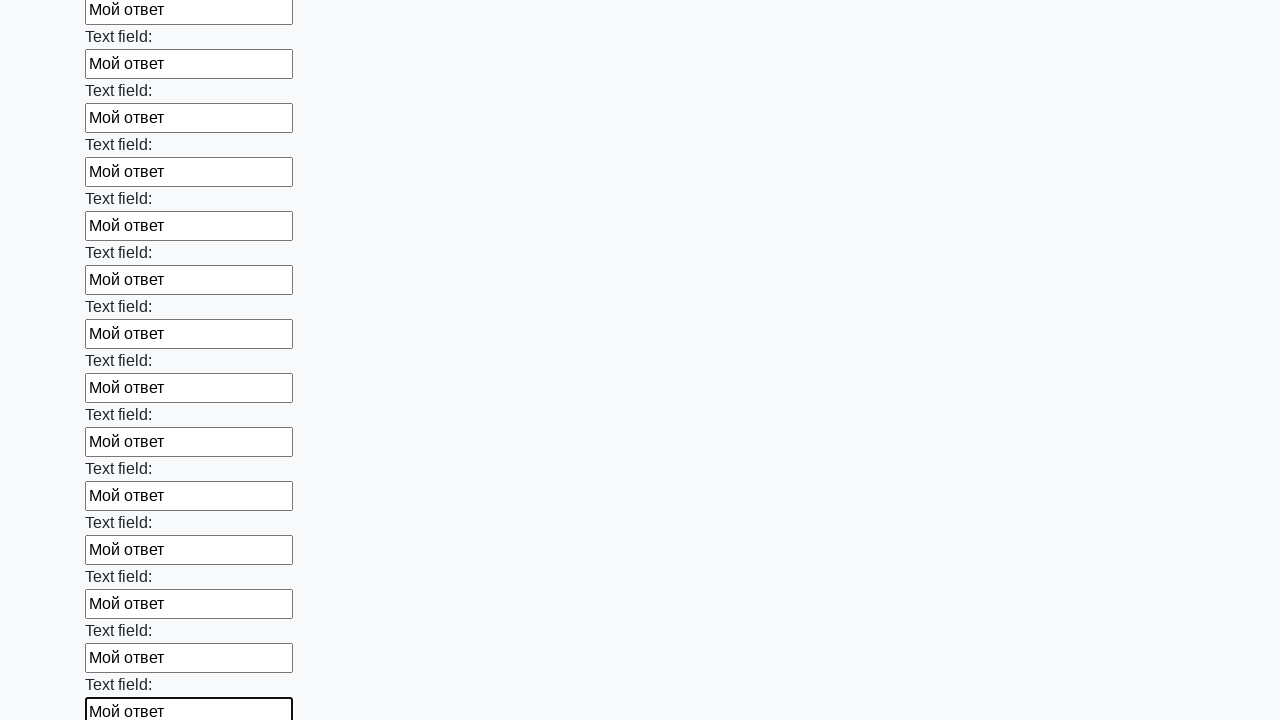

Filled input field with 'Мой ответ' on .first_block input >> nth=79
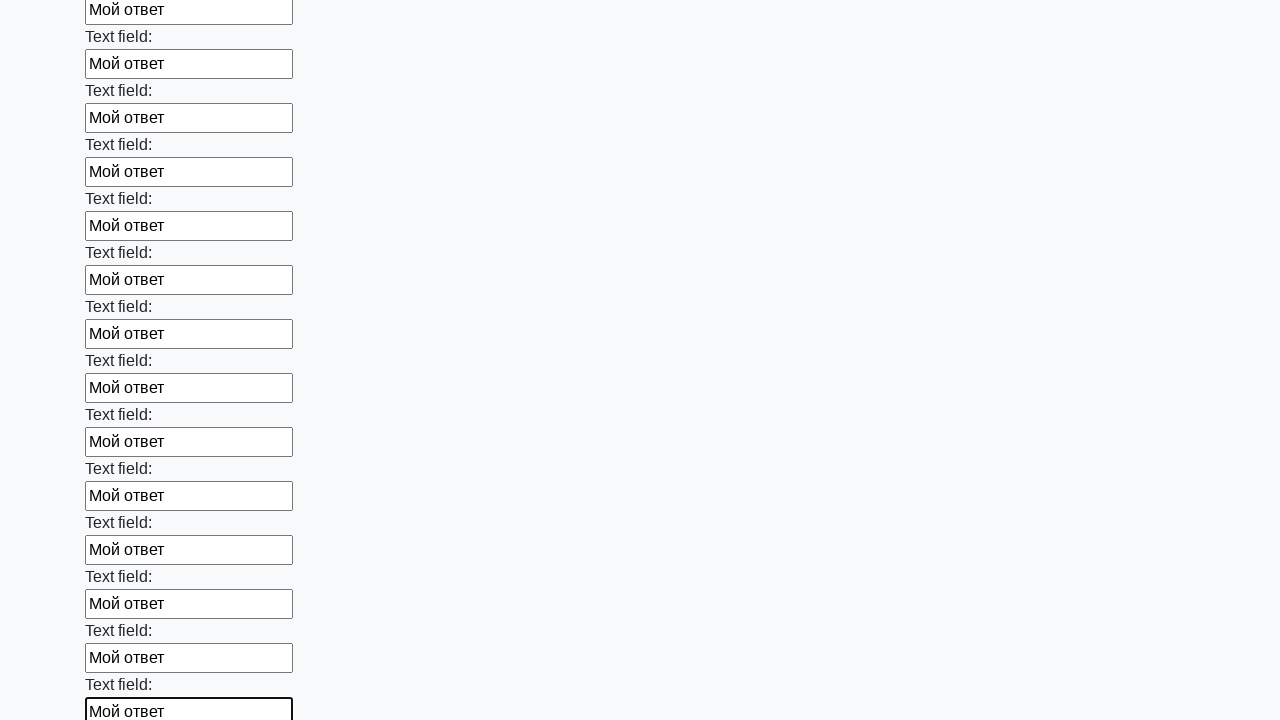

Filled input field with 'Мой ответ' on .first_block input >> nth=80
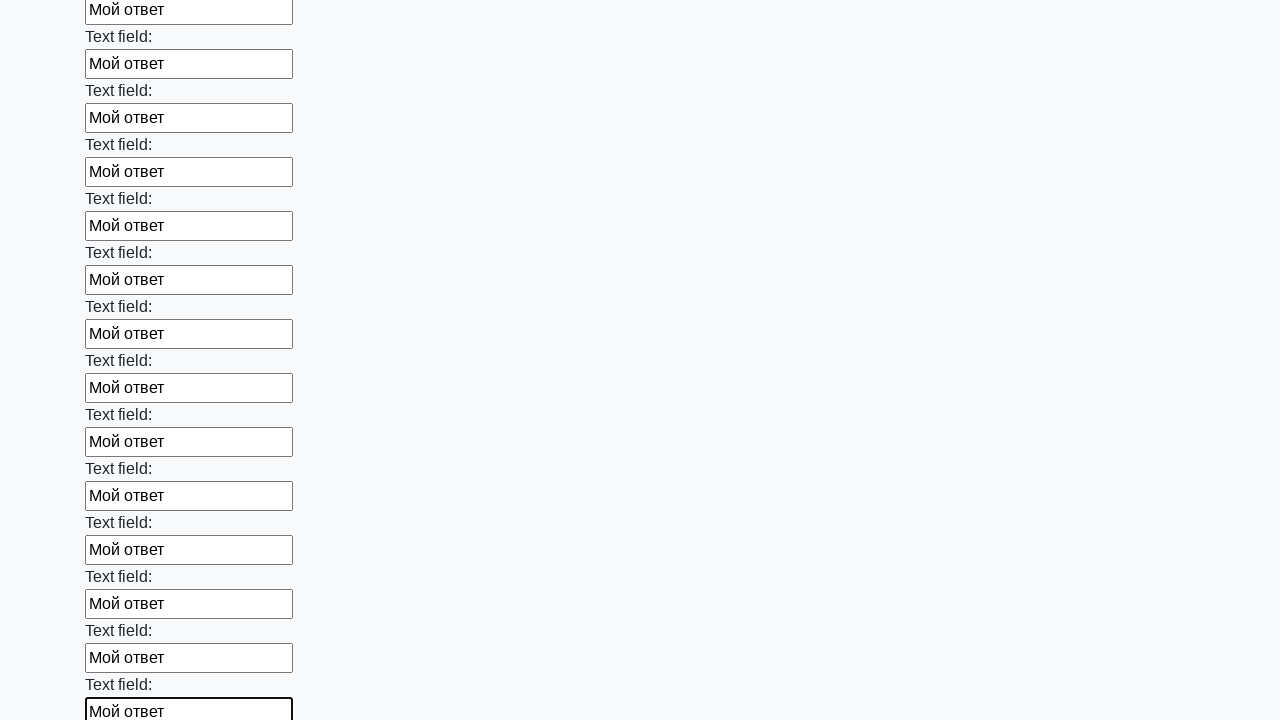

Filled input field with 'Мой ответ' on .first_block input >> nth=81
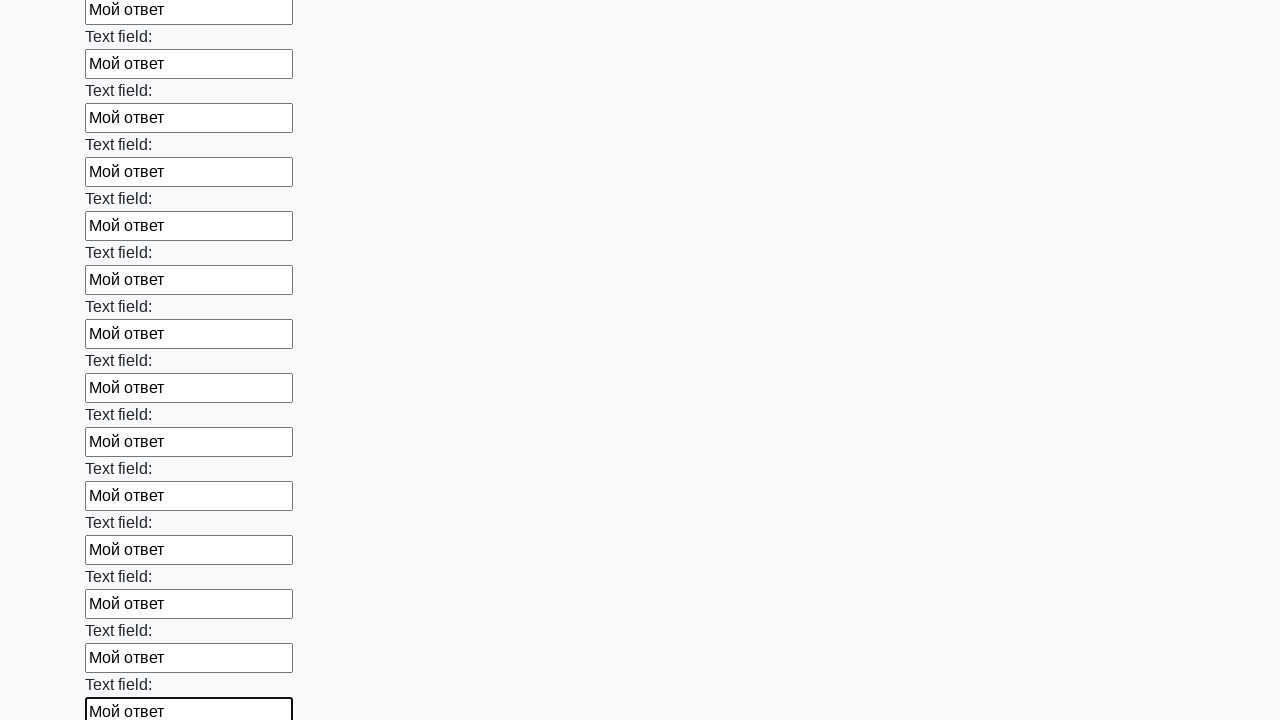

Filled input field with 'Мой ответ' on .first_block input >> nth=82
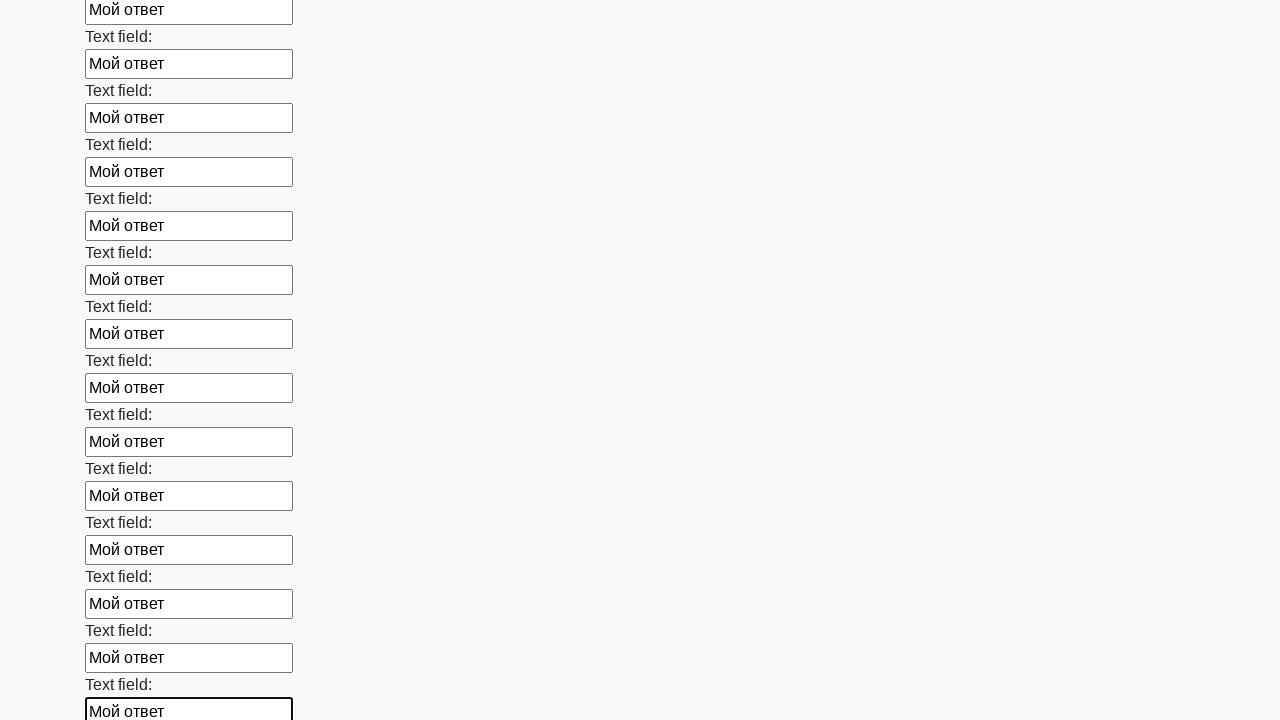

Filled input field with 'Мой ответ' on .first_block input >> nth=83
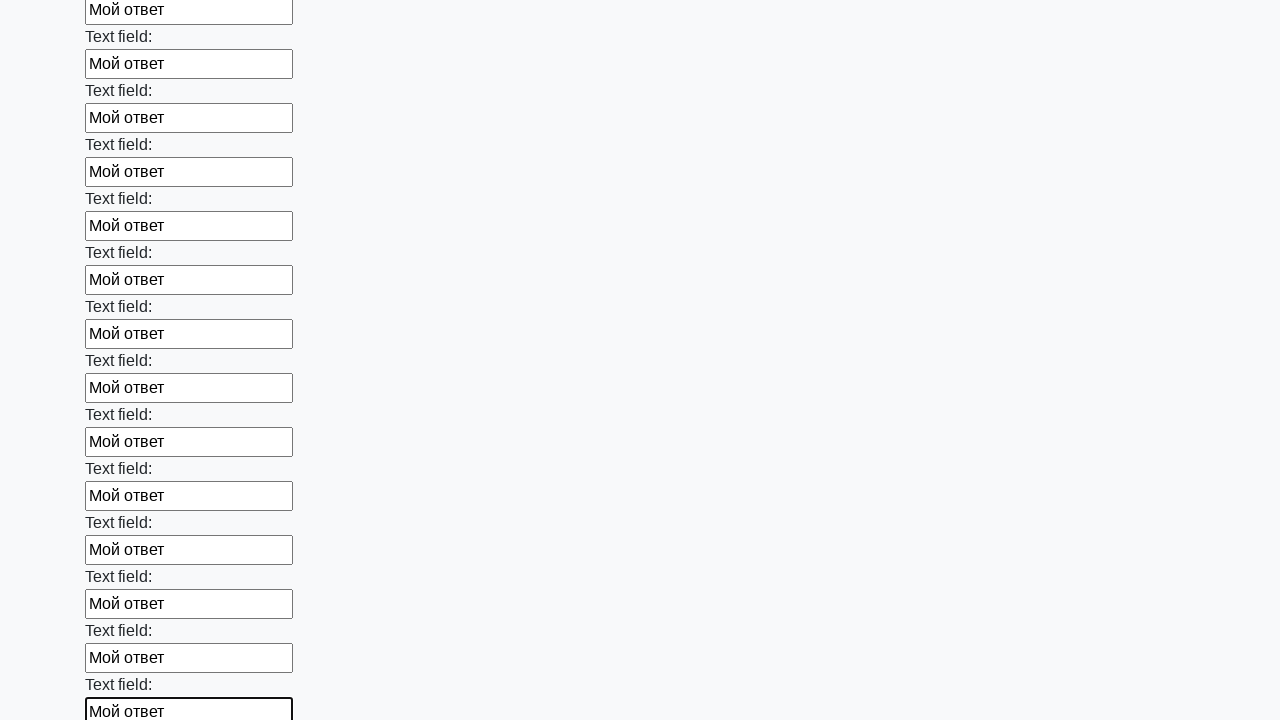

Filled input field with 'Мой ответ' on .first_block input >> nth=84
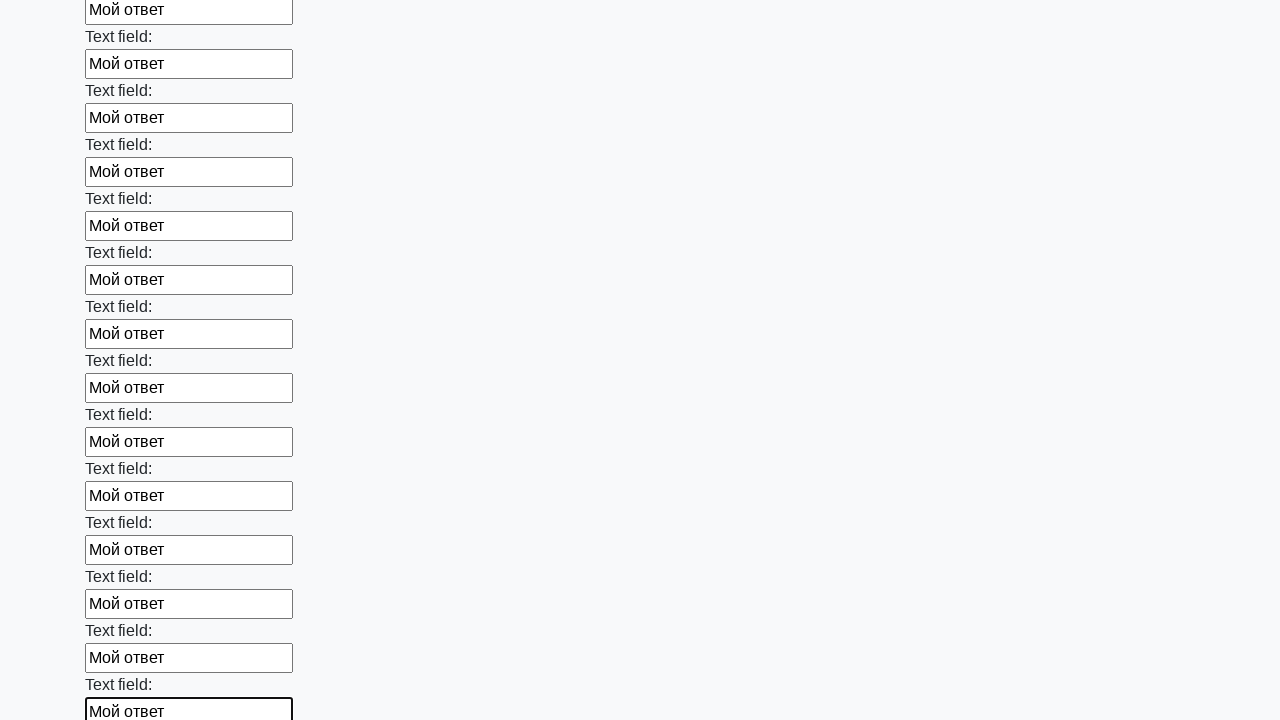

Filled input field with 'Мой ответ' on .first_block input >> nth=85
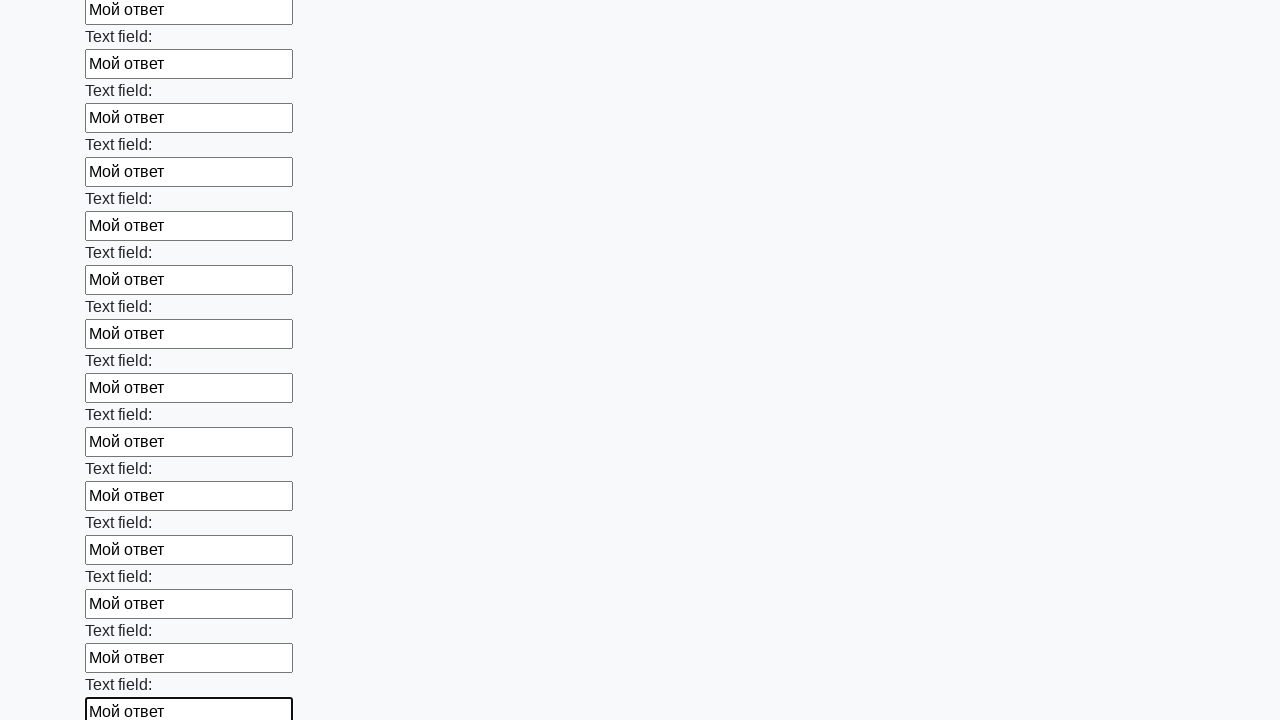

Filled input field with 'Мой ответ' on .first_block input >> nth=86
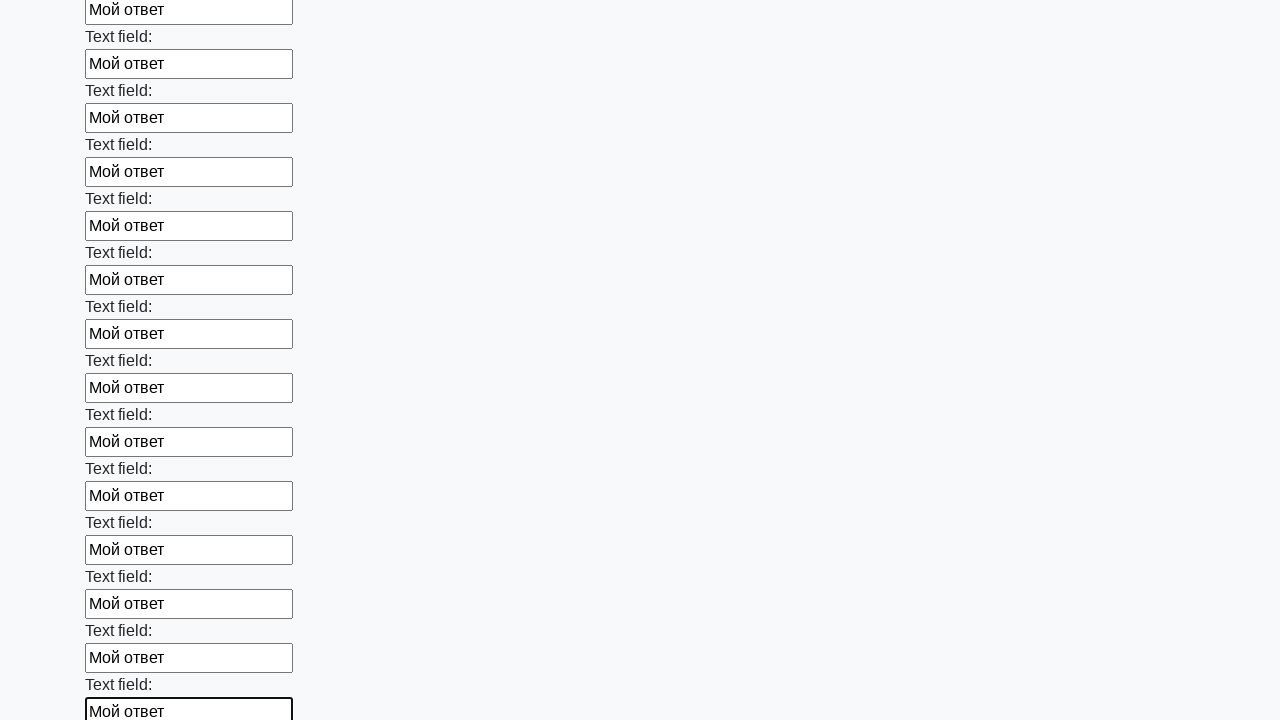

Filled input field with 'Мой ответ' on .first_block input >> nth=87
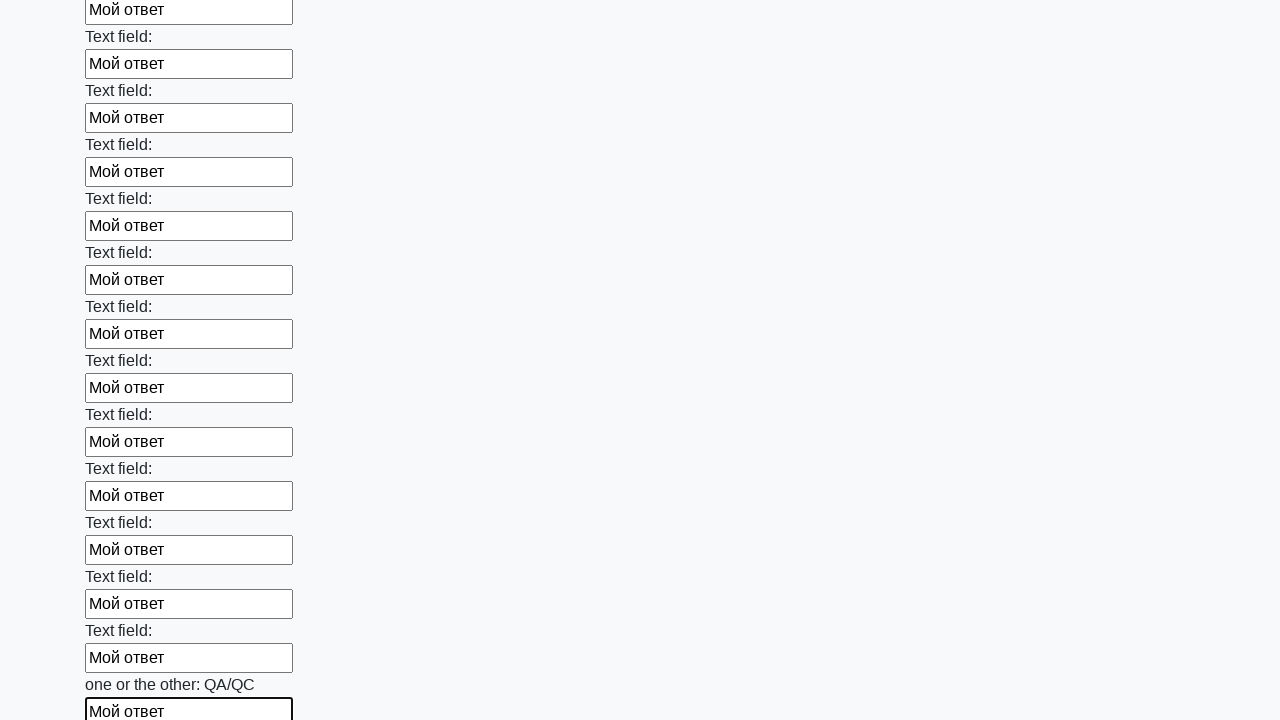

Filled input field with 'Мой ответ' on .first_block input >> nth=88
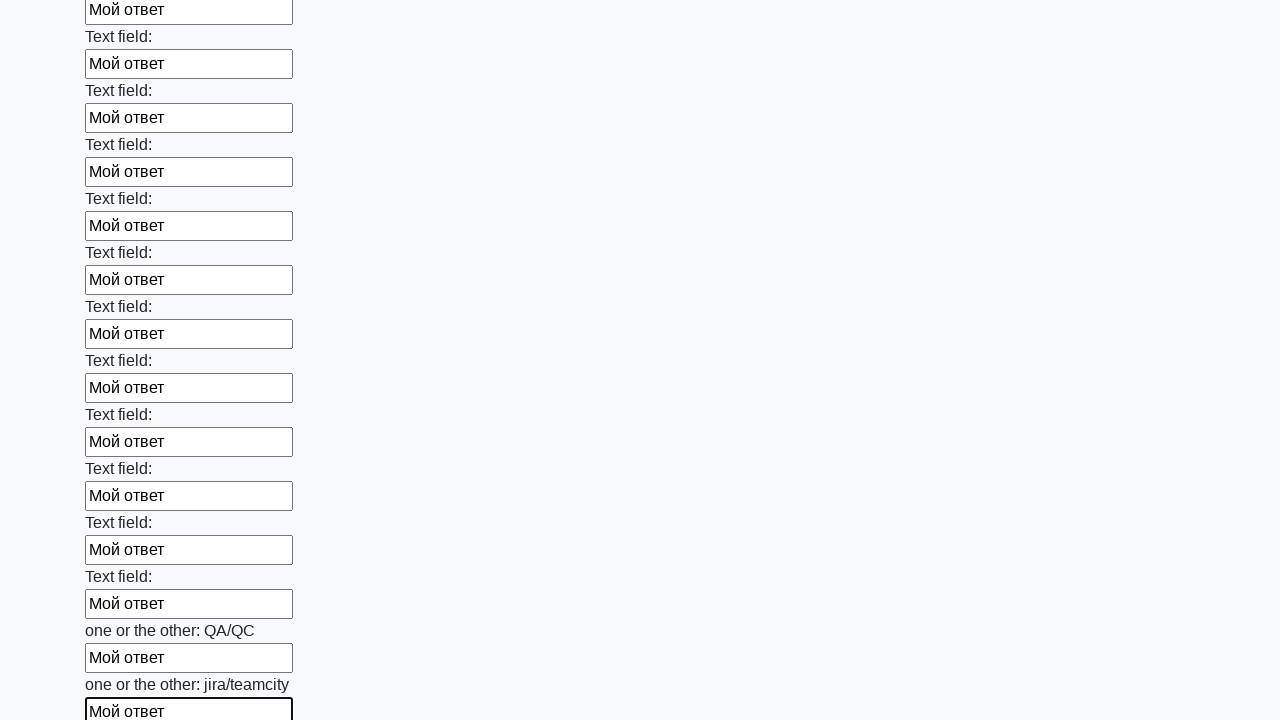

Filled input field with 'Мой ответ' on .first_block input >> nth=89
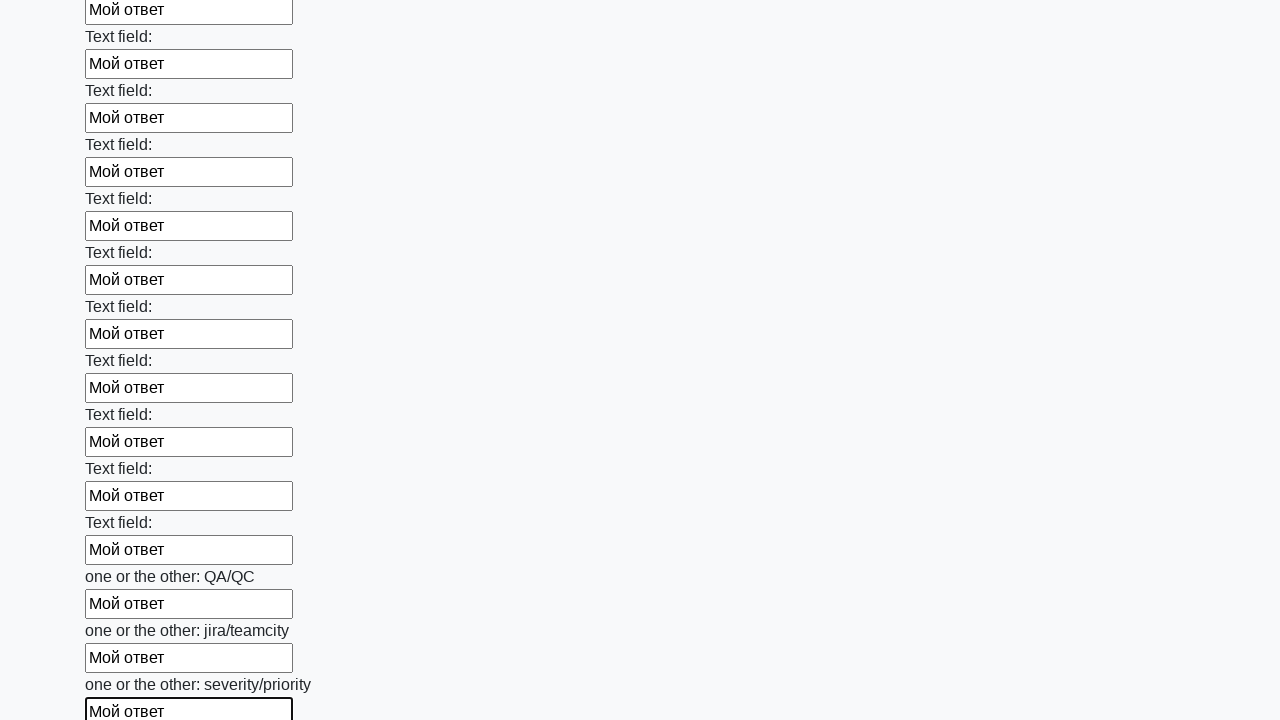

Filled input field with 'Мой ответ' on .first_block input >> nth=90
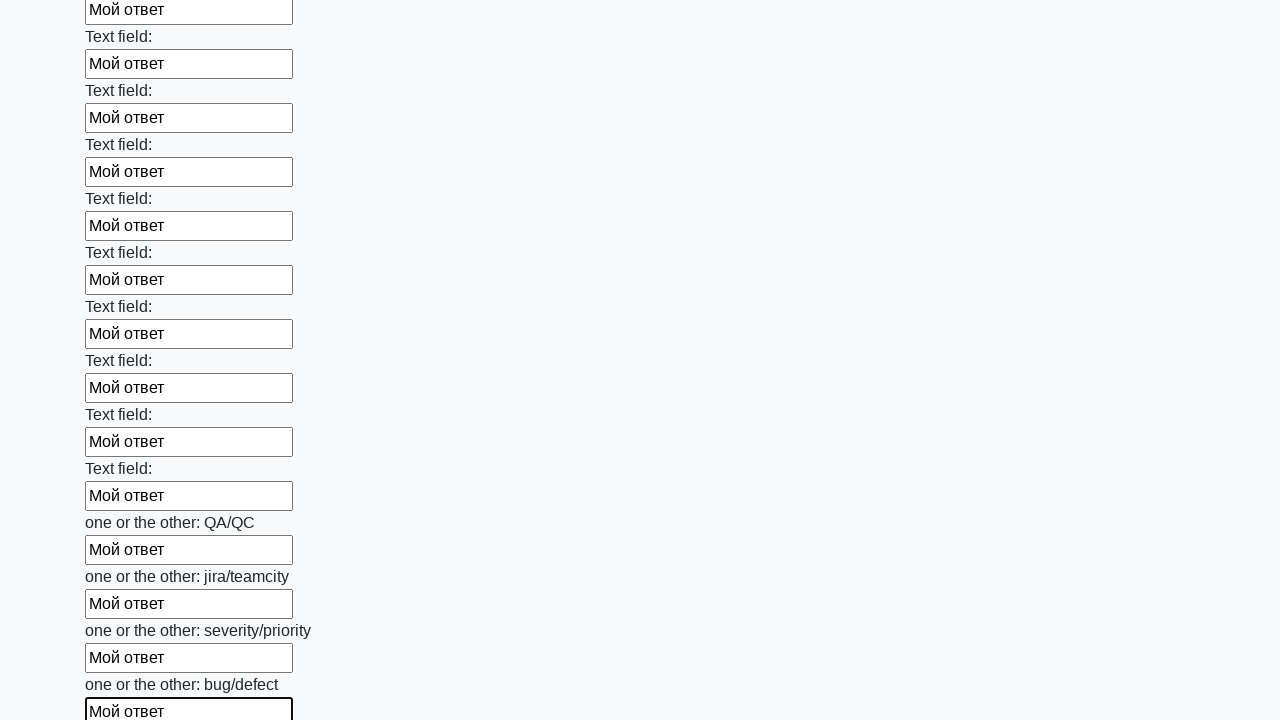

Filled input field with 'Мой ответ' on .first_block input >> nth=91
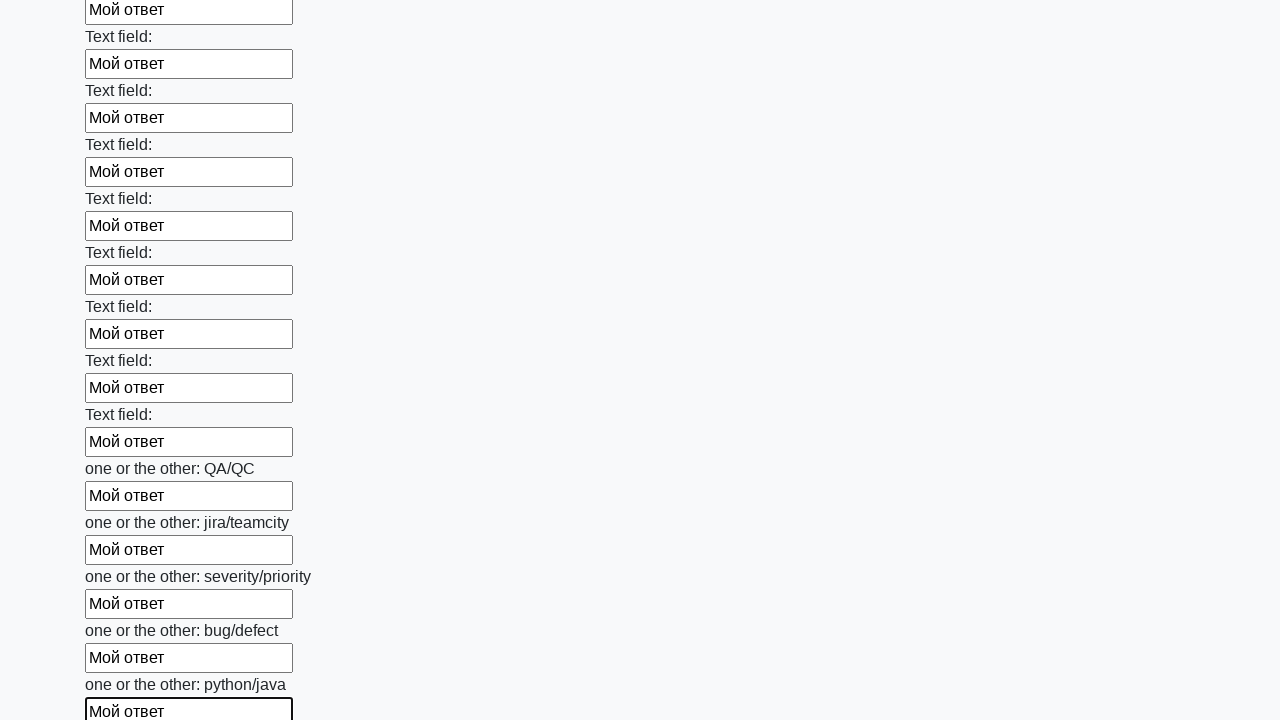

Filled input field with 'Мой ответ' on .first_block input >> nth=92
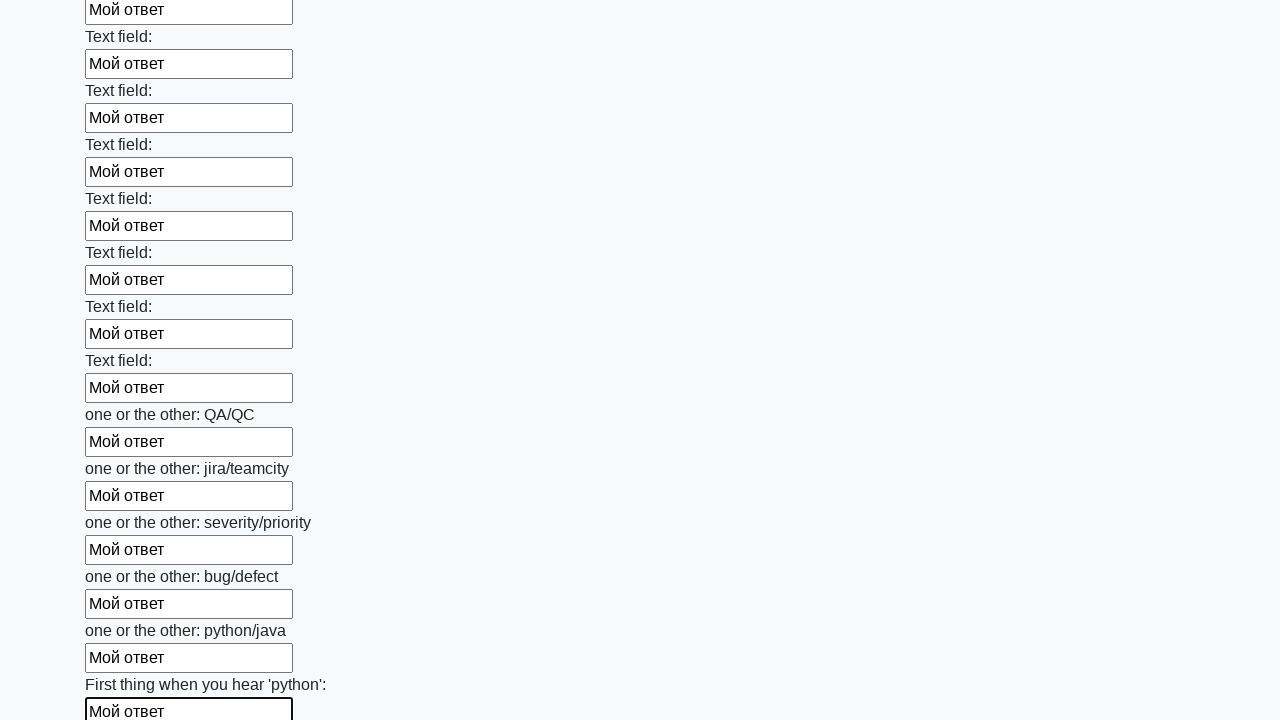

Filled input field with 'Мой ответ' on .first_block input >> nth=93
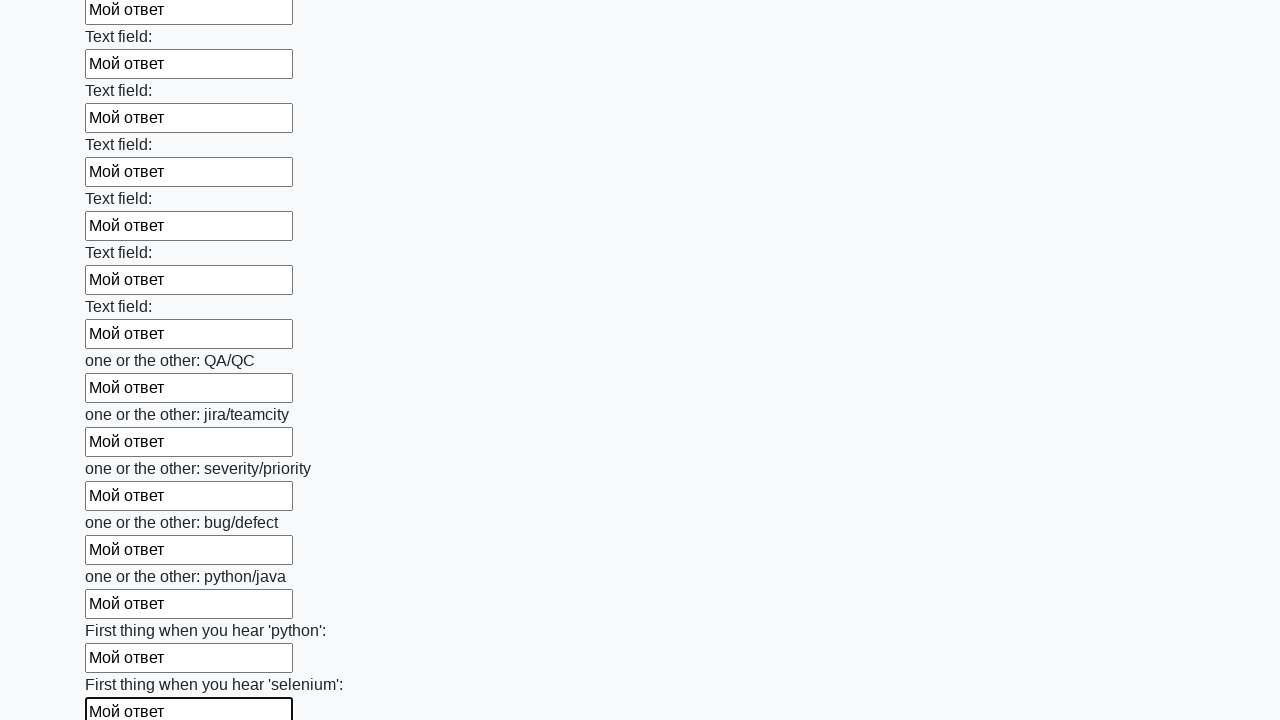

Filled input field with 'Мой ответ' on .first_block input >> nth=94
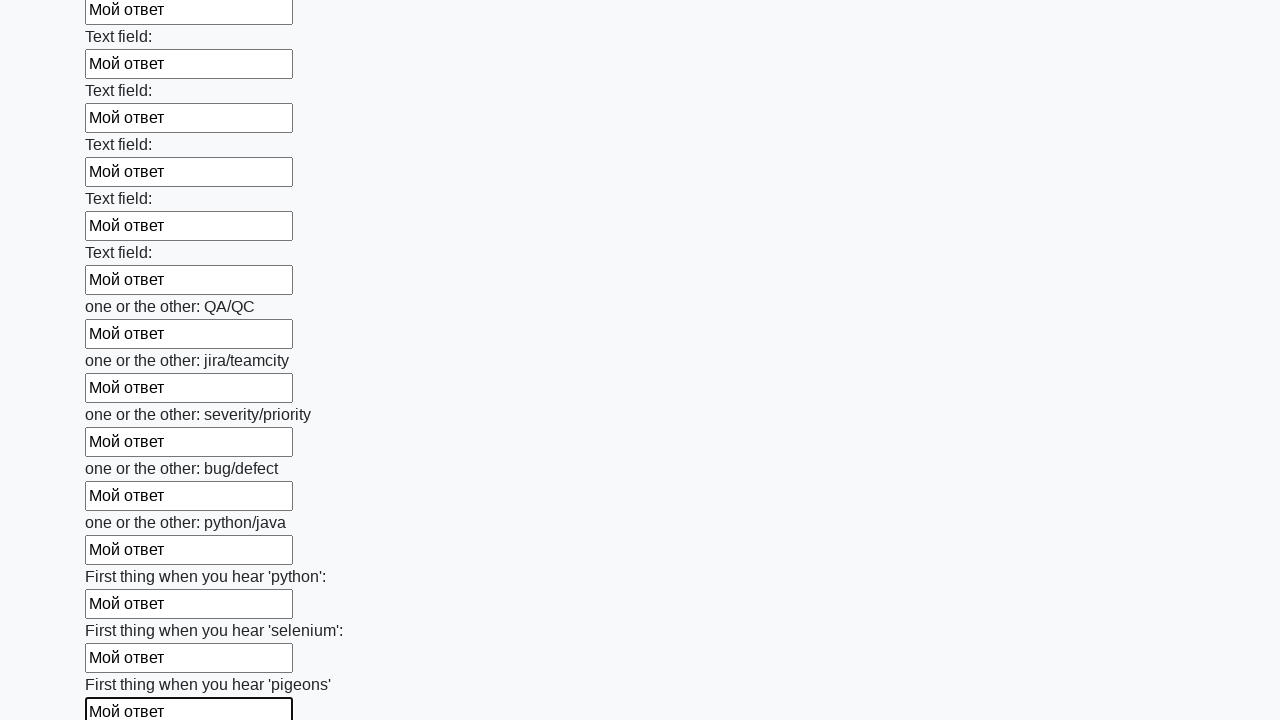

Filled input field with 'Мой ответ' on .first_block input >> nth=95
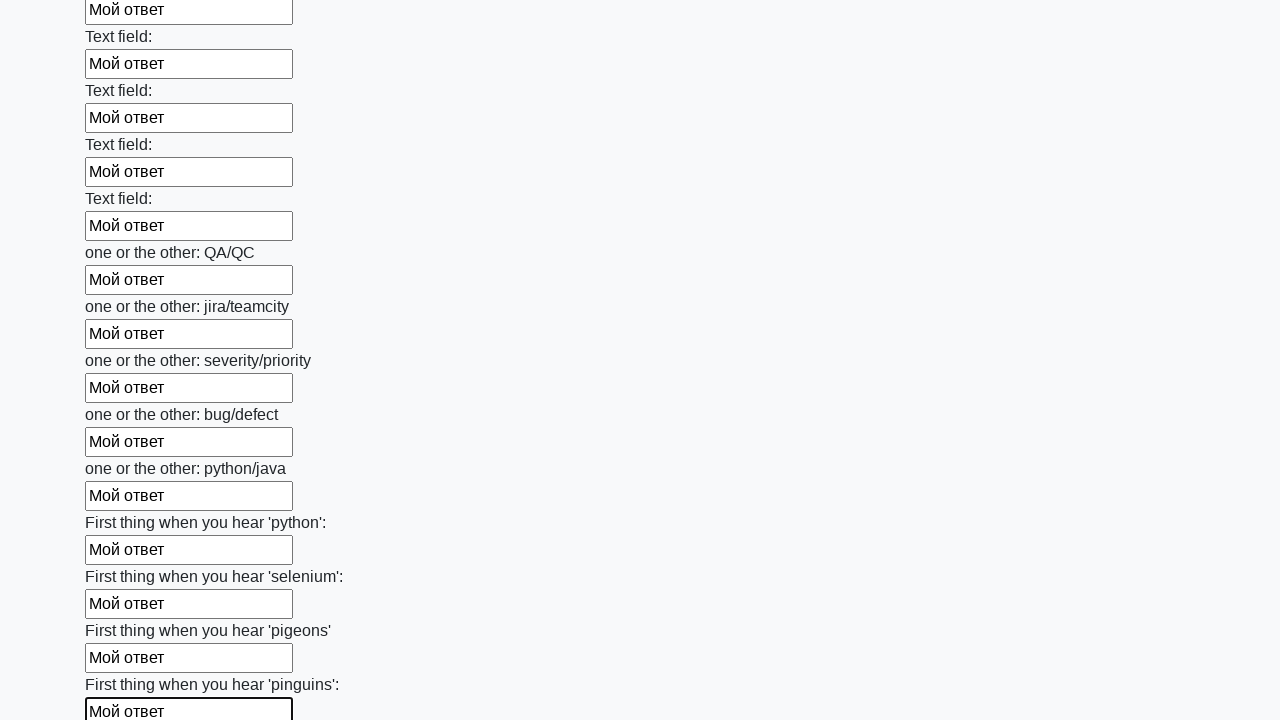

Filled input field with 'Мой ответ' on .first_block input >> nth=96
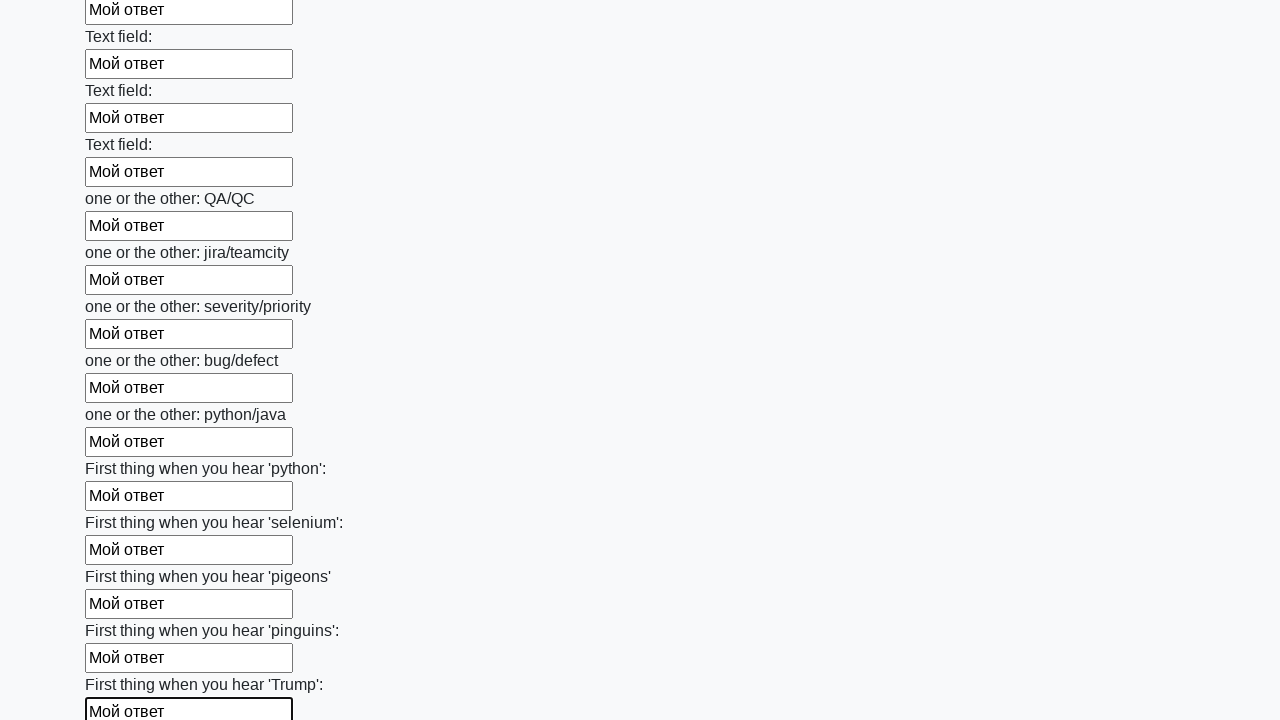

Filled input field with 'Мой ответ' on .first_block input >> nth=97
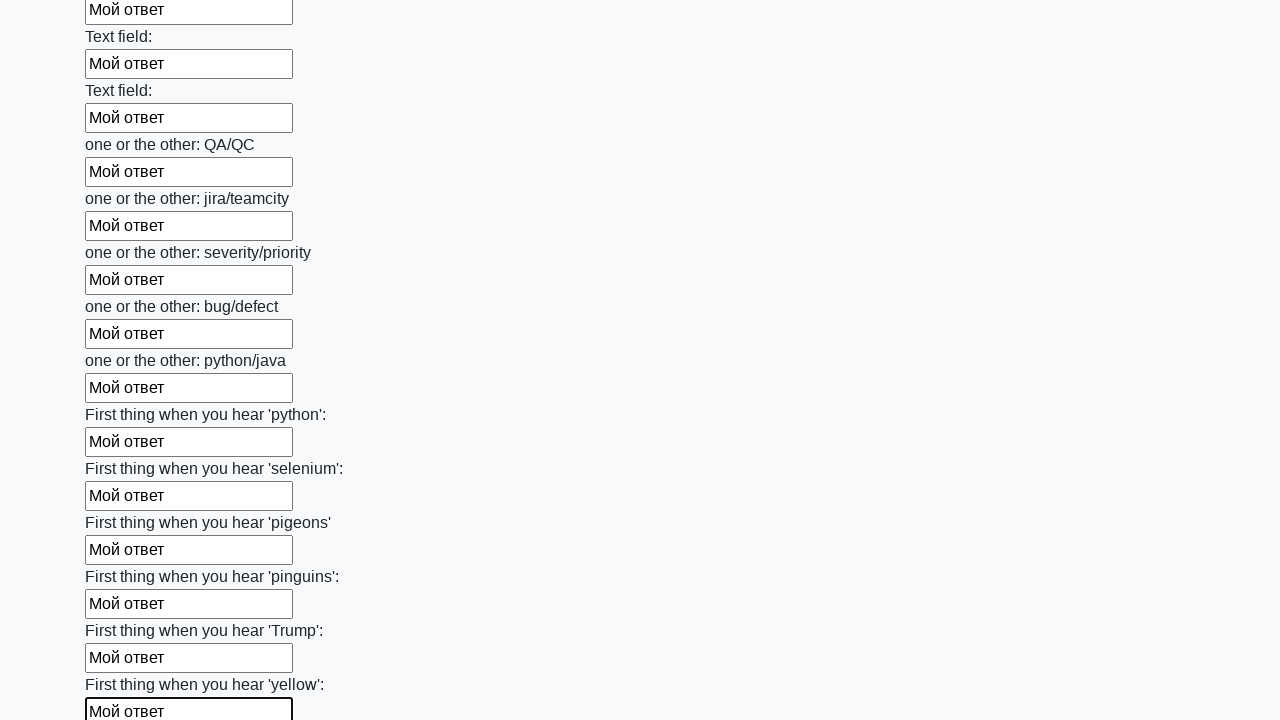

Filled input field with 'Мой ответ' on .first_block input >> nth=98
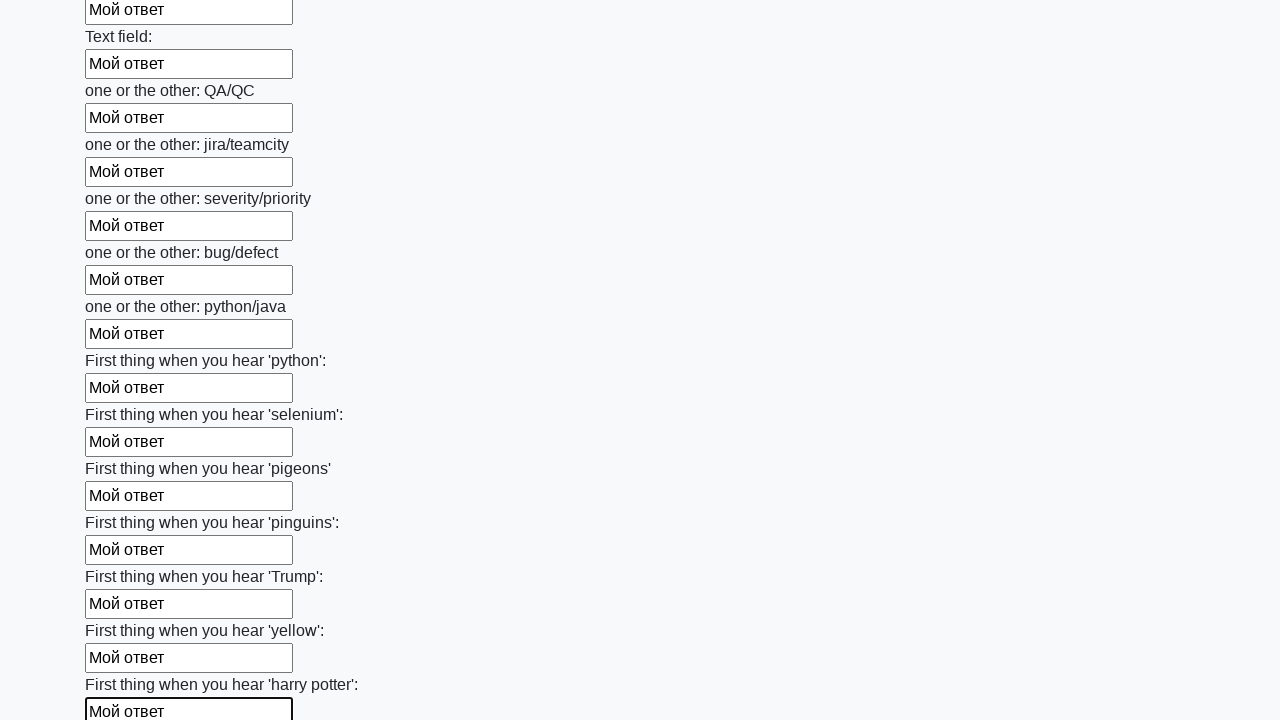

Filled input field with 'Мой ответ' on .first_block input >> nth=99
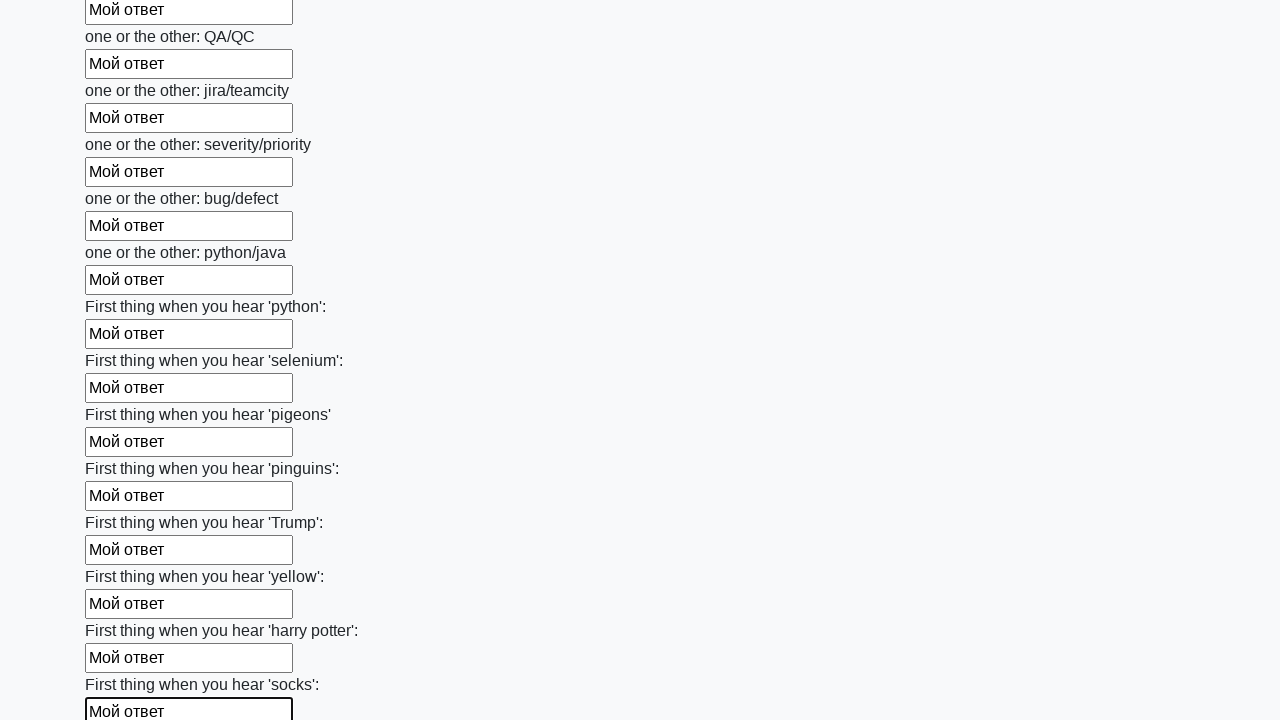

Clicked submit button to submit the form at (123, 611) on button.btn
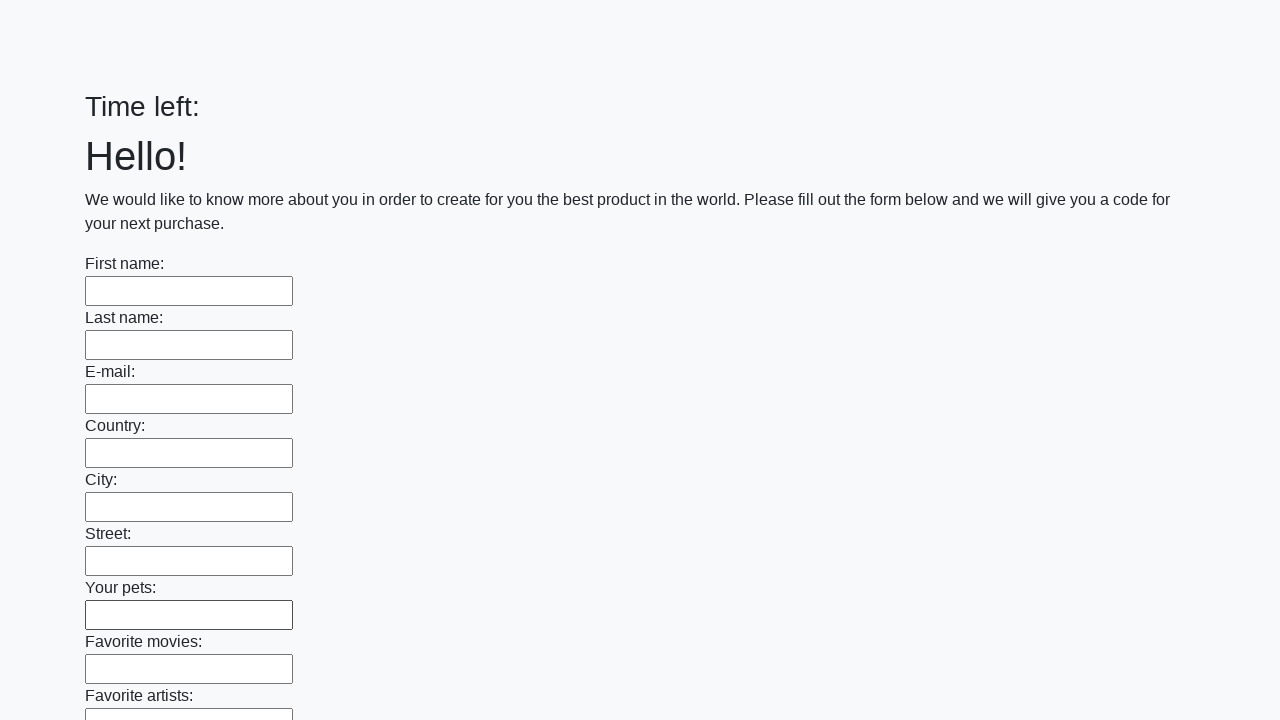

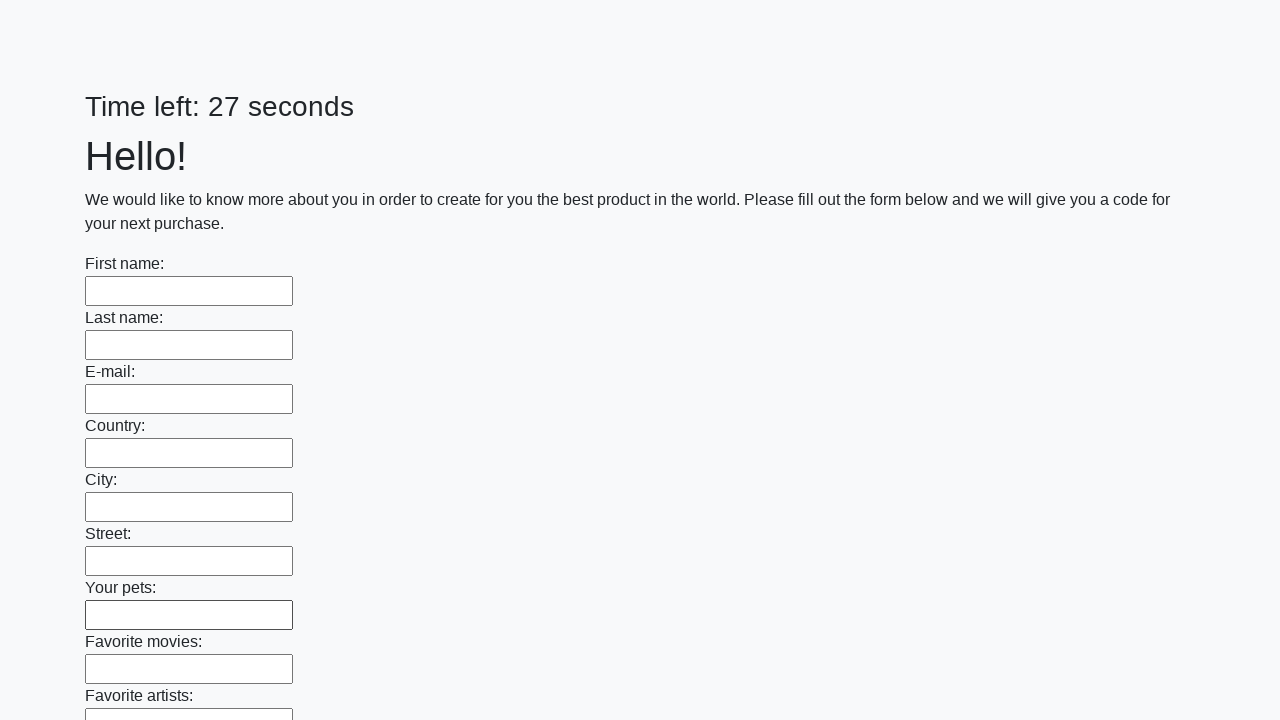